Automates the Cookie Clicker game by selecting English language and repeatedly clicking the big cookie for a set duration.

Starting URL: http://ozh.github.io/cookieclicker/

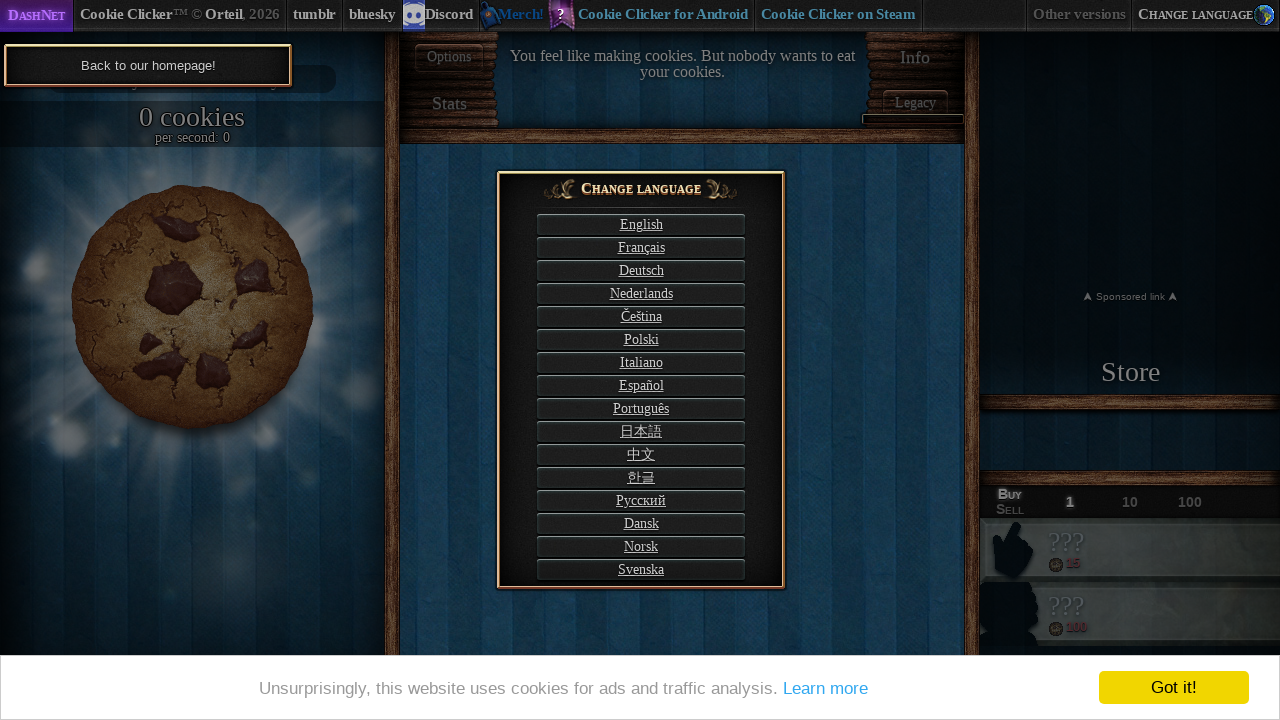

Language selection button loaded
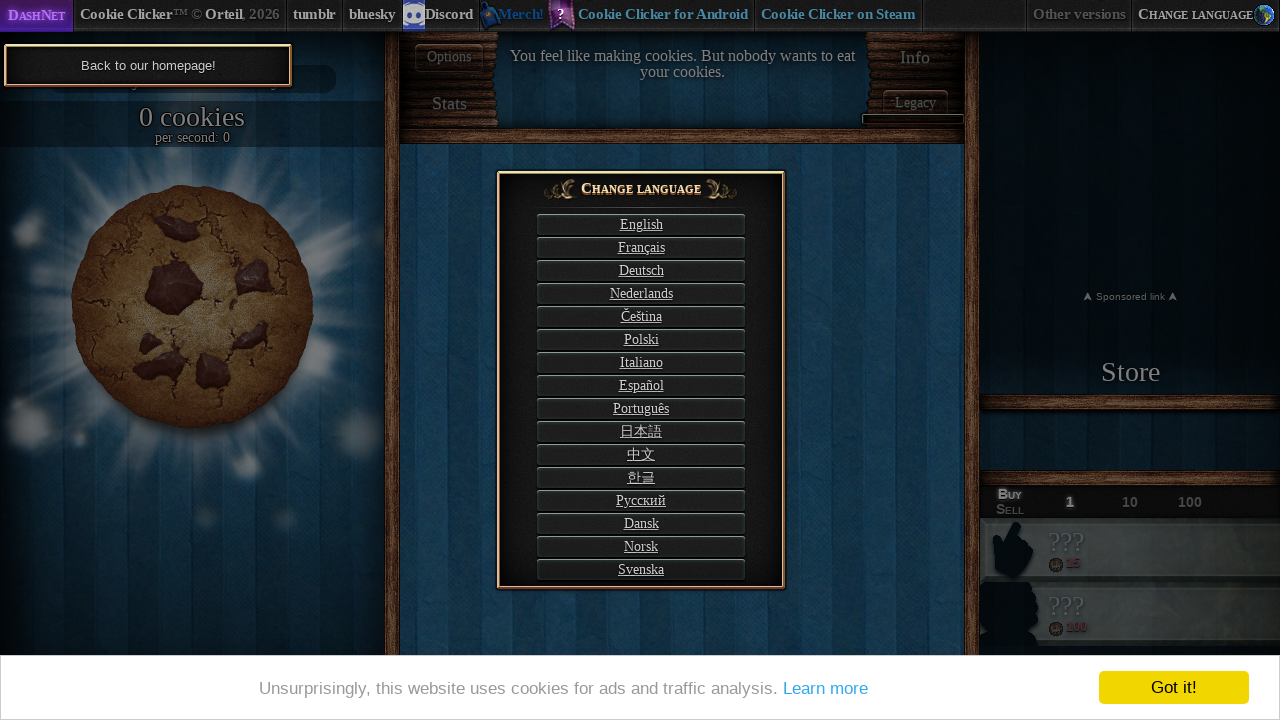

Clicked English language button at (641, 224) on #langSelect-EN
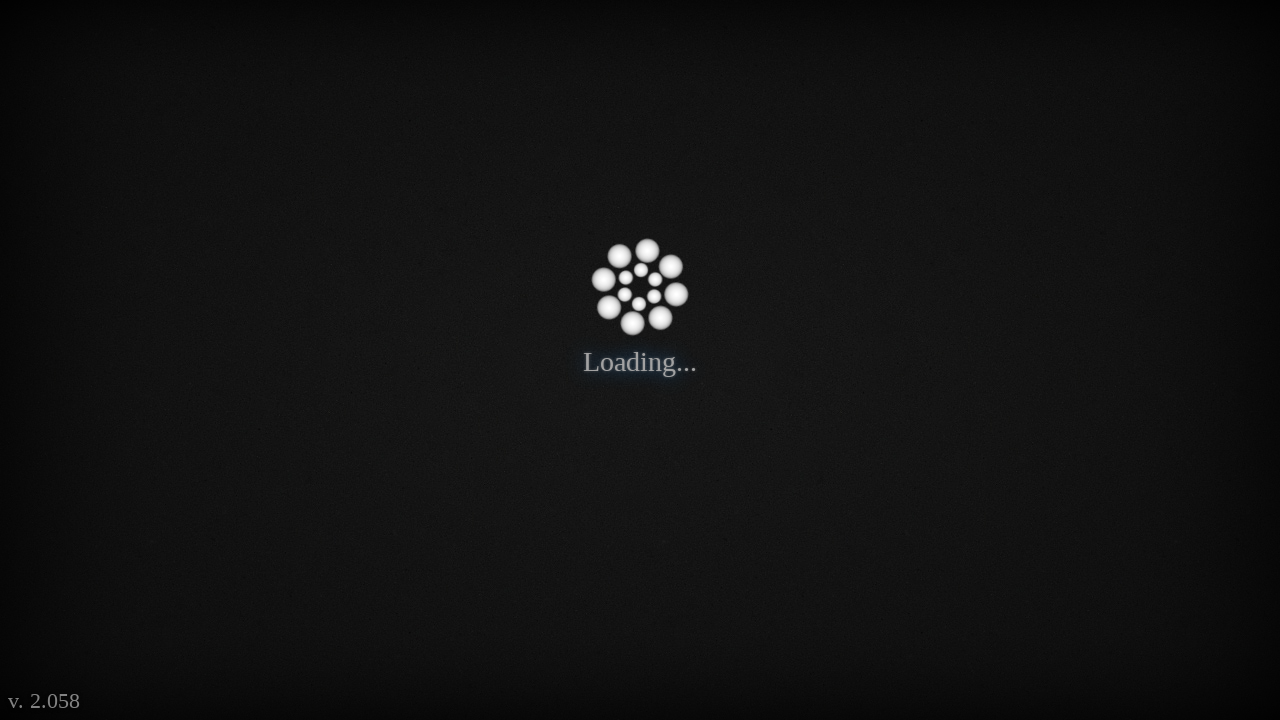

Waited 5 seconds for game to load
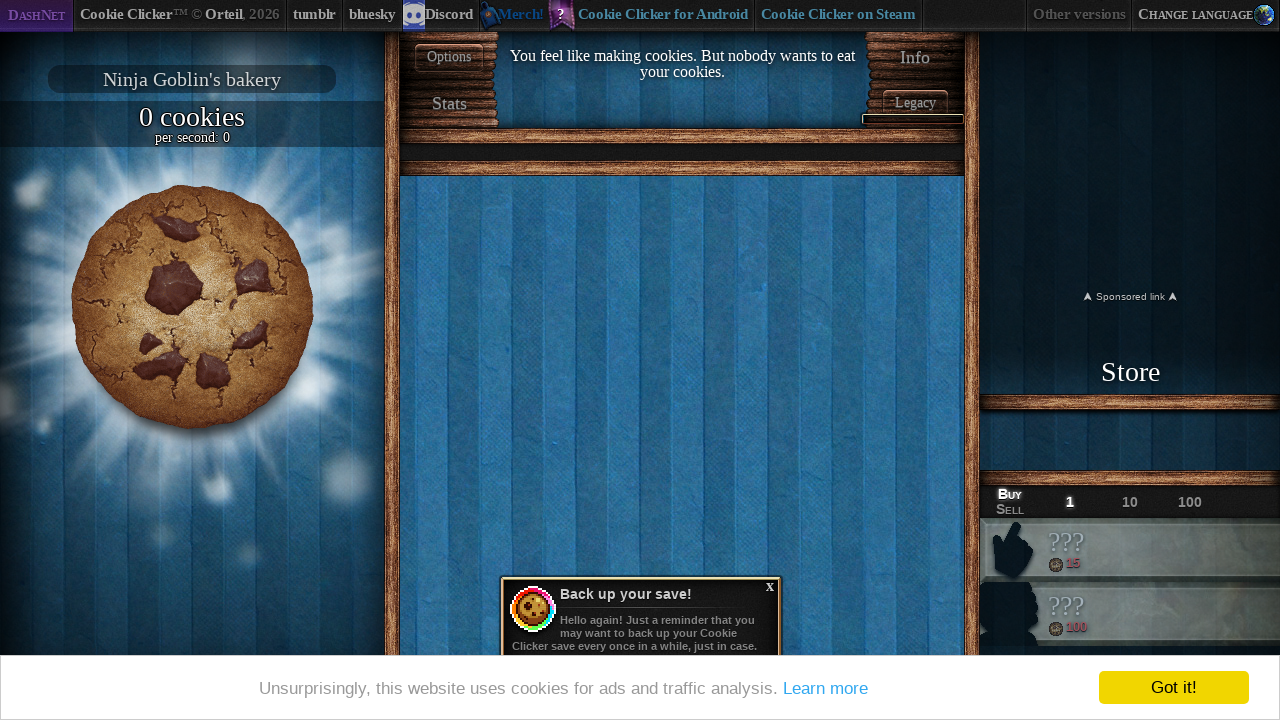

Big cookie element is now available
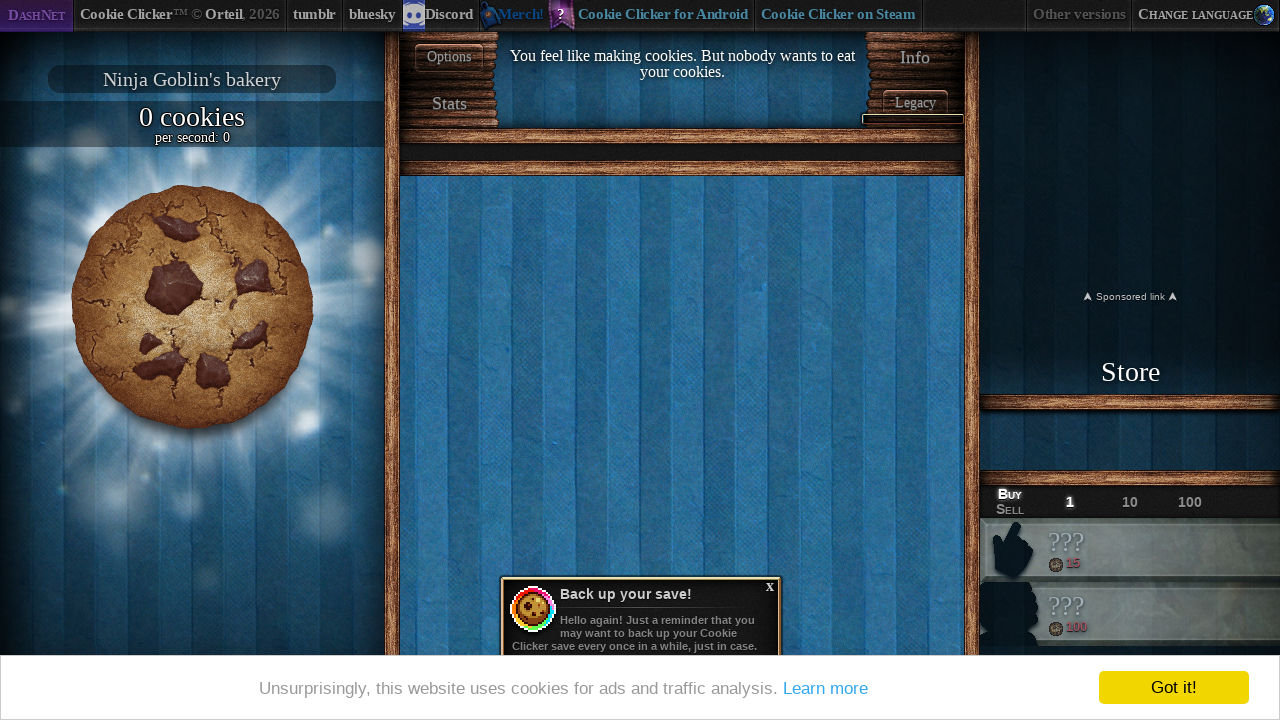

Clicked big cookie (click 1 of 50) at (192, 307) on #bigCookie
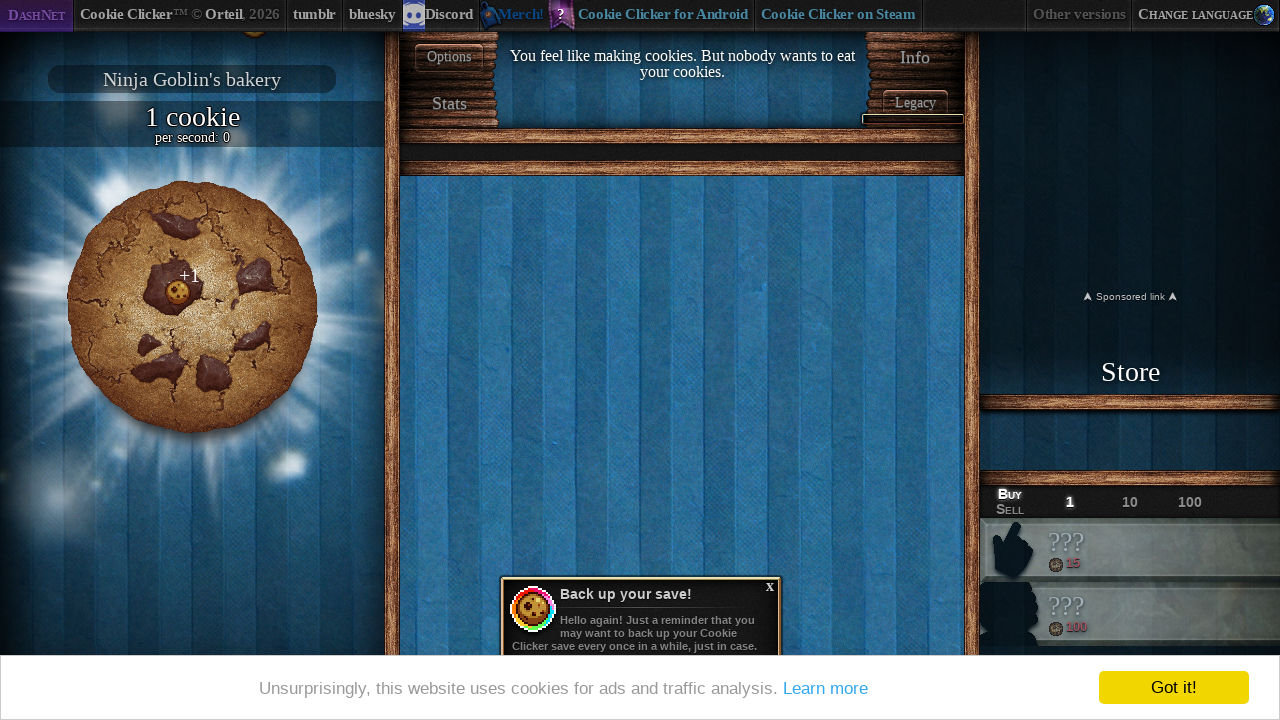

Waited 100ms between cookie clicks
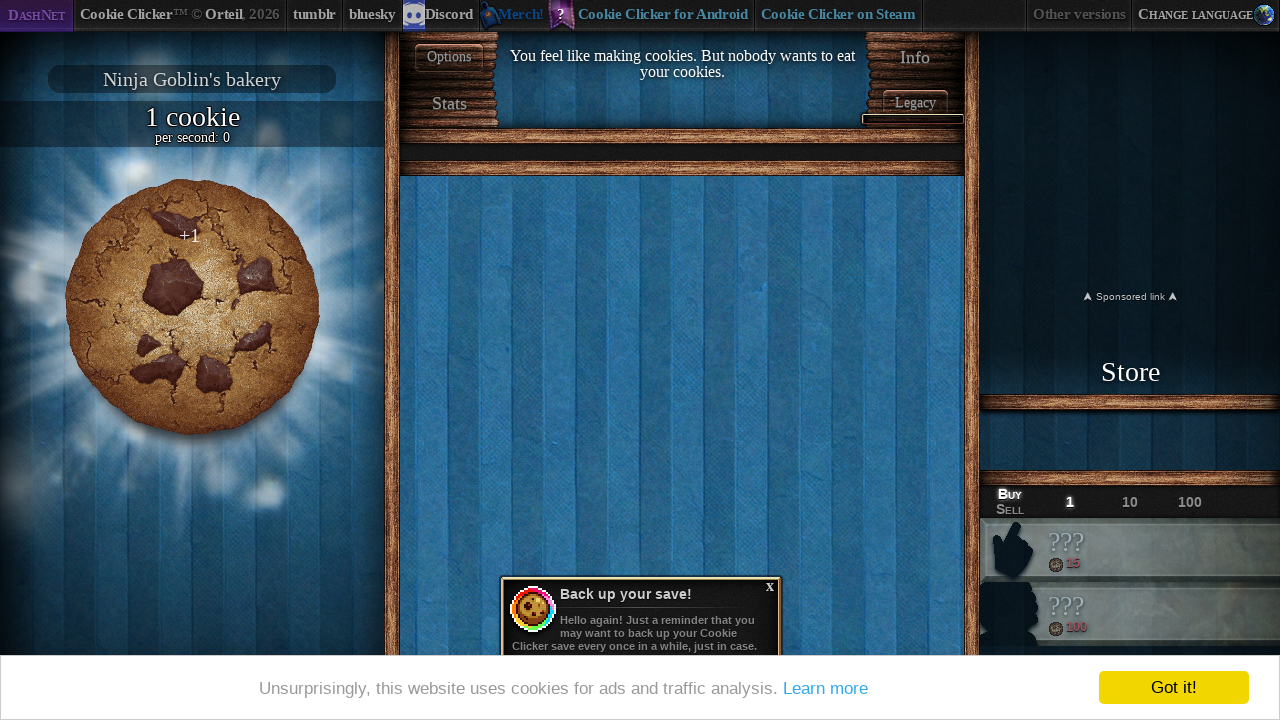

Clicked big cookie (click 2 of 50) at (192, 307) on #bigCookie
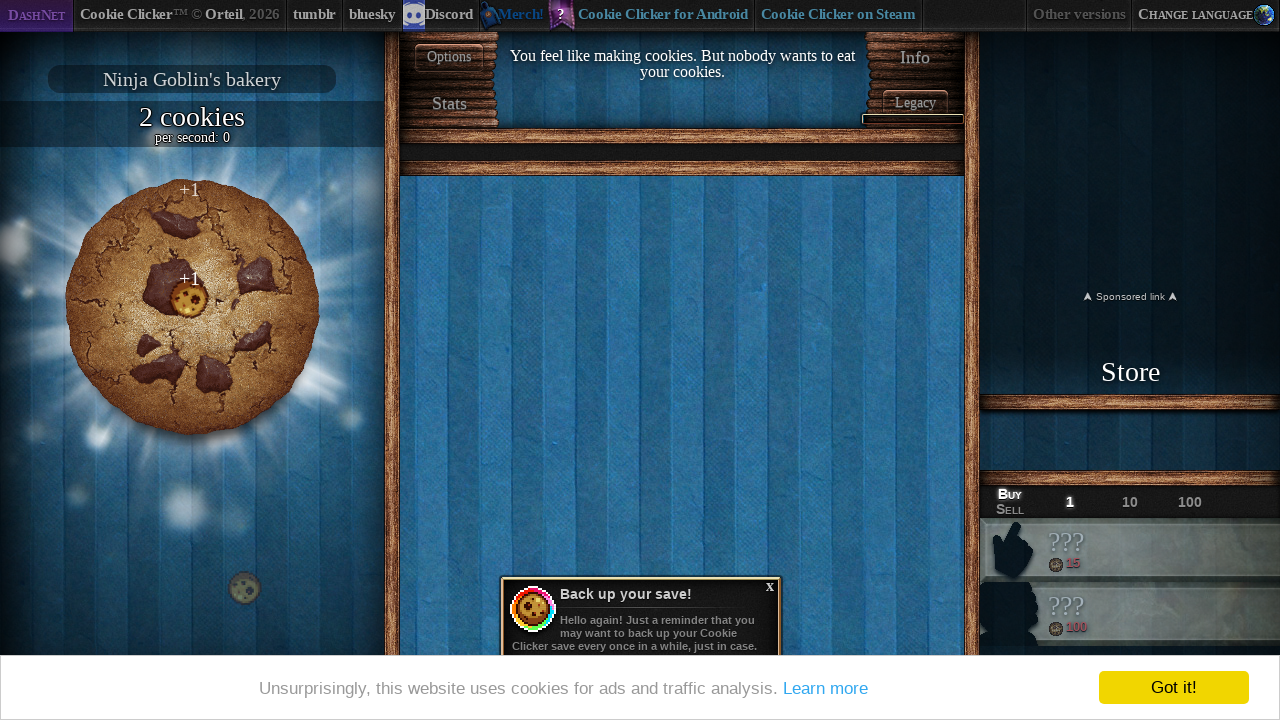

Waited 100ms between cookie clicks
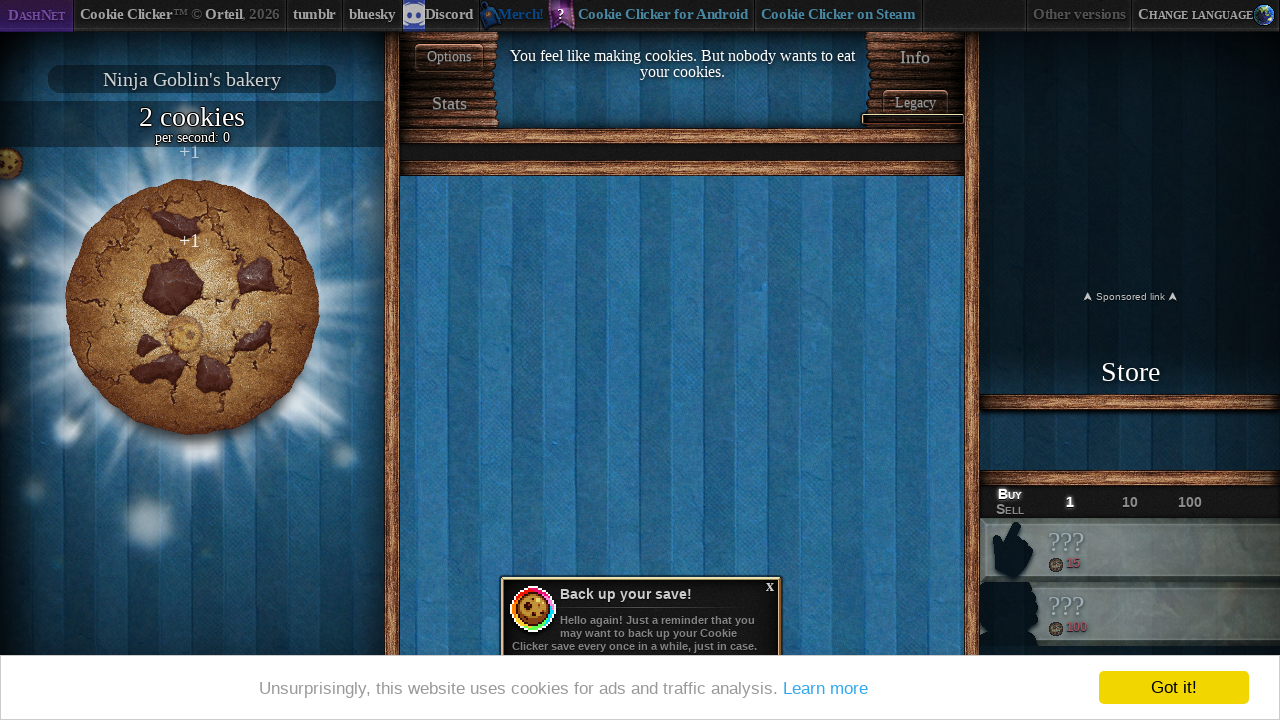

Clicked big cookie (click 3 of 50) at (192, 307) on #bigCookie
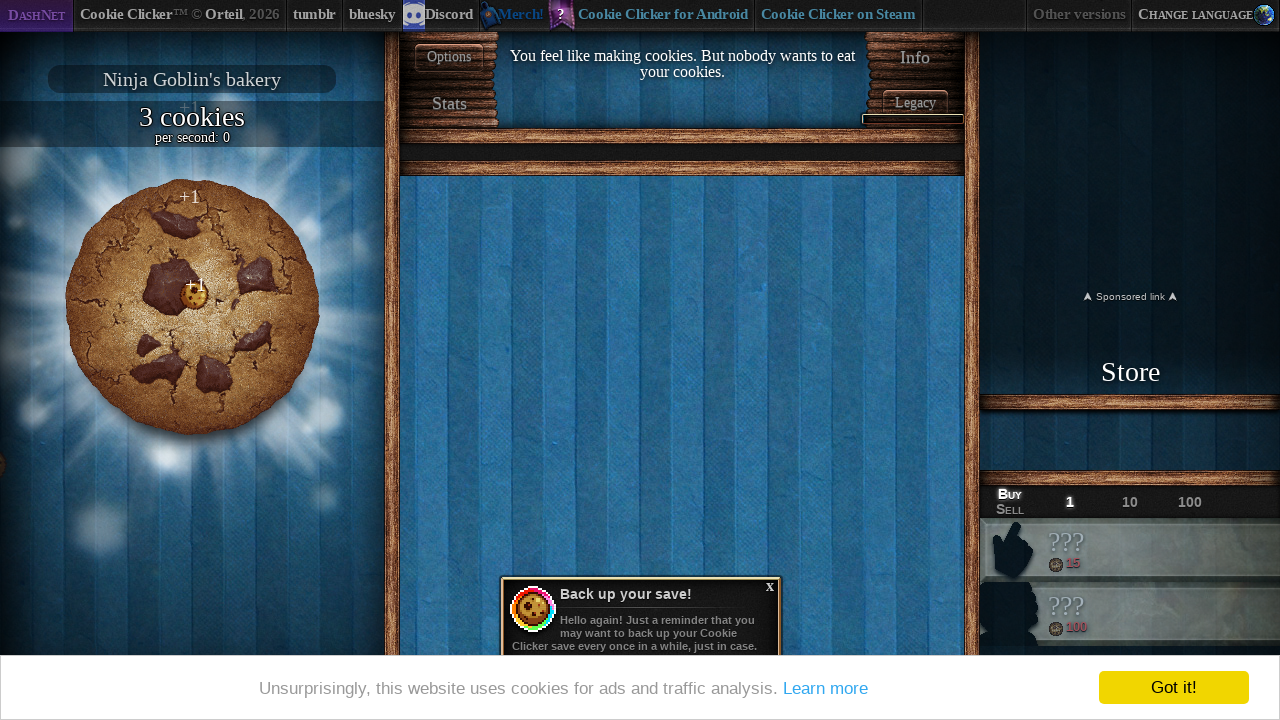

Waited 100ms between cookie clicks
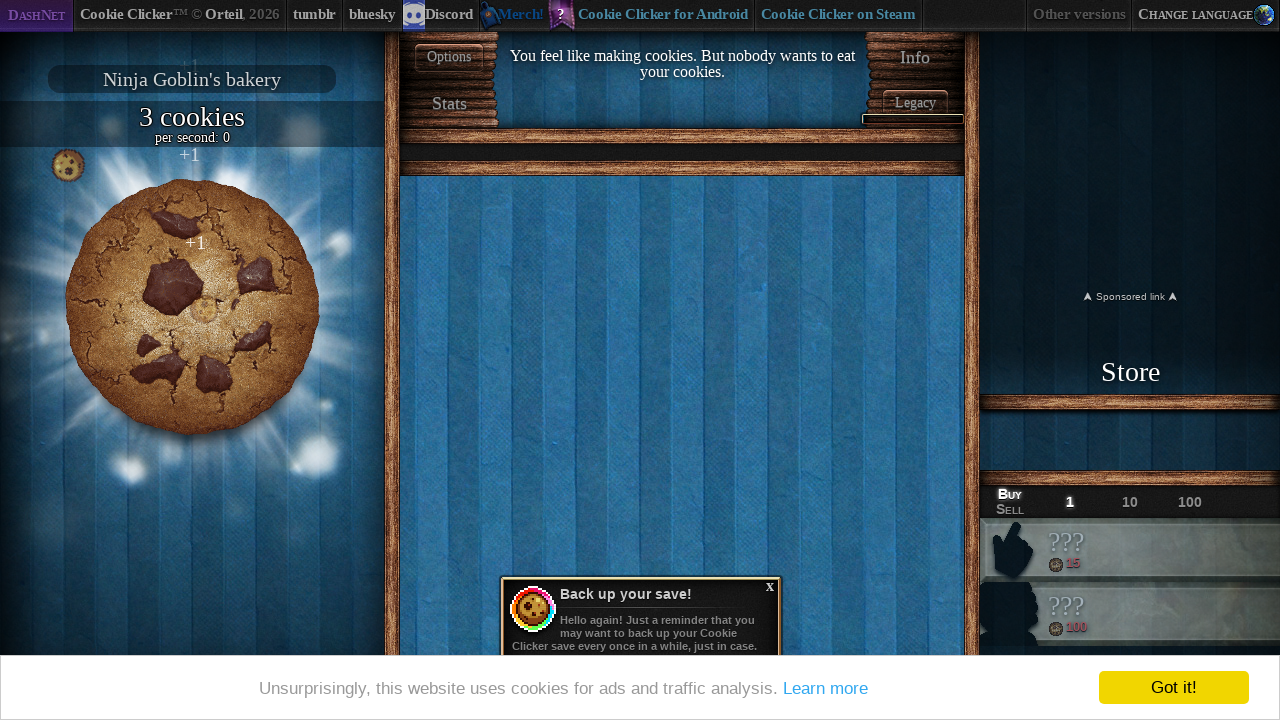

Clicked big cookie (click 4 of 50) at (192, 307) on #bigCookie
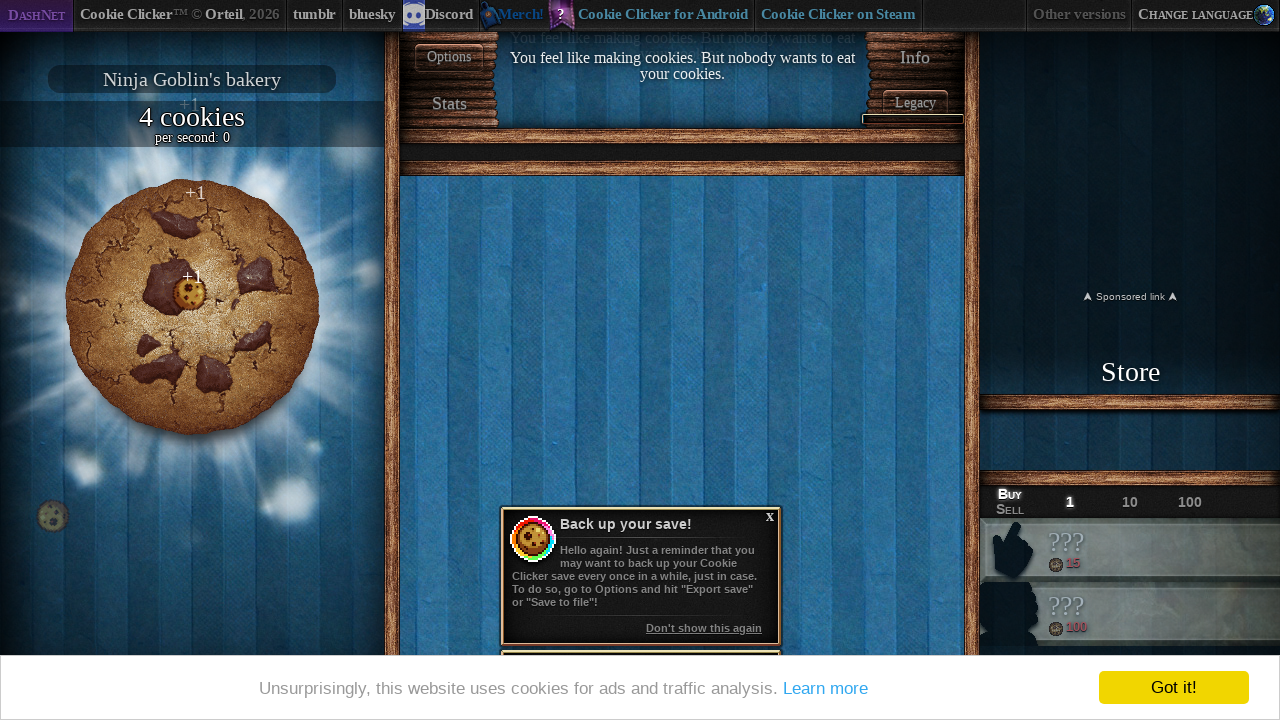

Waited 100ms between cookie clicks
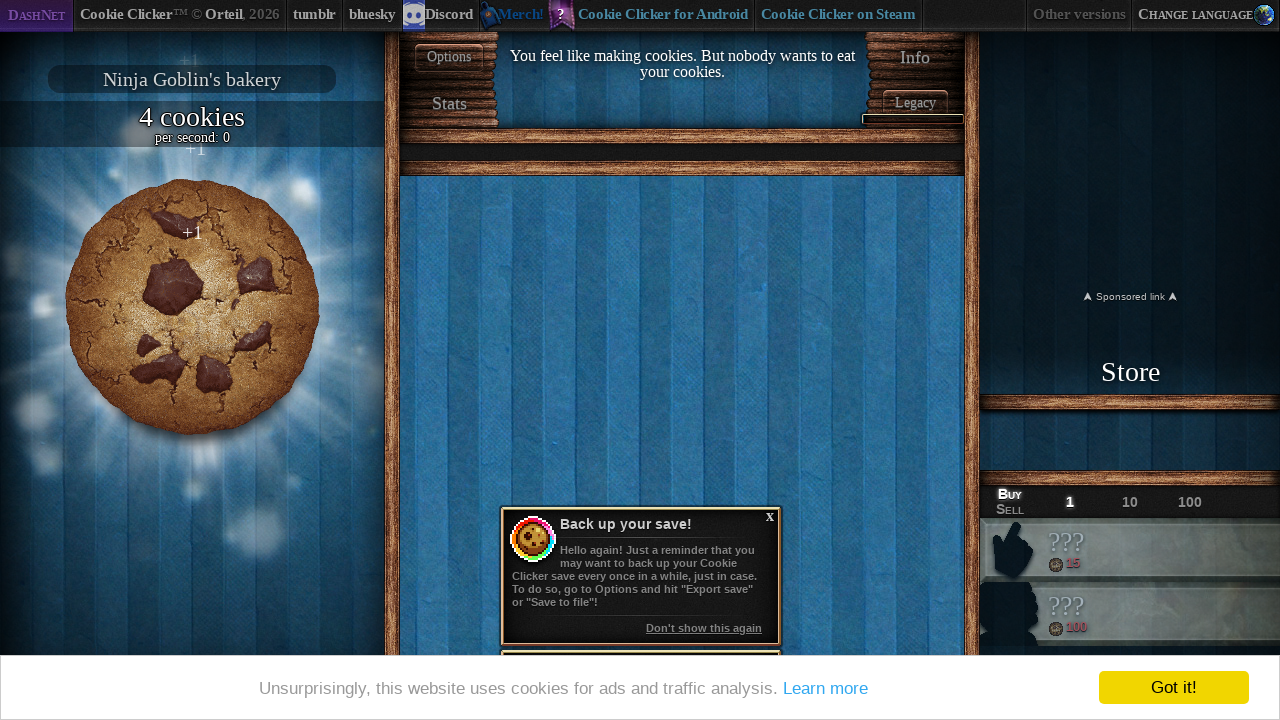

Clicked big cookie (click 5 of 50) at (192, 307) on #bigCookie
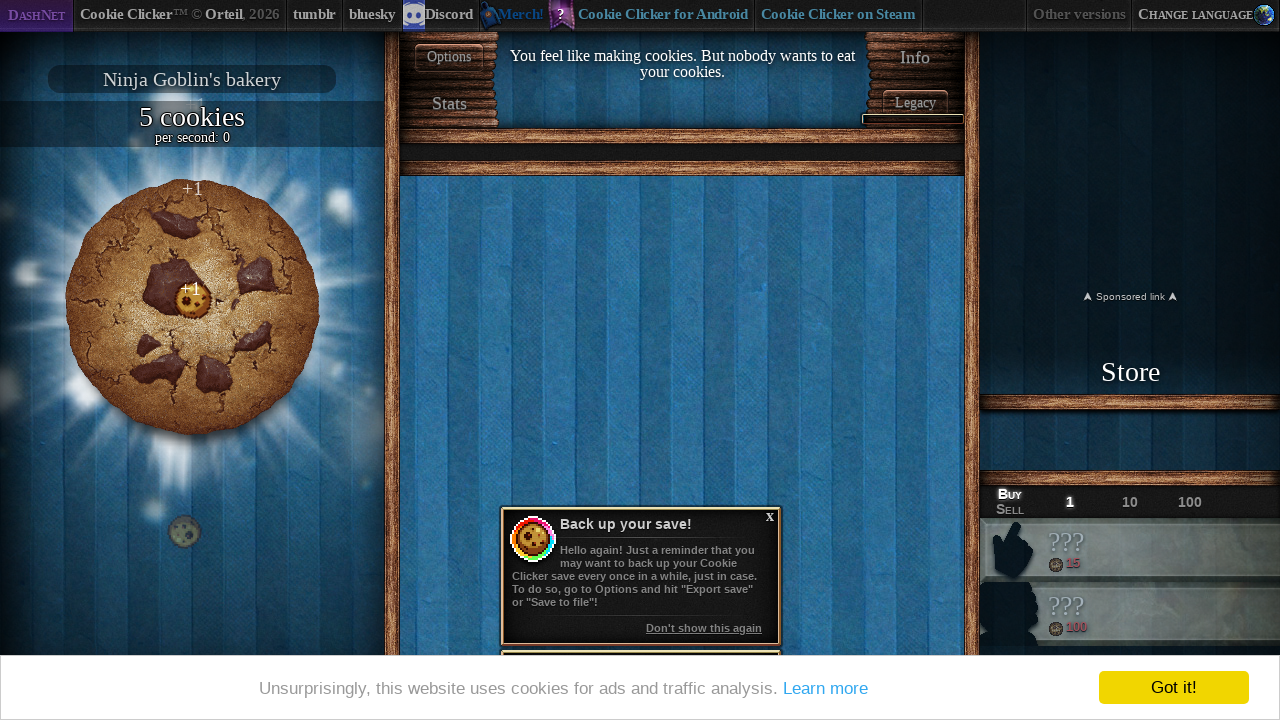

Waited 100ms between cookie clicks
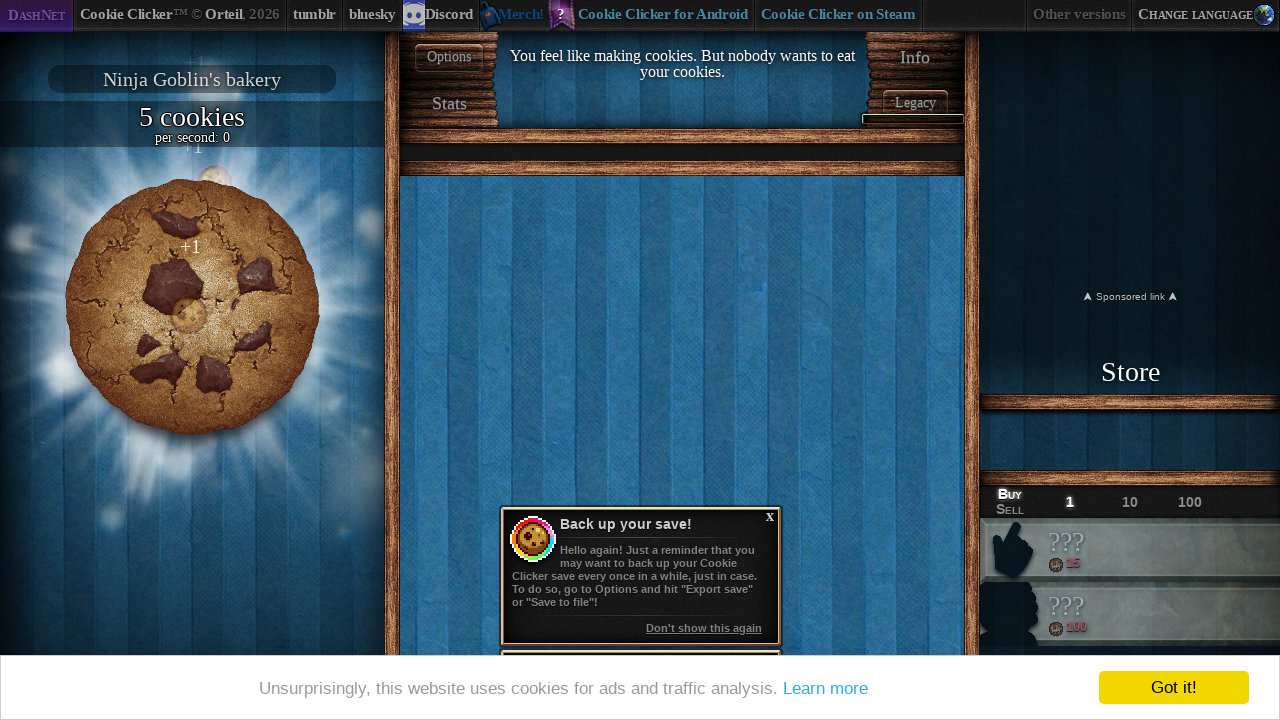

Clicked big cookie (click 6 of 50) at (192, 307) on #bigCookie
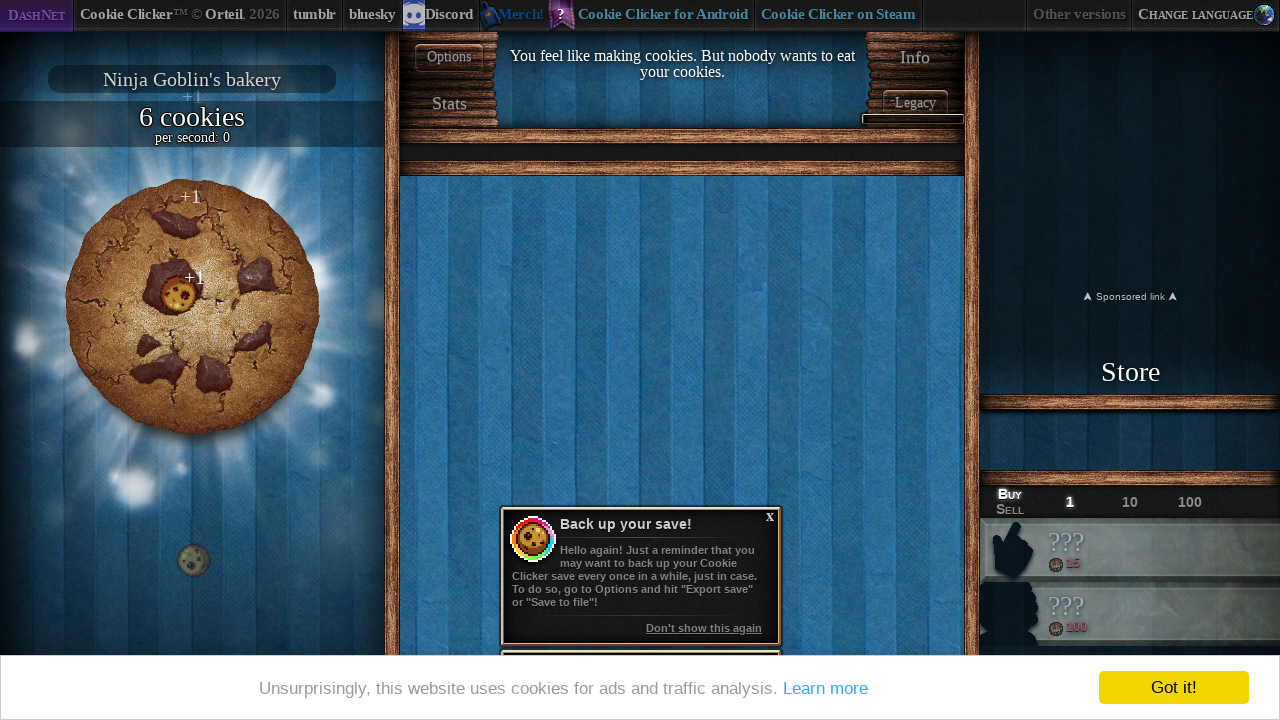

Waited 100ms between cookie clicks
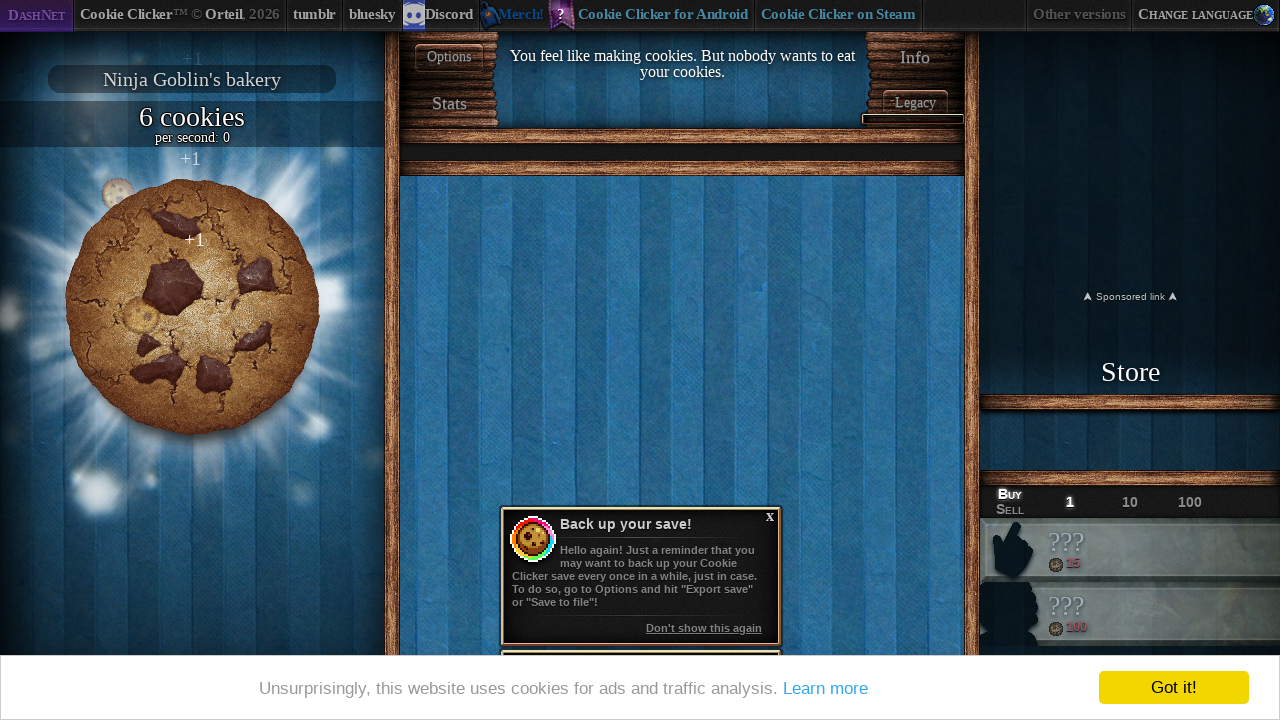

Clicked big cookie (click 7 of 50) at (192, 307) on #bigCookie
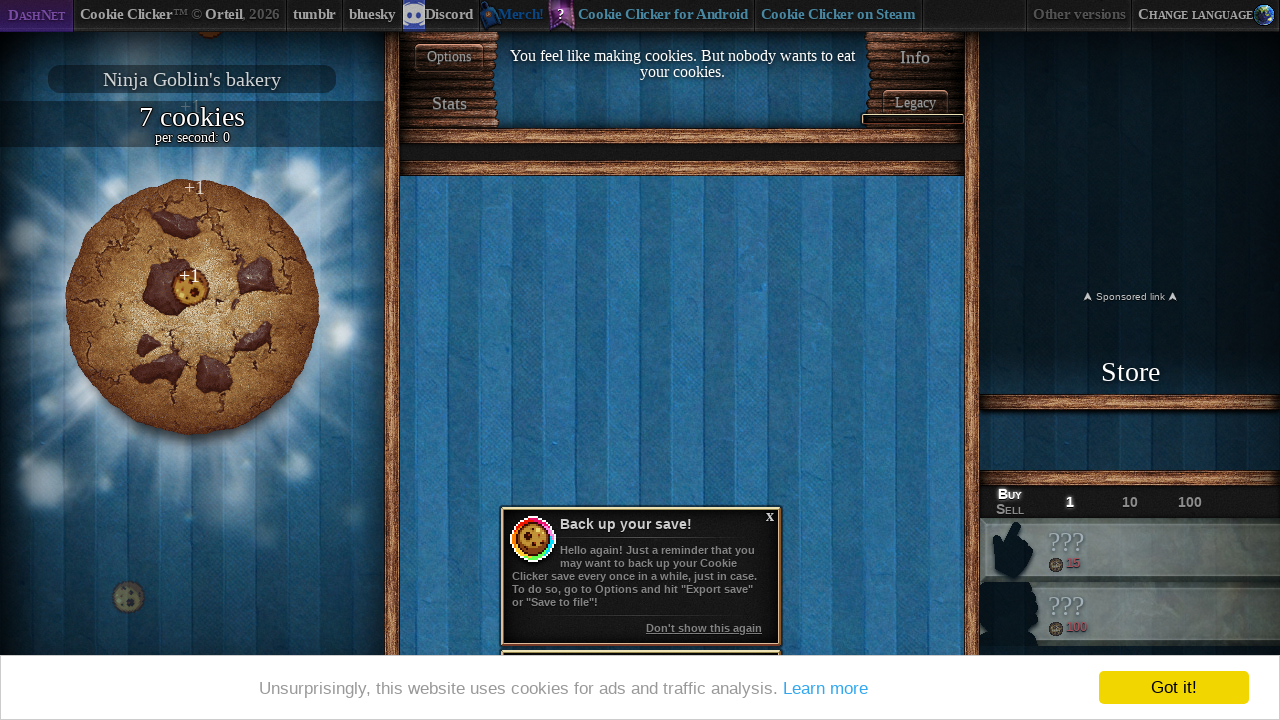

Waited 100ms between cookie clicks
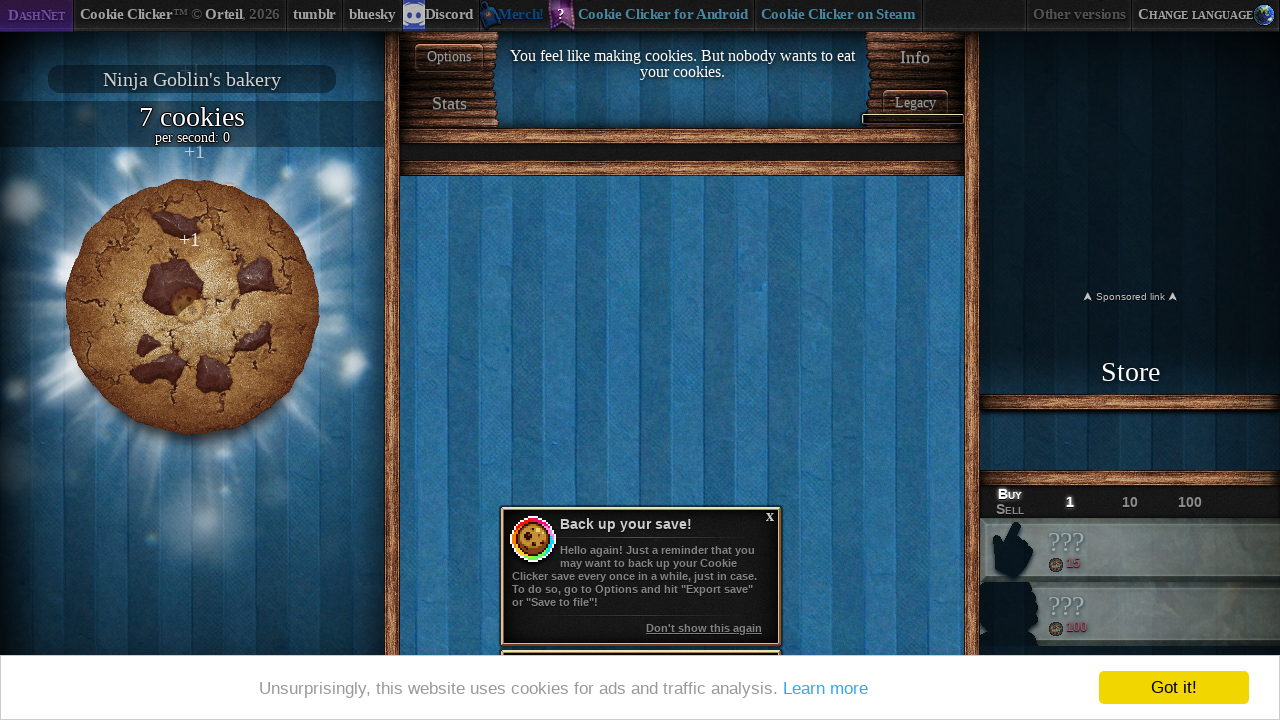

Clicked big cookie (click 8 of 50) at (192, 307) on #bigCookie
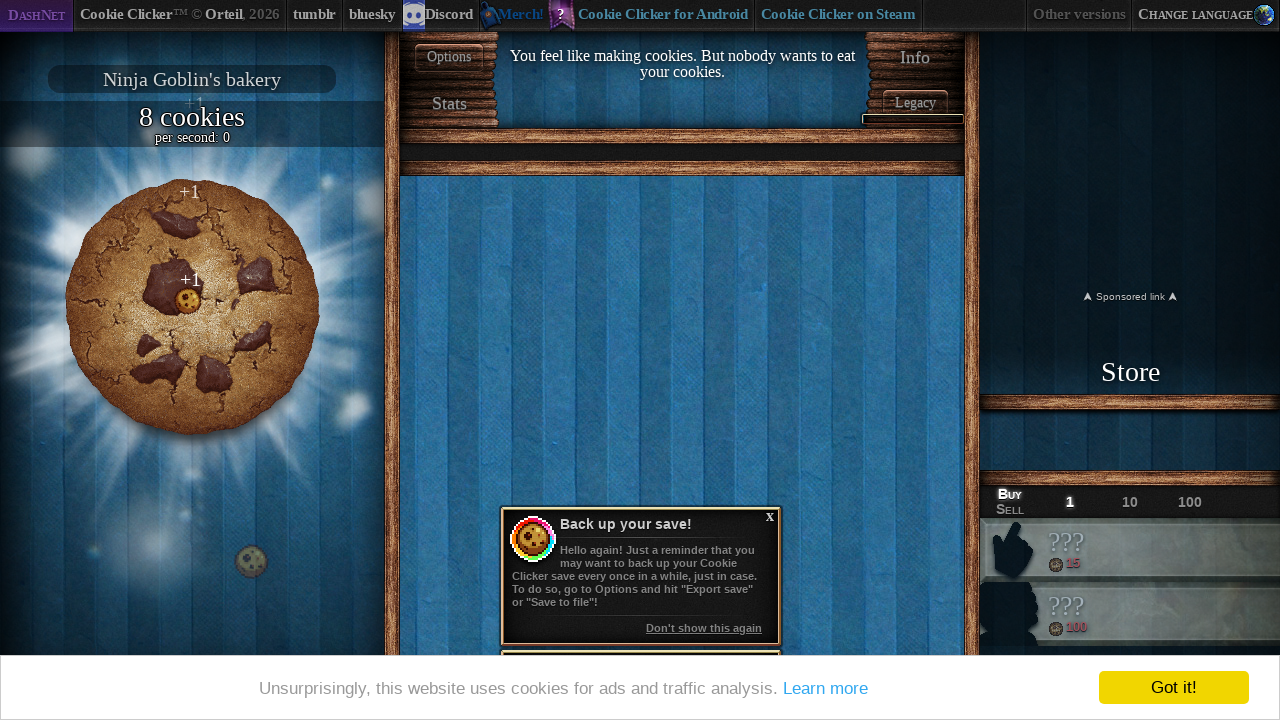

Waited 100ms between cookie clicks
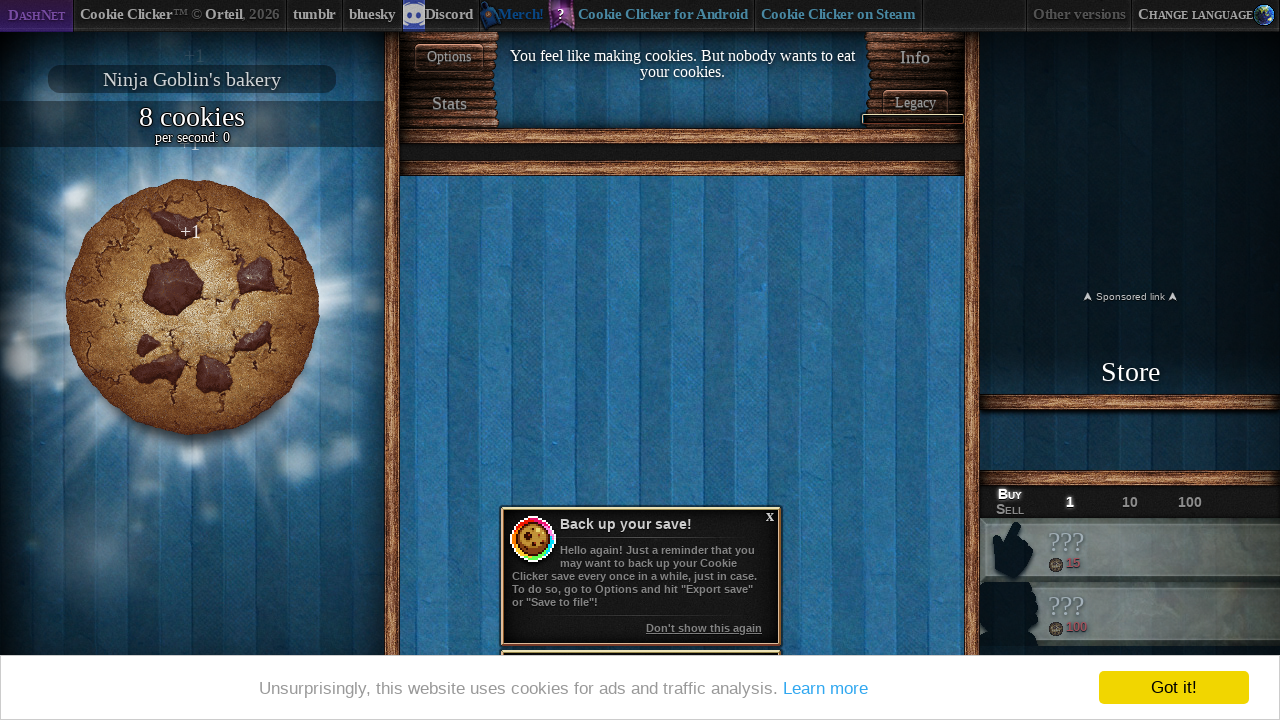

Clicked big cookie (click 9 of 50) at (192, 307) on #bigCookie
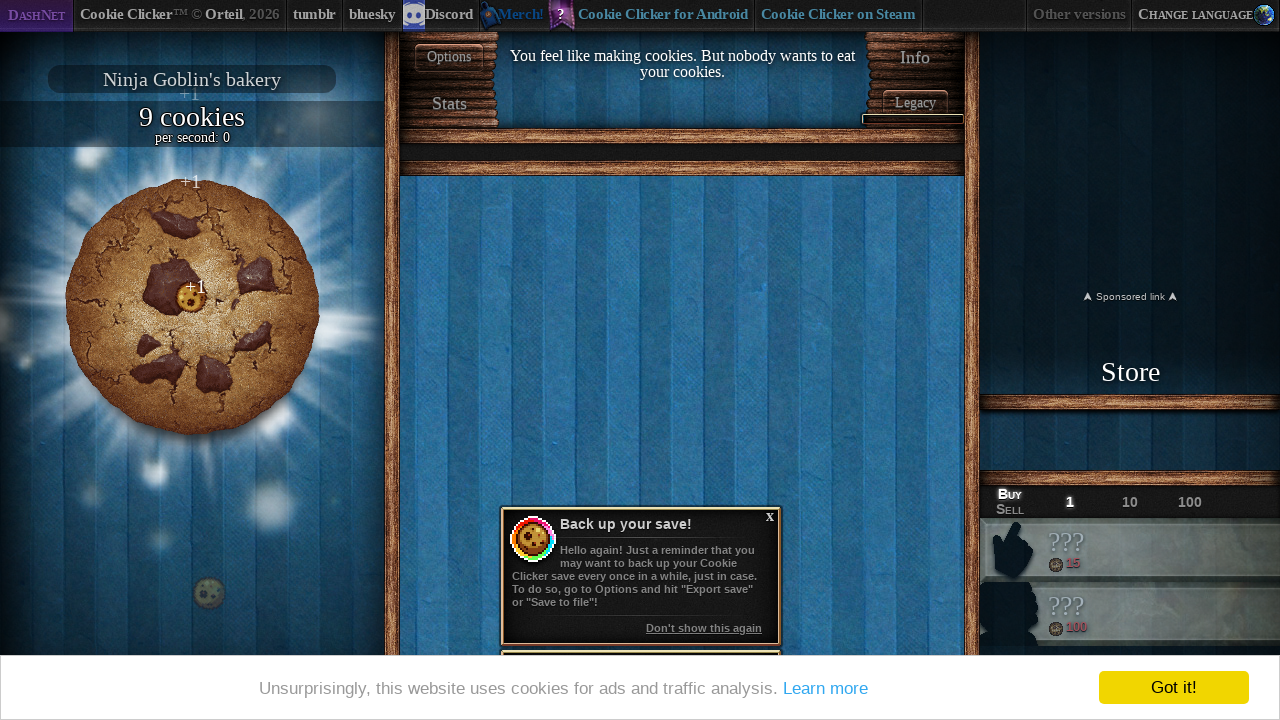

Waited 100ms between cookie clicks
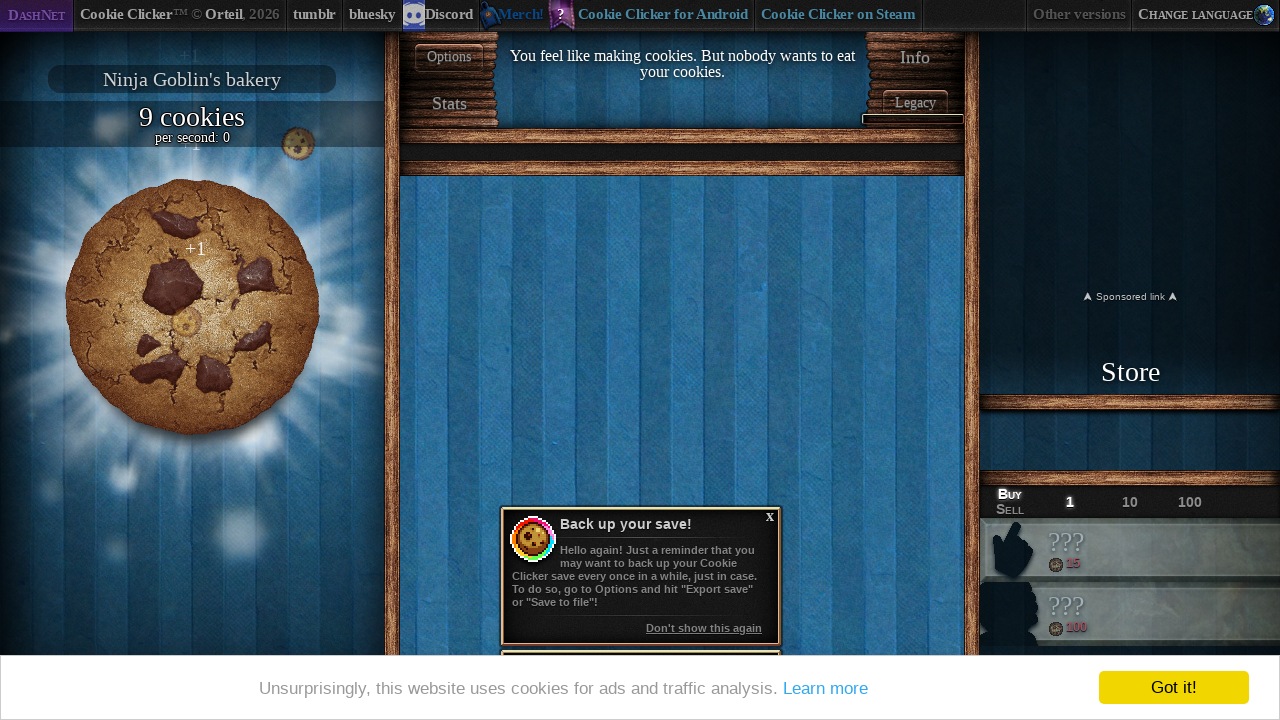

Clicked big cookie (click 10 of 50) at (192, 307) on #bigCookie
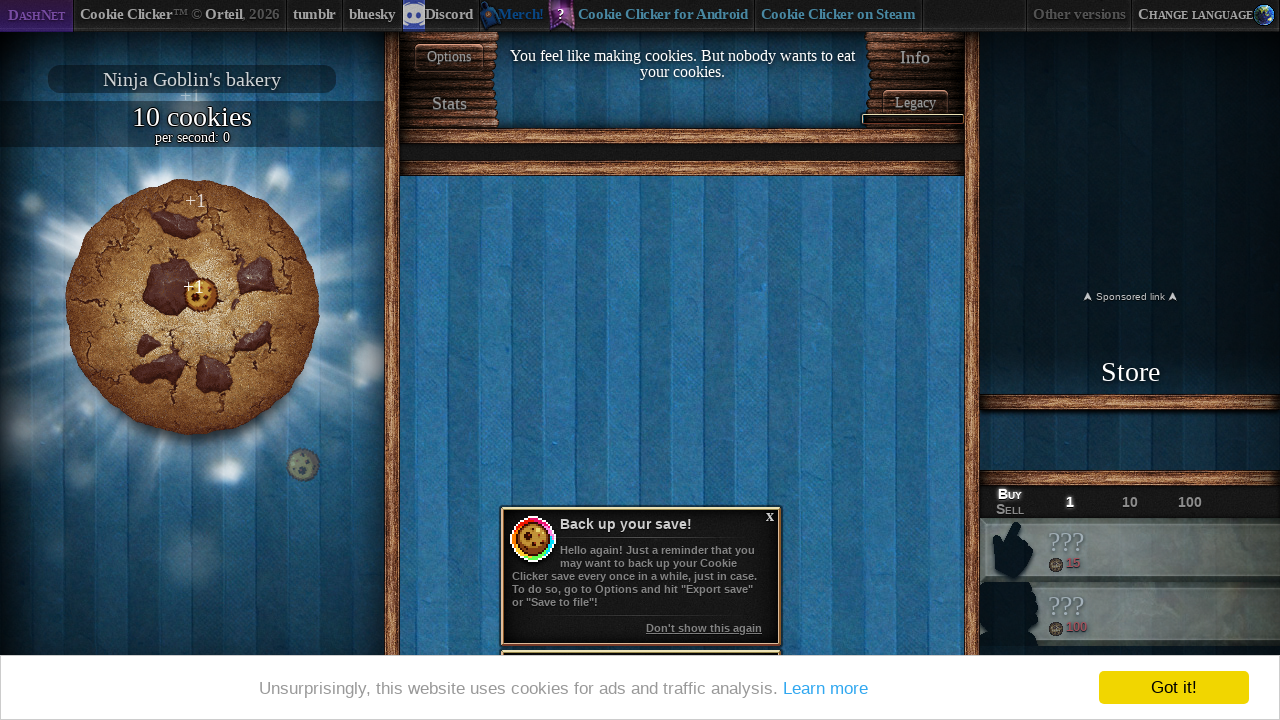

Waited 100ms between cookie clicks
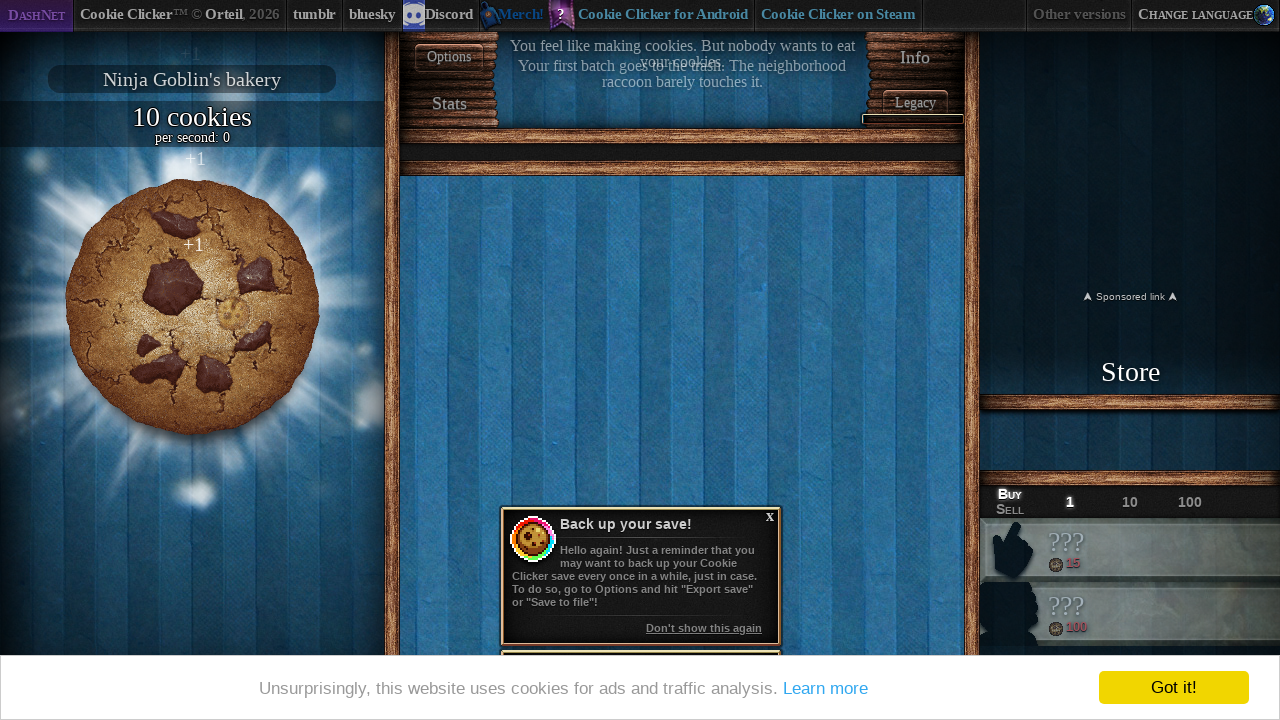

Clicked big cookie (click 11 of 50) at (192, 307) on #bigCookie
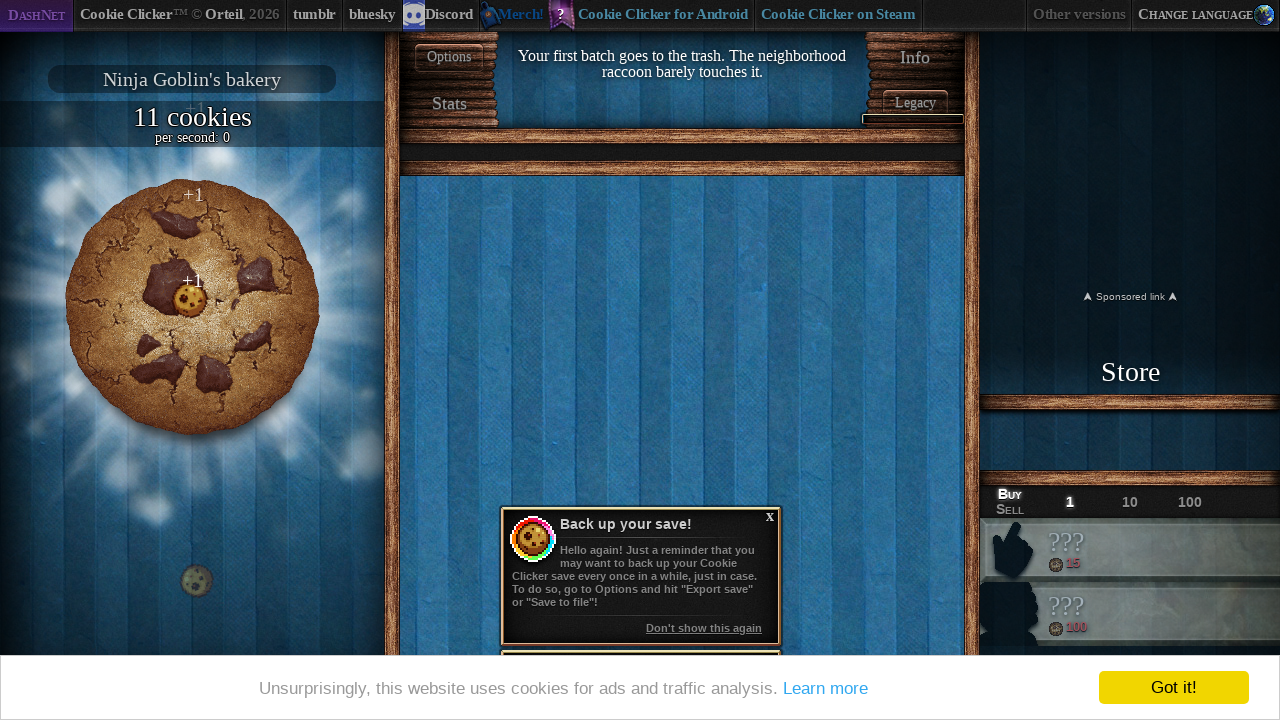

Waited 100ms between cookie clicks
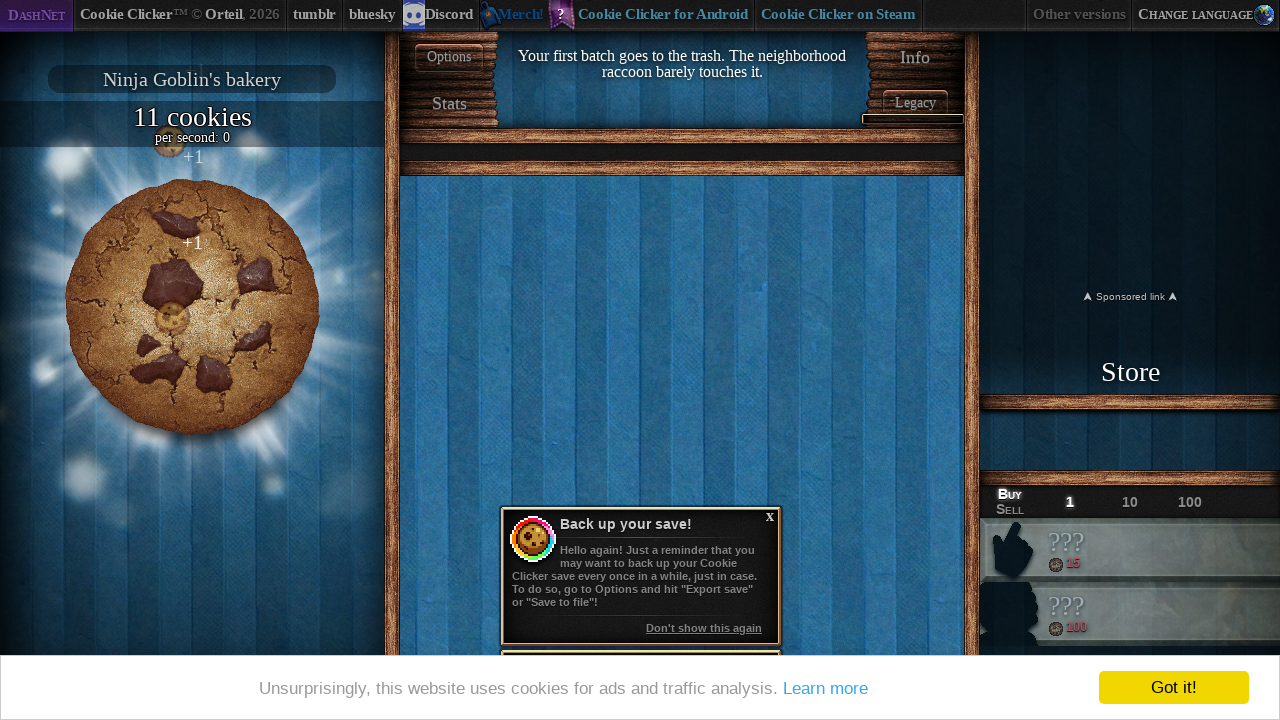

Clicked big cookie (click 12 of 50) at (192, 307) on #bigCookie
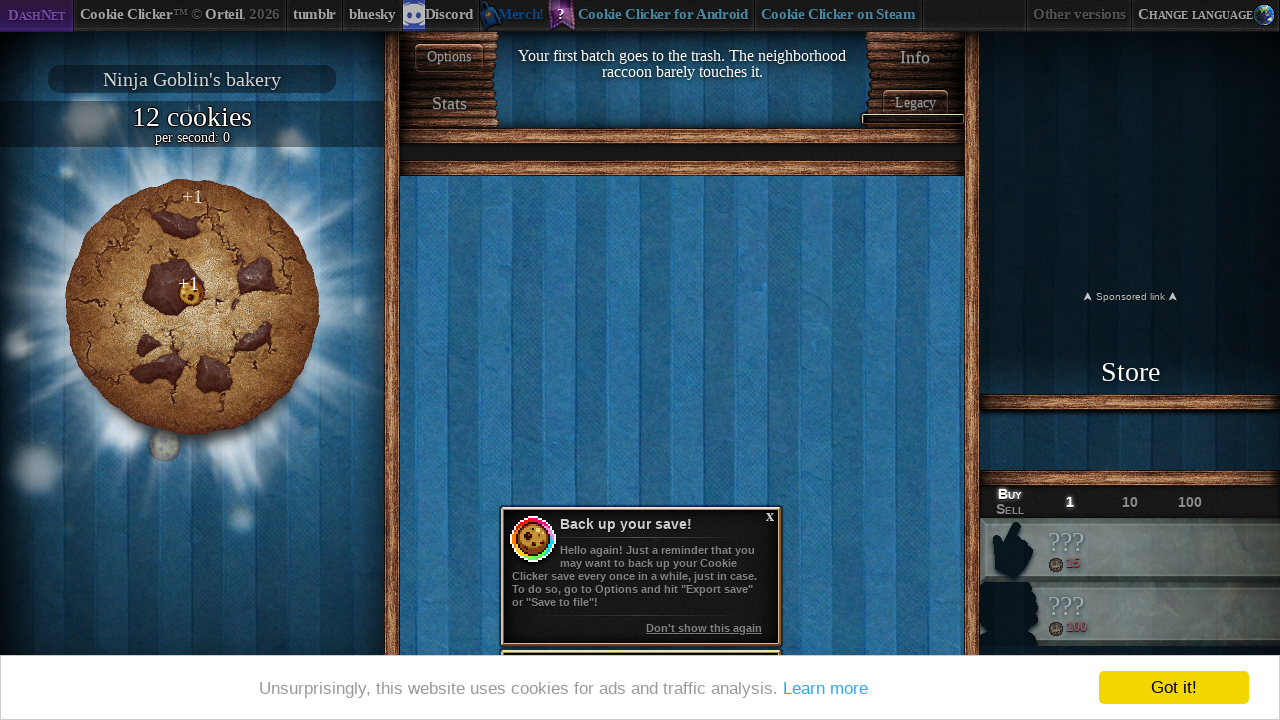

Waited 100ms between cookie clicks
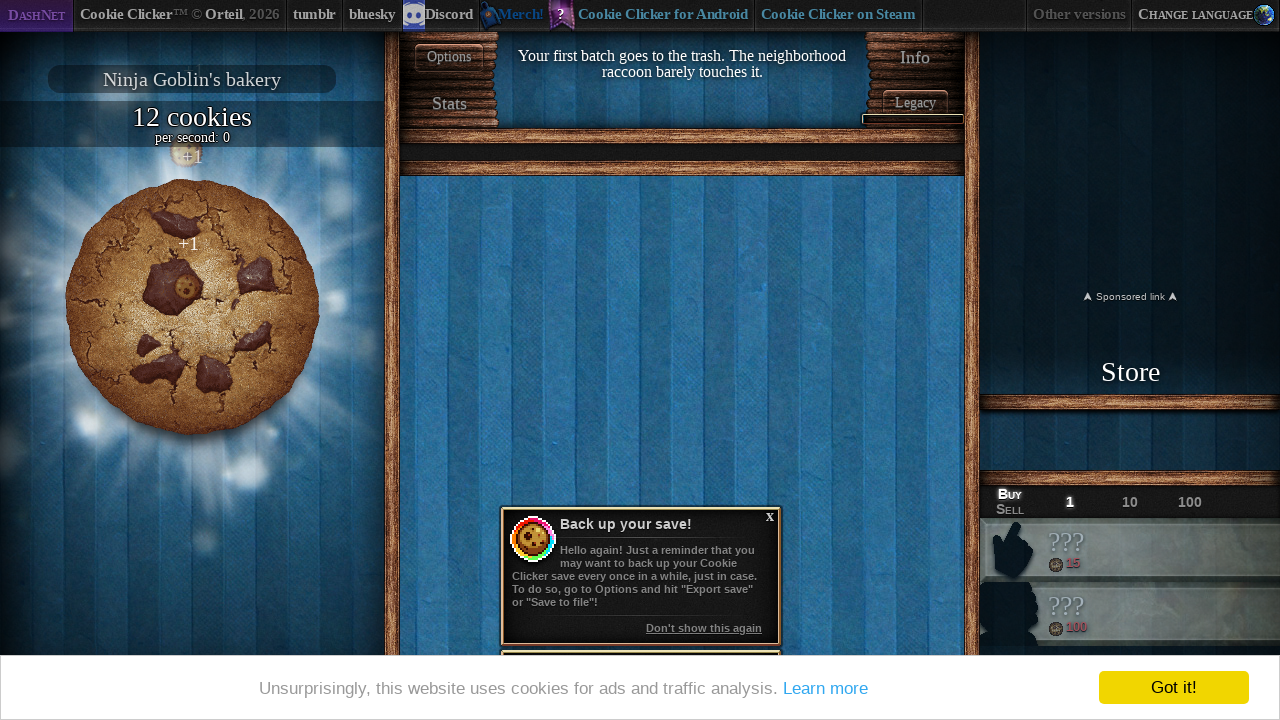

Clicked big cookie (click 13 of 50) at (192, 307) on #bigCookie
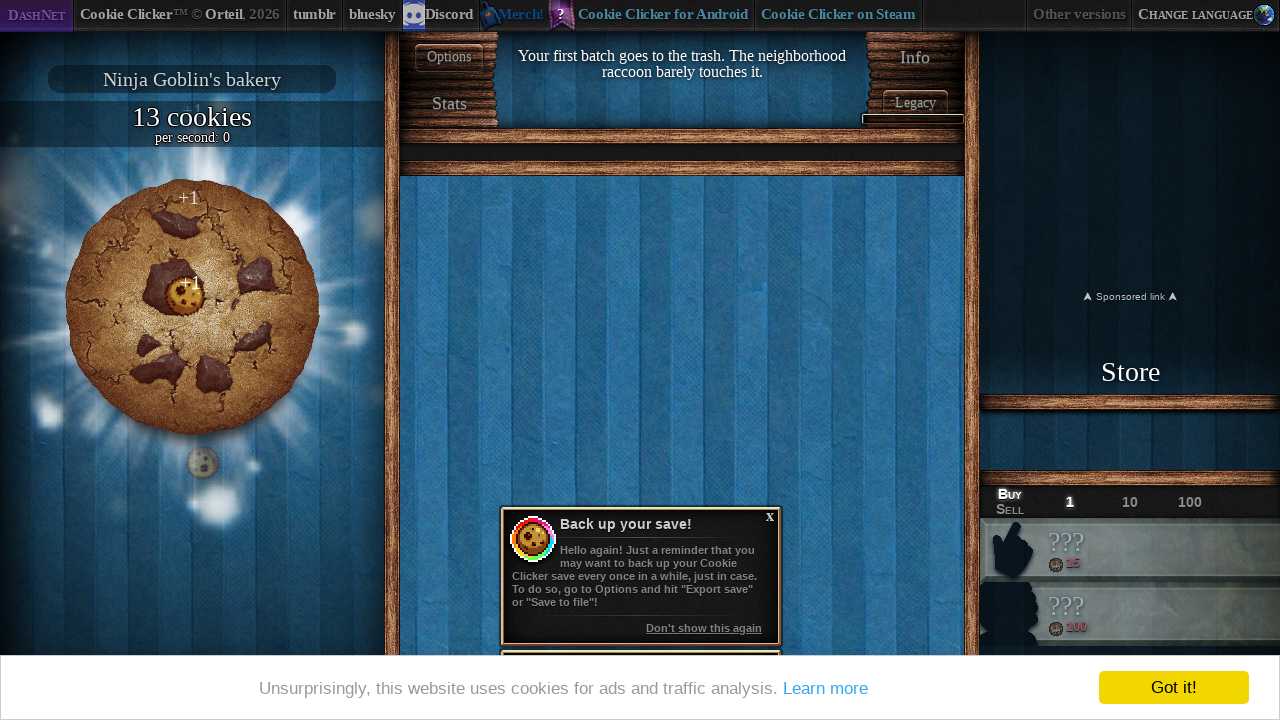

Waited 100ms between cookie clicks
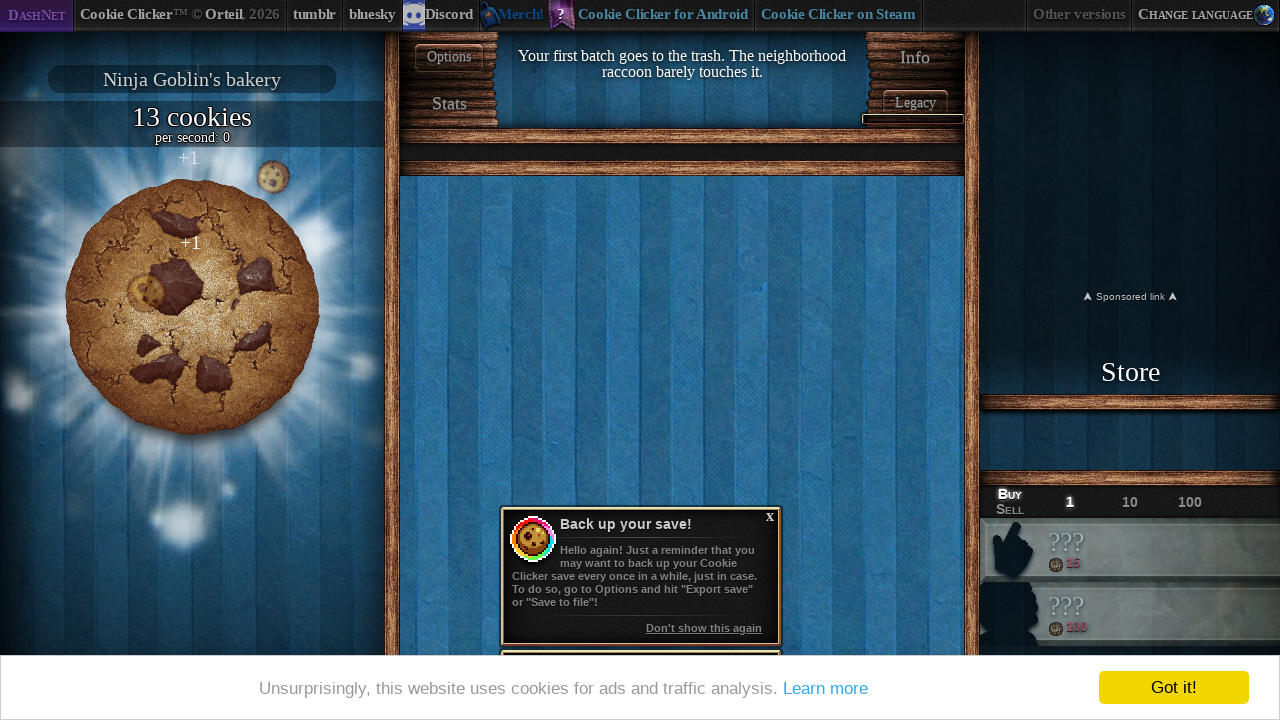

Clicked big cookie (click 14 of 50) at (192, 307) on #bigCookie
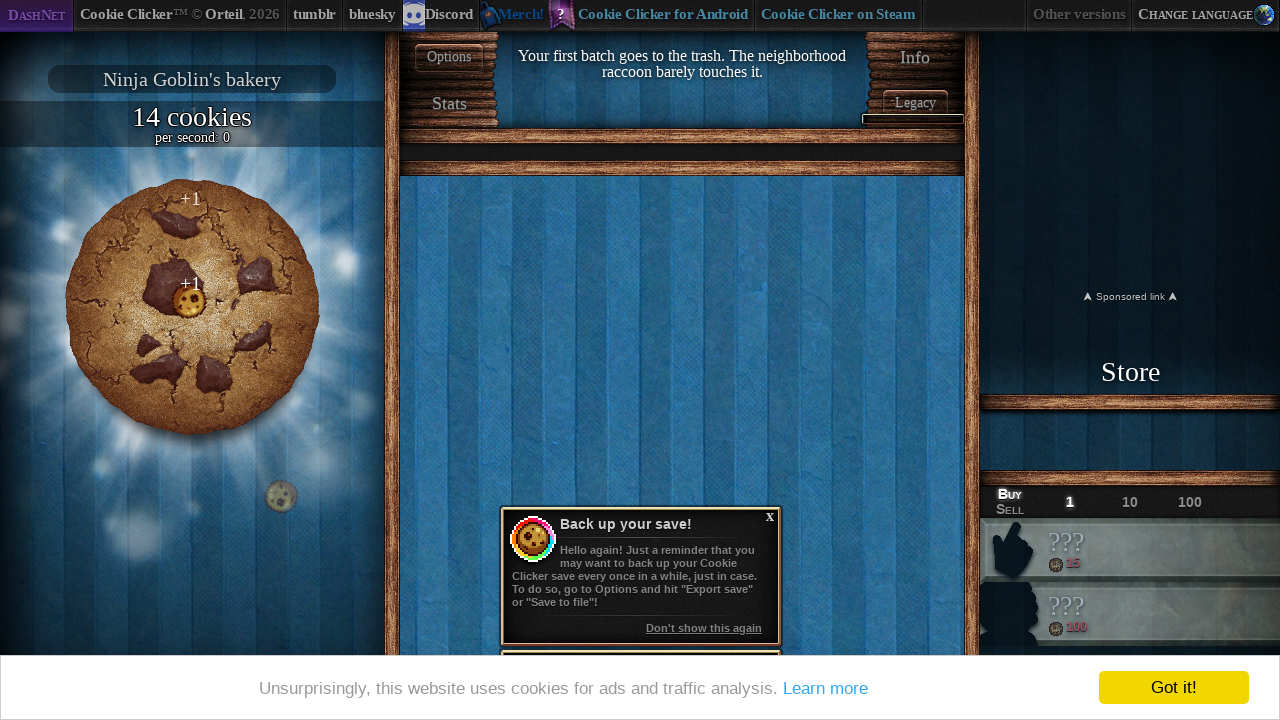

Waited 100ms between cookie clicks
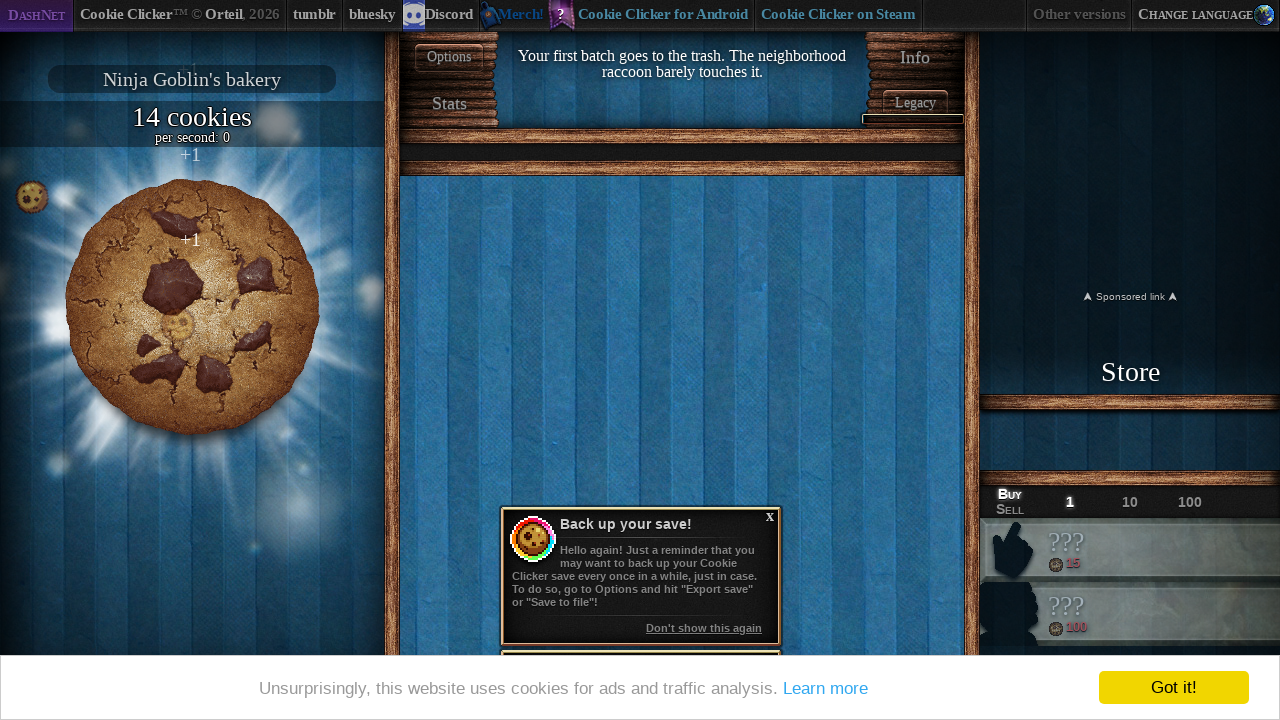

Clicked big cookie (click 15 of 50) at (192, 307) on #bigCookie
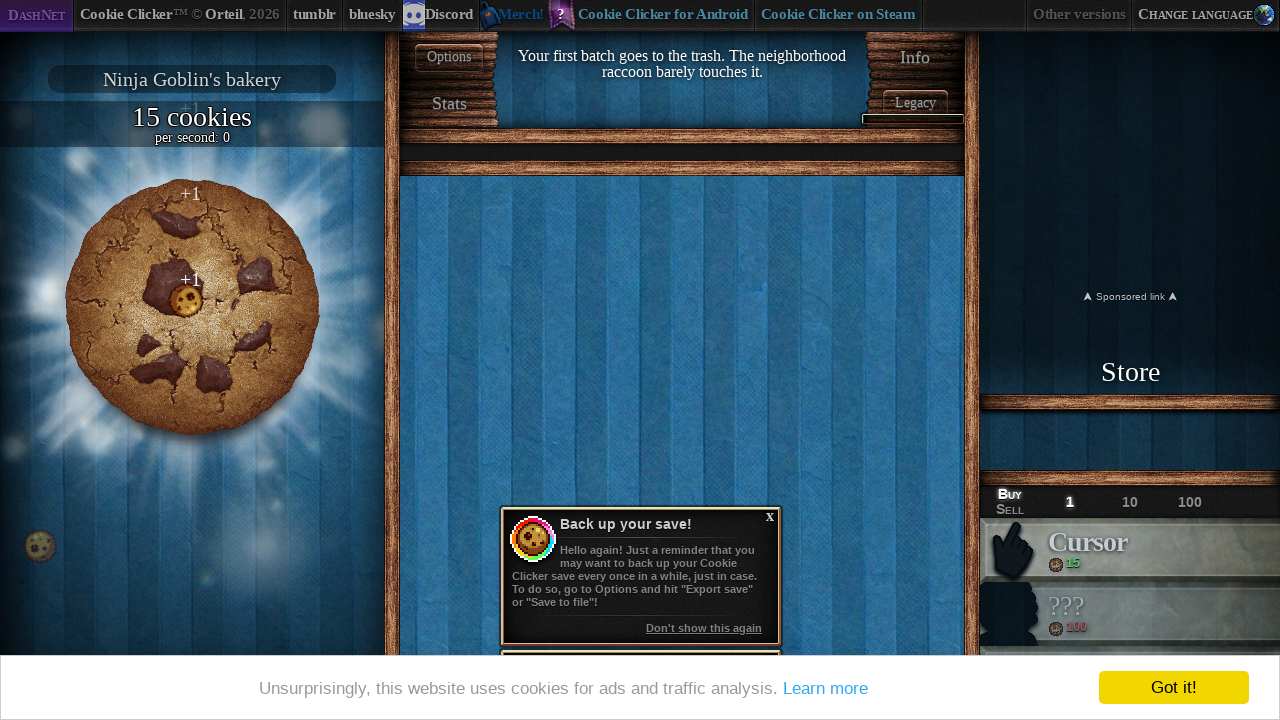

Waited 100ms between cookie clicks
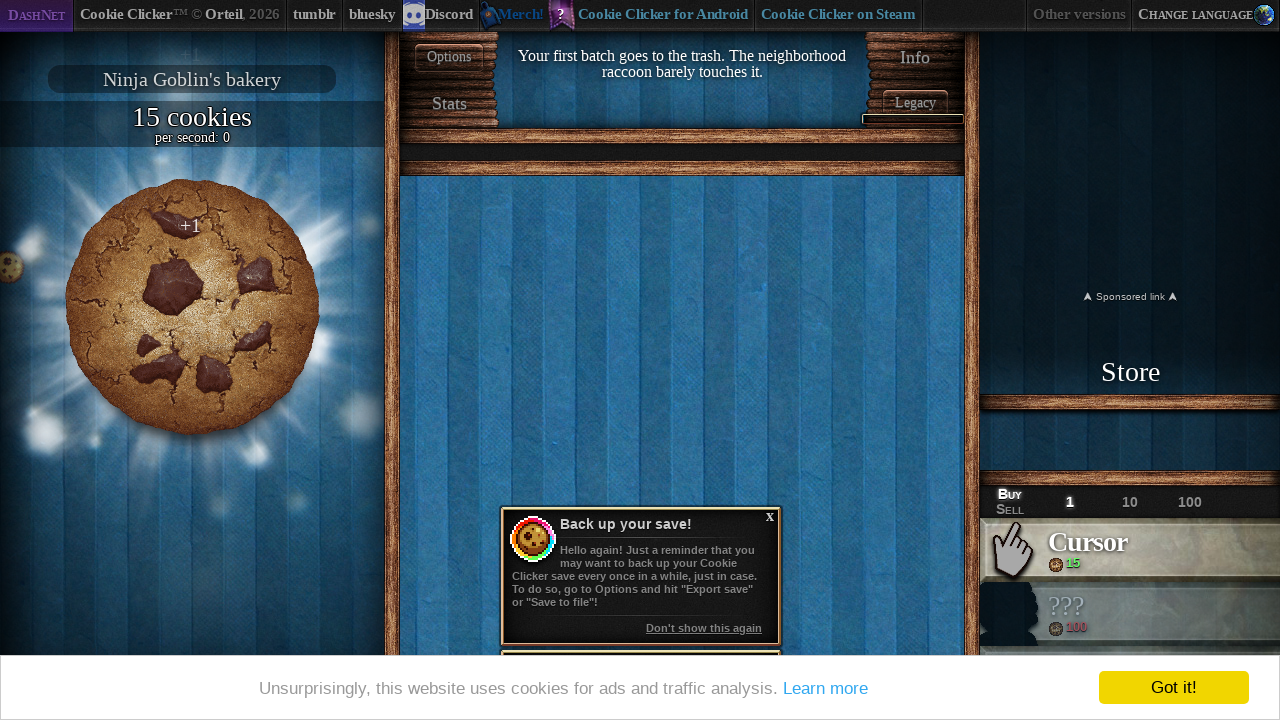

Clicked big cookie (click 16 of 50) at (192, 307) on #bigCookie
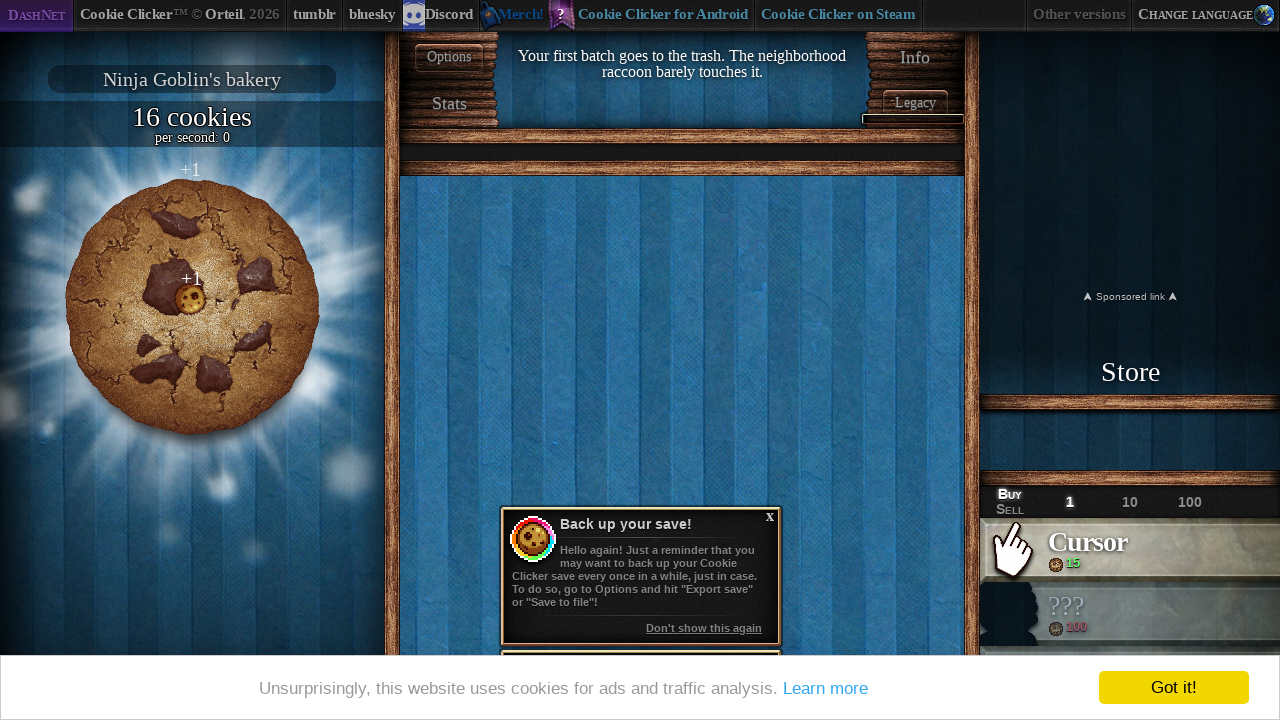

Waited 100ms between cookie clicks
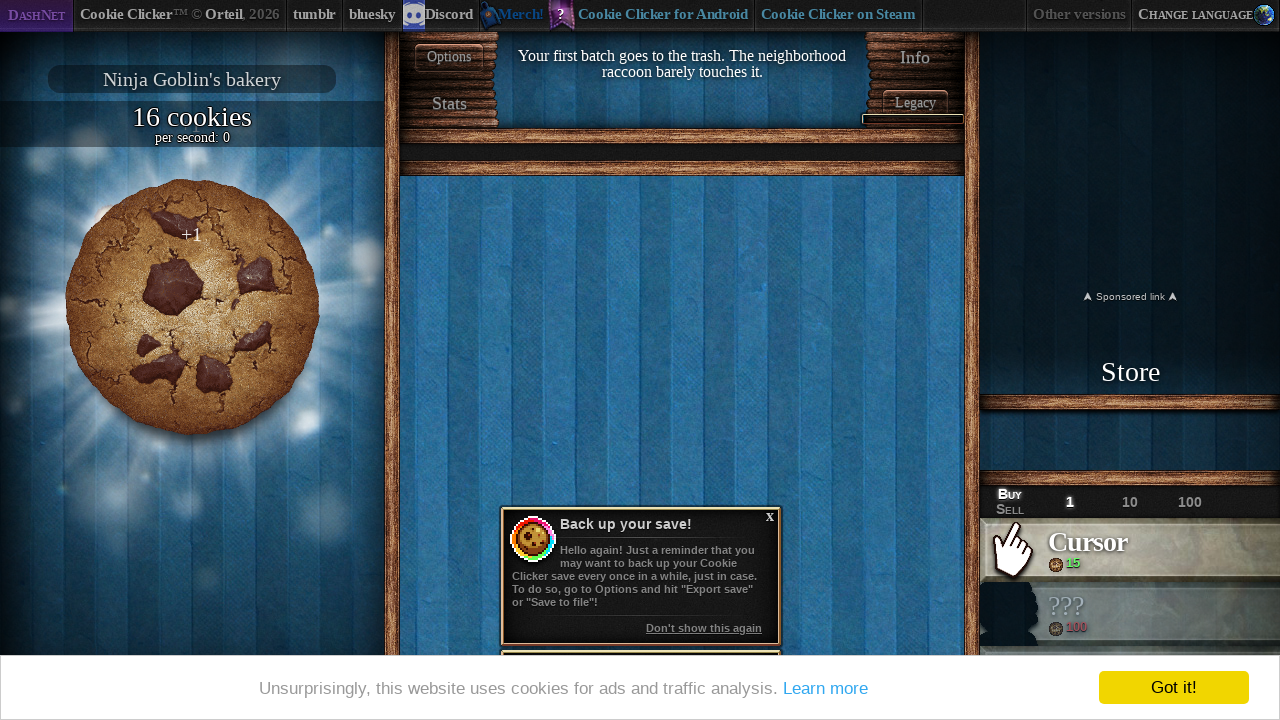

Clicked big cookie (click 17 of 50) at (192, 307) on #bigCookie
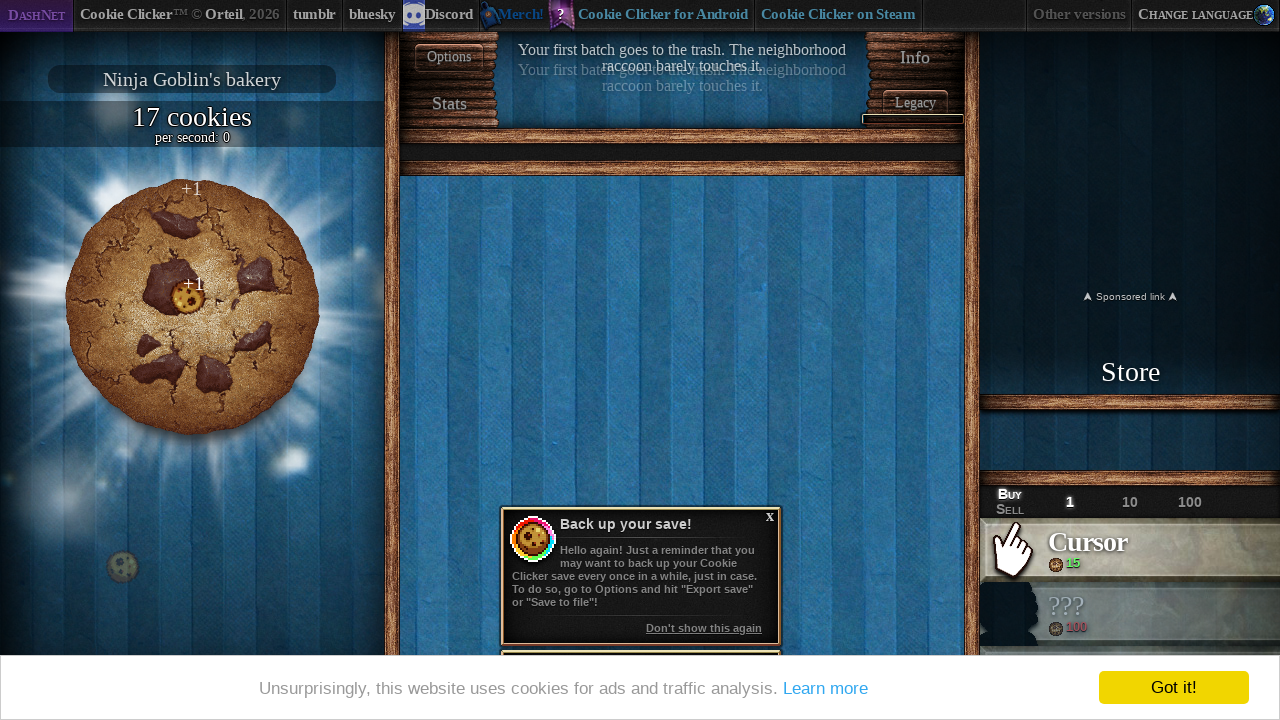

Waited 100ms between cookie clicks
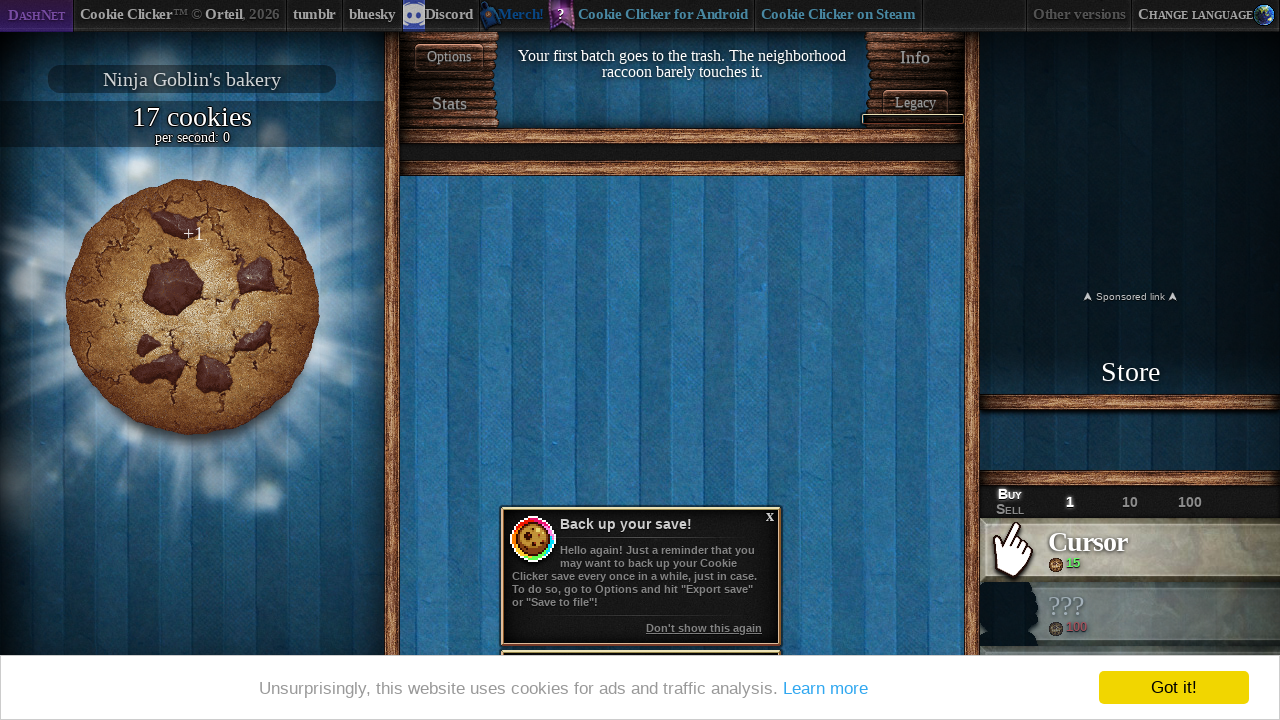

Clicked big cookie (click 18 of 50) at (192, 307) on #bigCookie
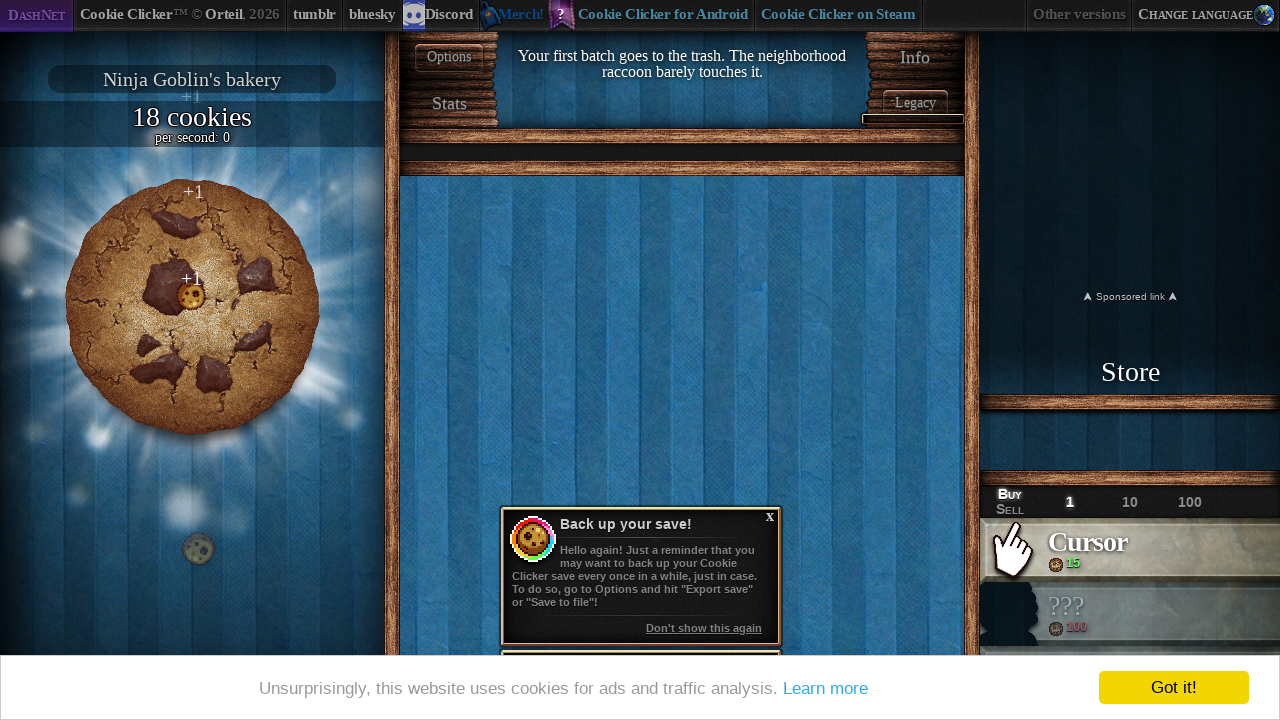

Waited 100ms between cookie clicks
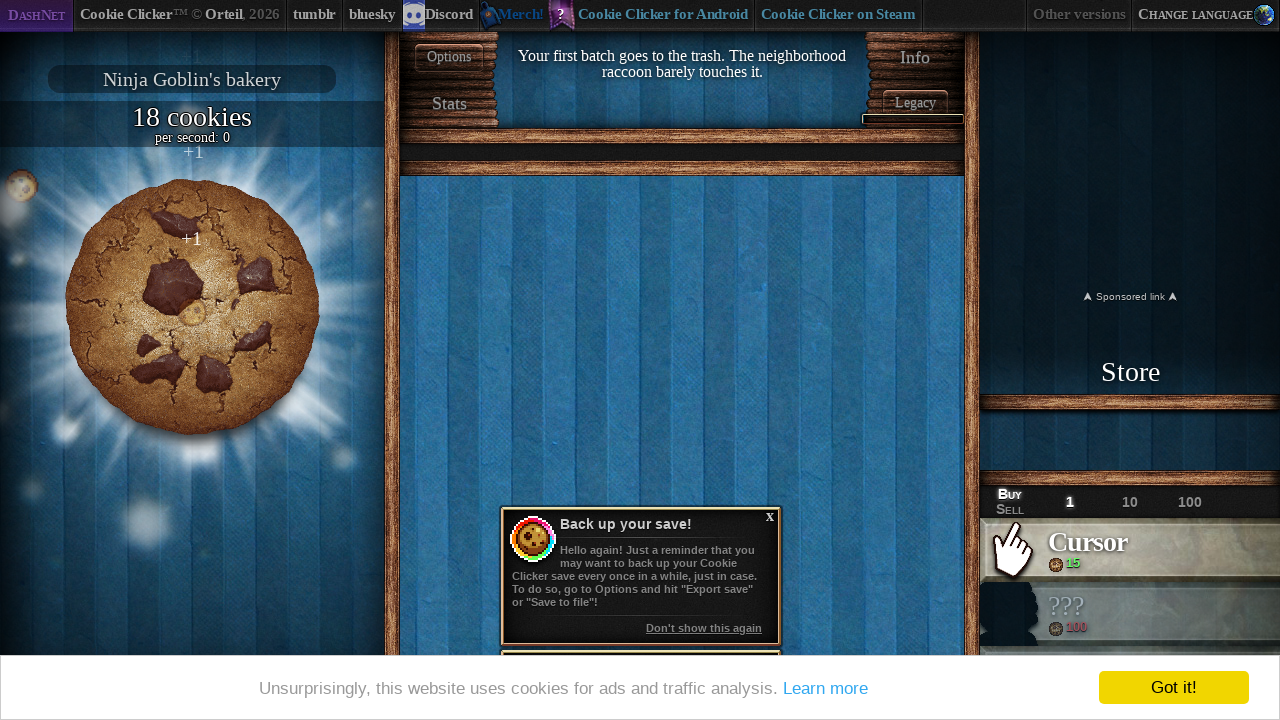

Clicked big cookie (click 19 of 50) at (192, 307) on #bigCookie
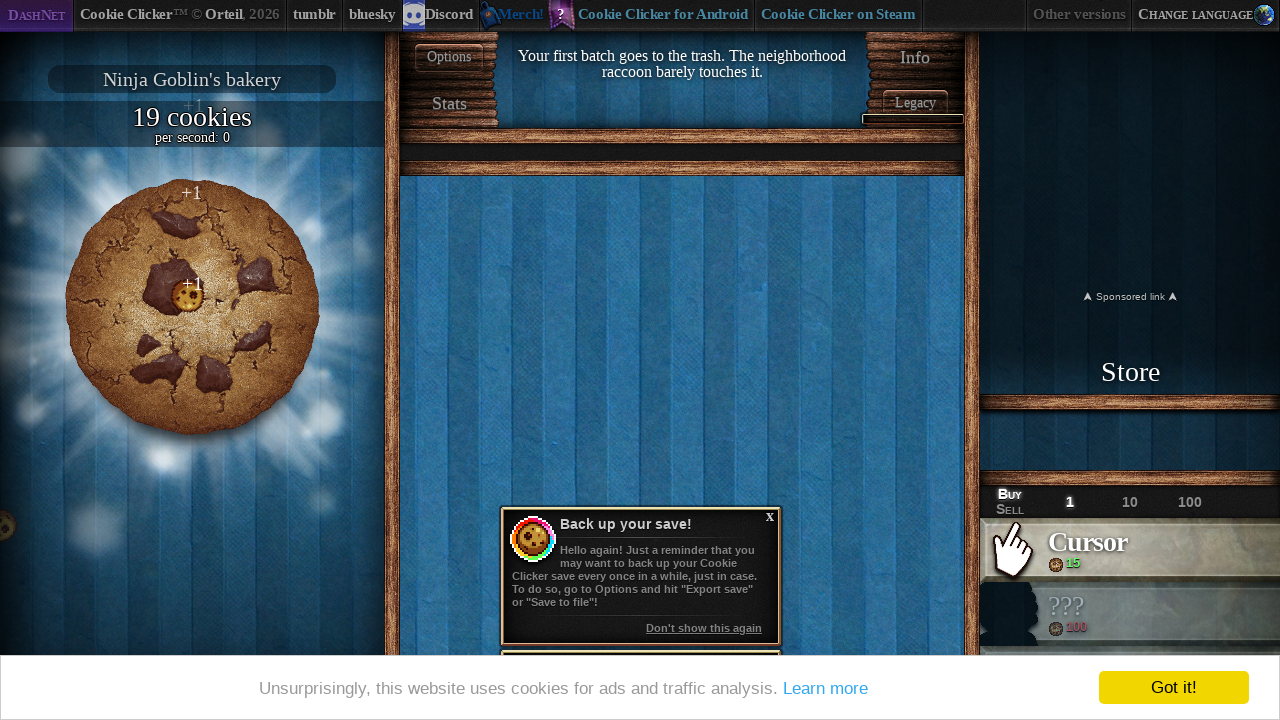

Waited 100ms between cookie clicks
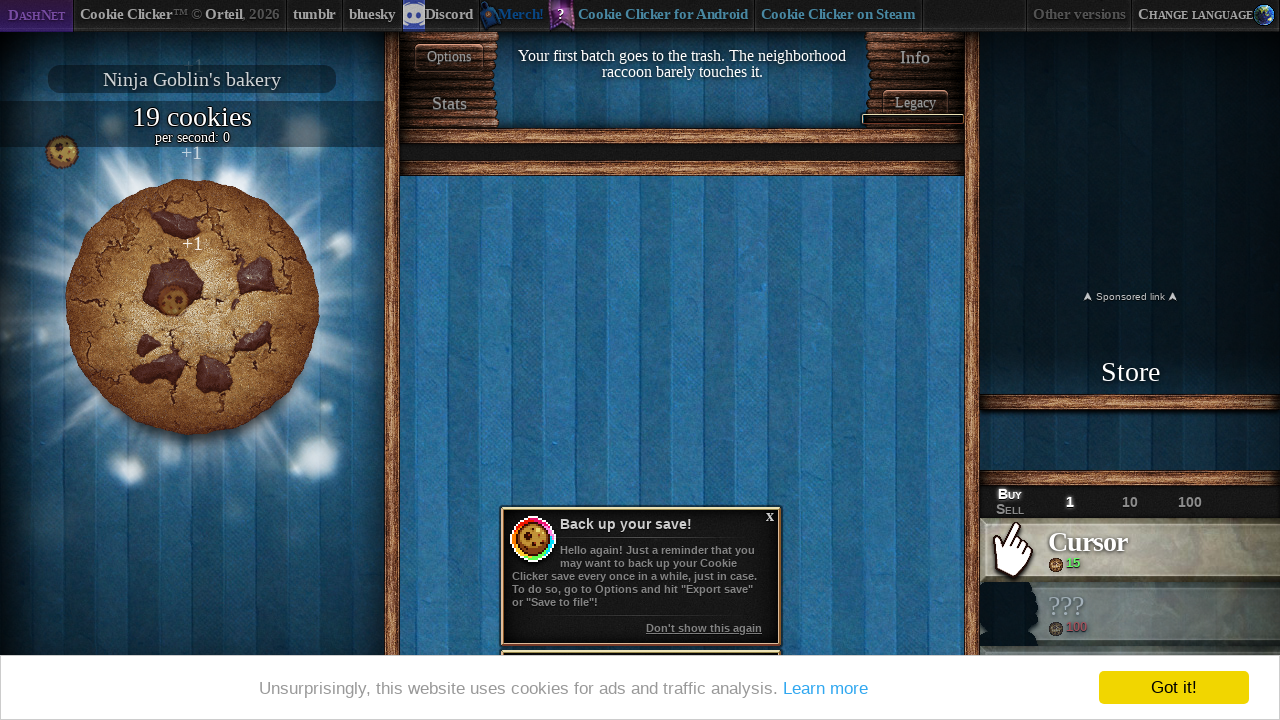

Clicked big cookie (click 20 of 50) at (192, 307) on #bigCookie
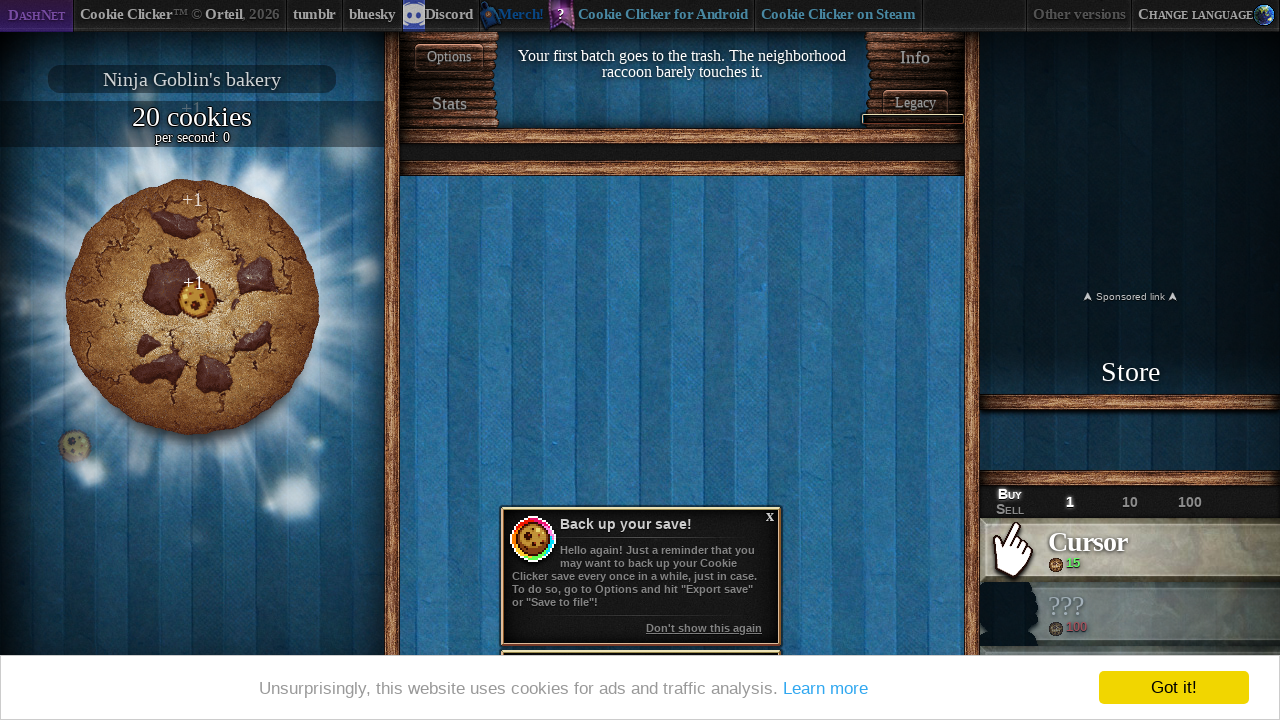

Waited 100ms between cookie clicks
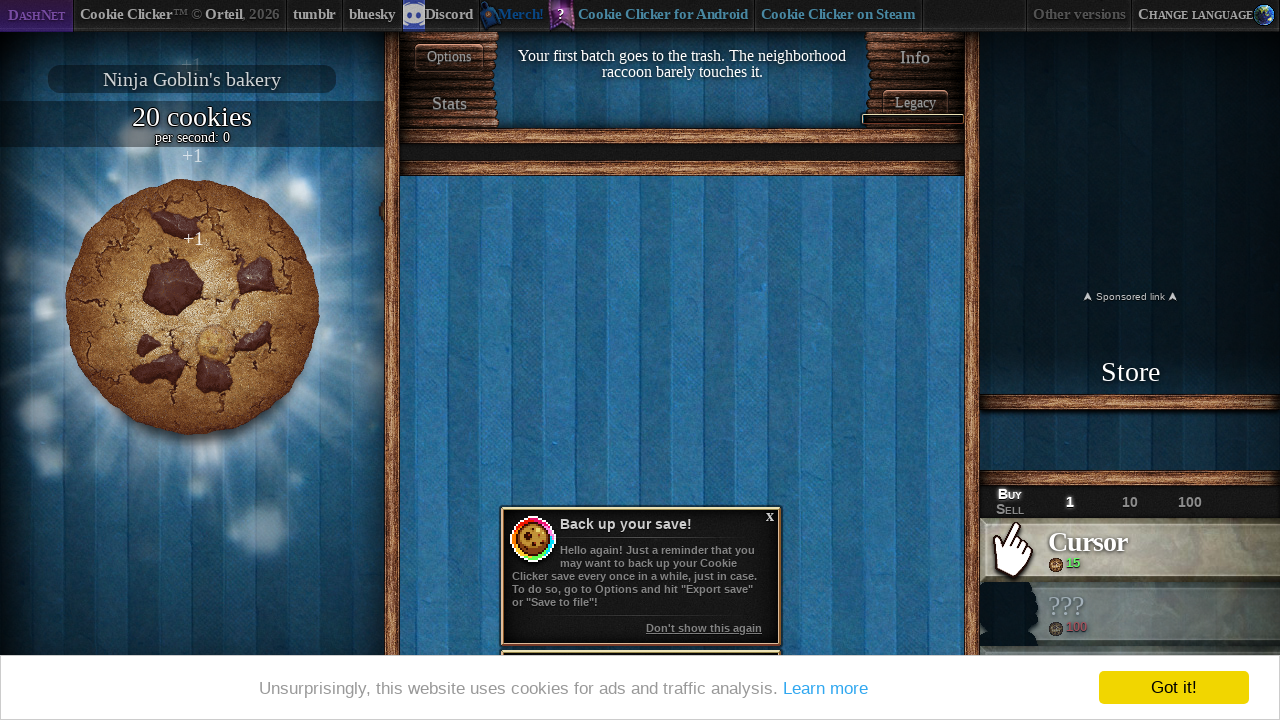

Clicked big cookie (click 21 of 50) at (192, 307) on #bigCookie
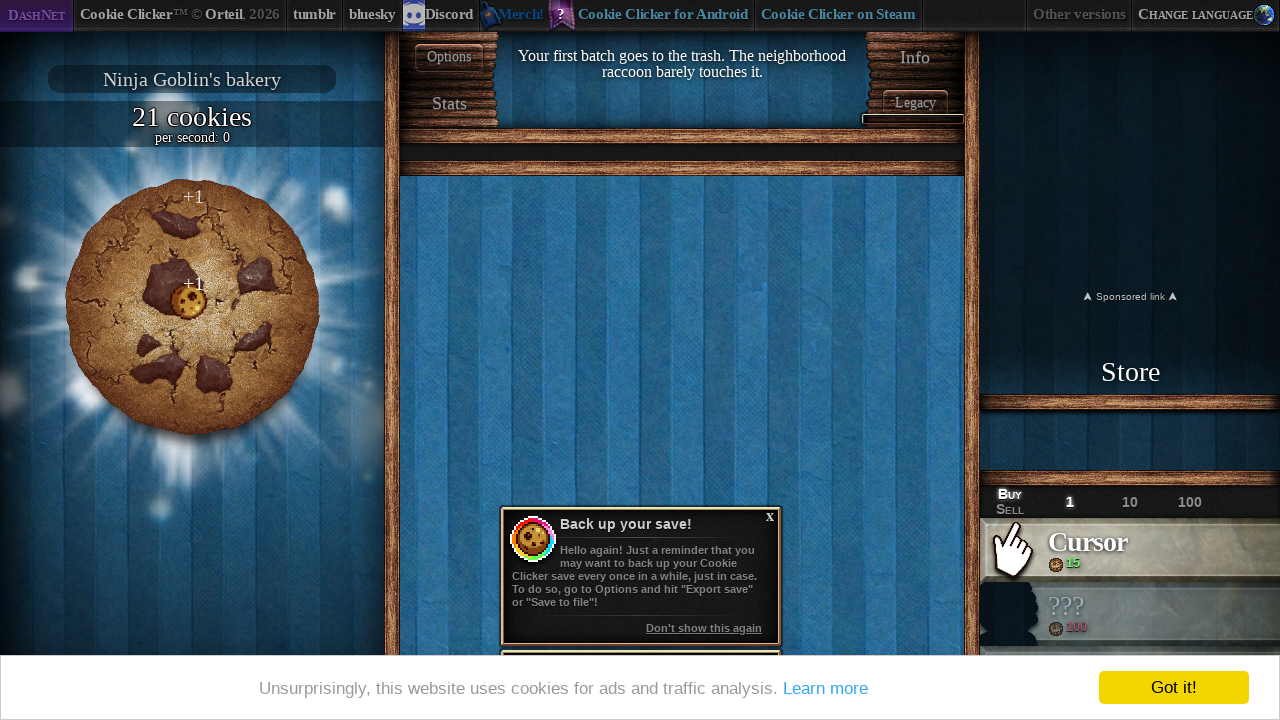

Waited 100ms between cookie clicks
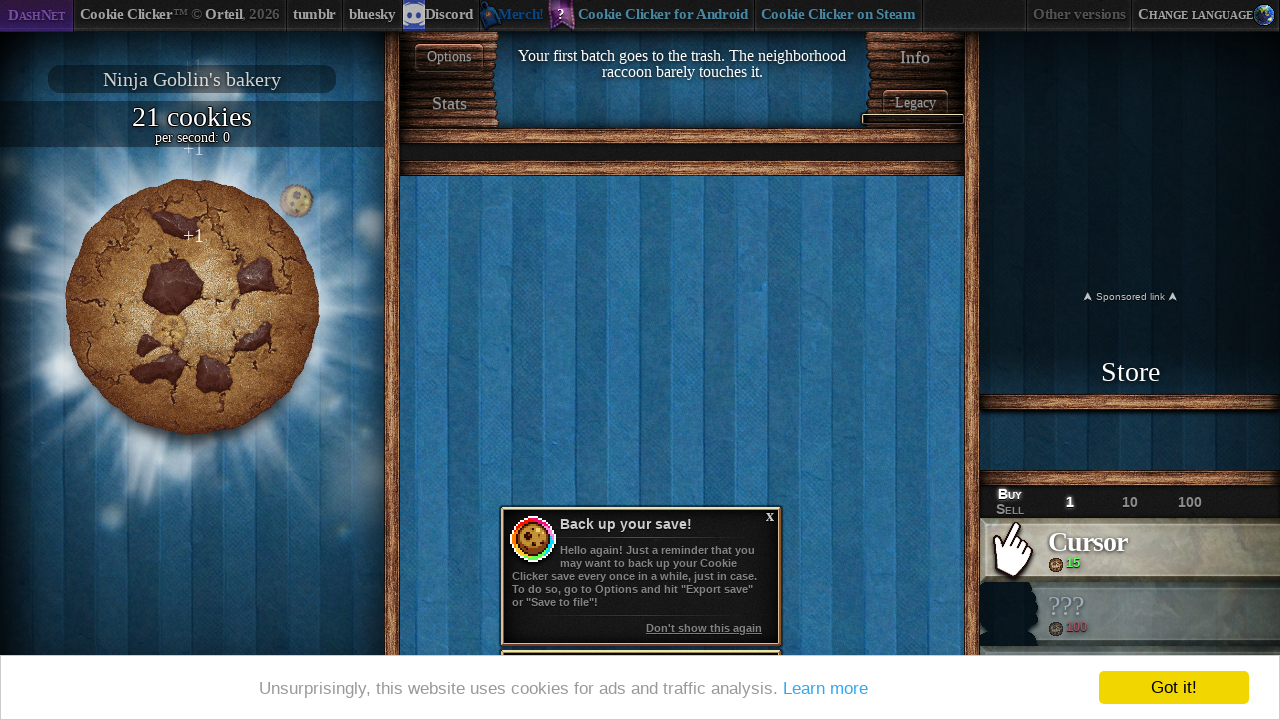

Clicked big cookie (click 22 of 50) at (192, 307) on #bigCookie
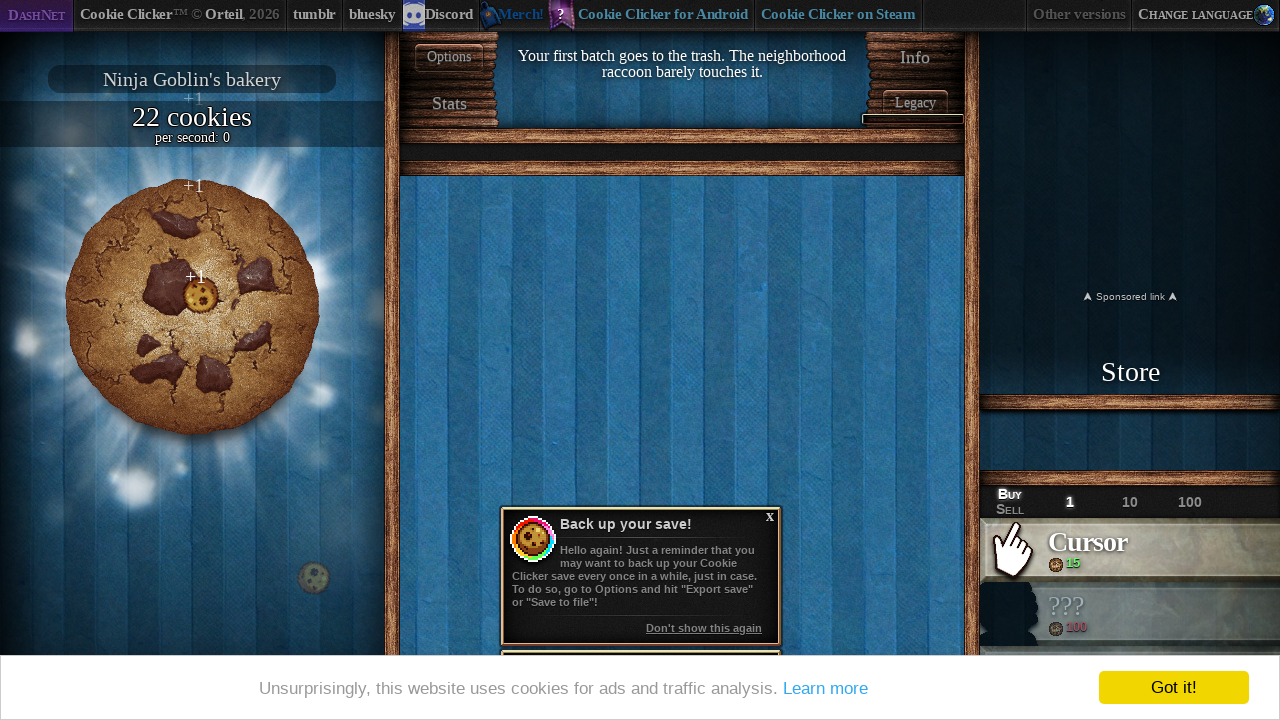

Waited 100ms between cookie clicks
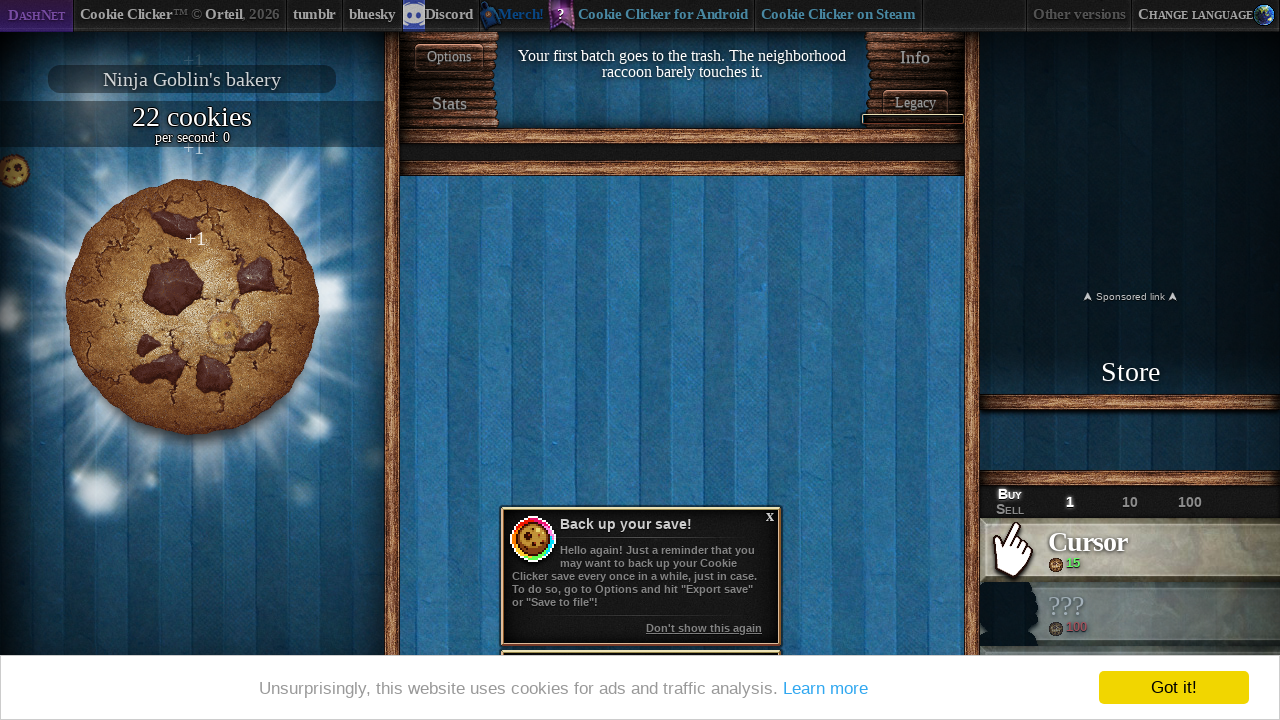

Clicked big cookie (click 23 of 50) at (192, 307) on #bigCookie
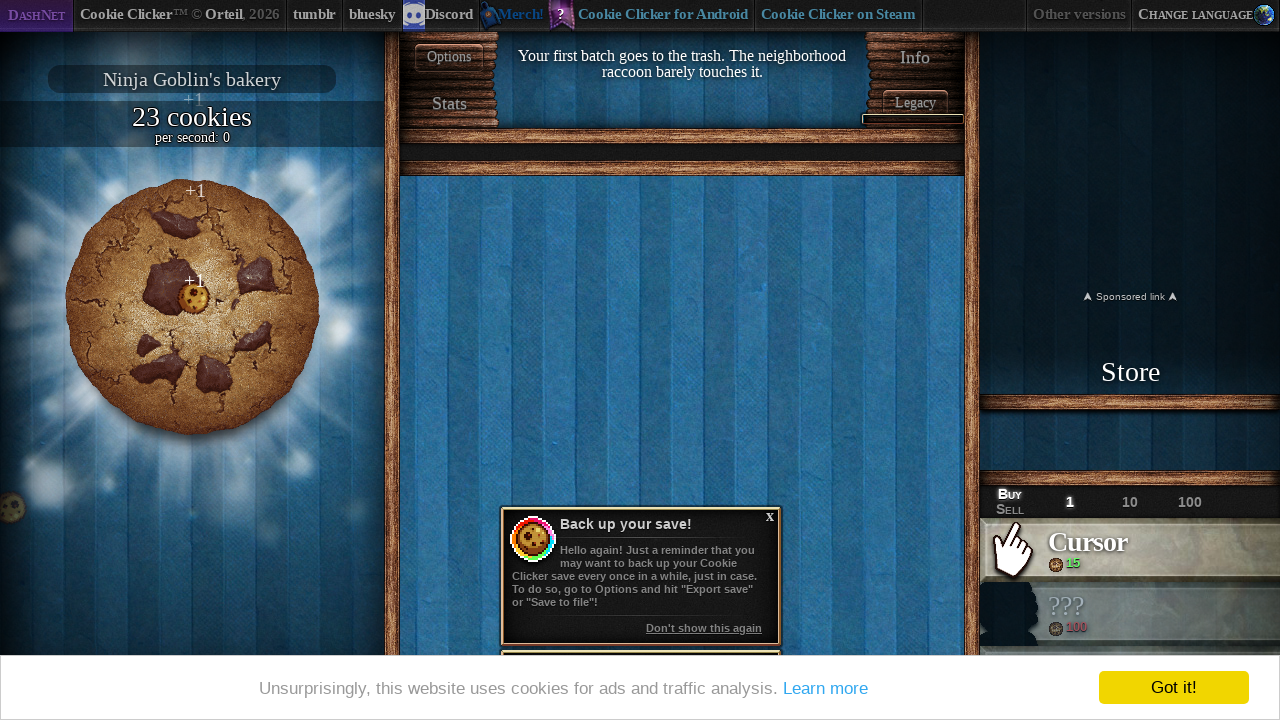

Waited 100ms between cookie clicks
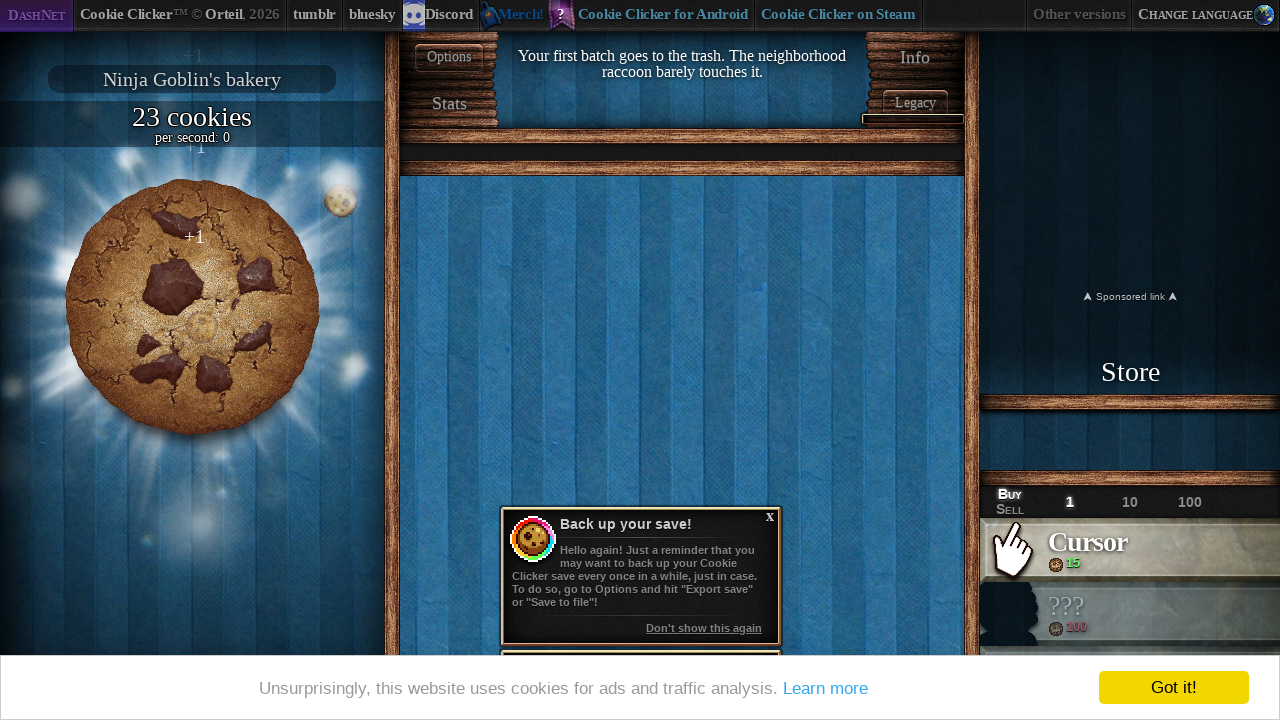

Clicked big cookie (click 24 of 50) at (192, 307) on #bigCookie
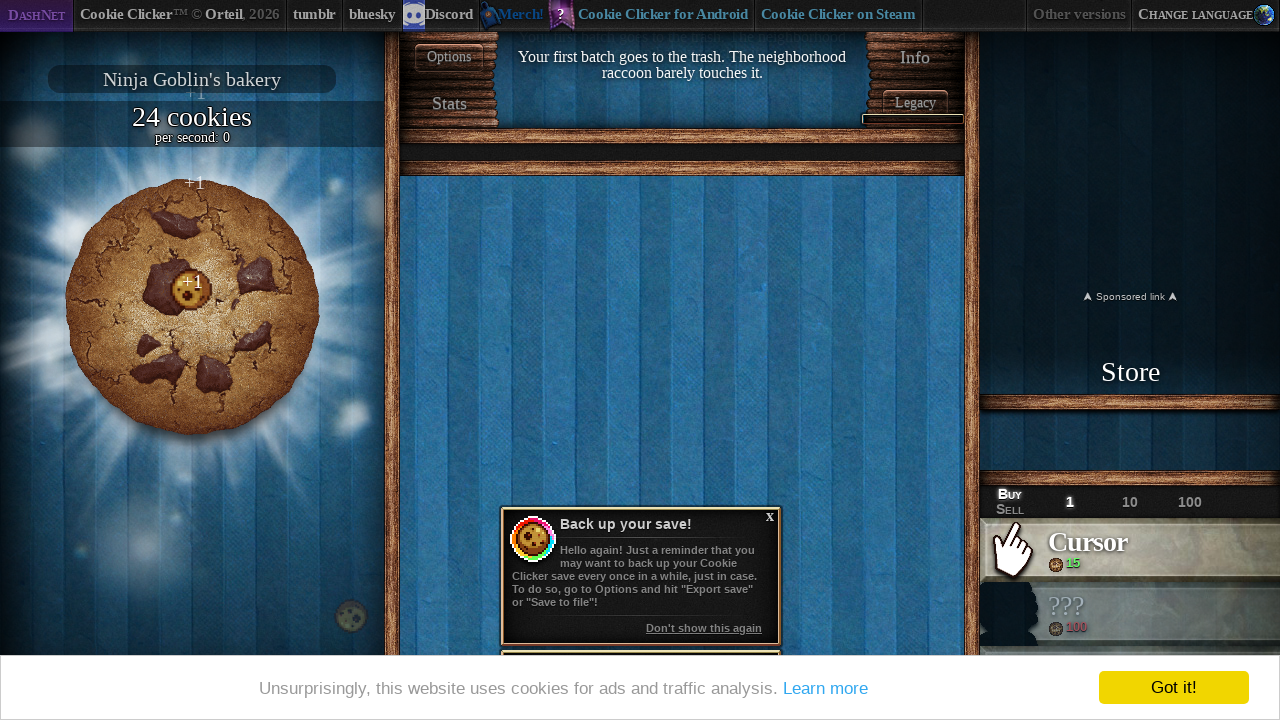

Waited 100ms between cookie clicks
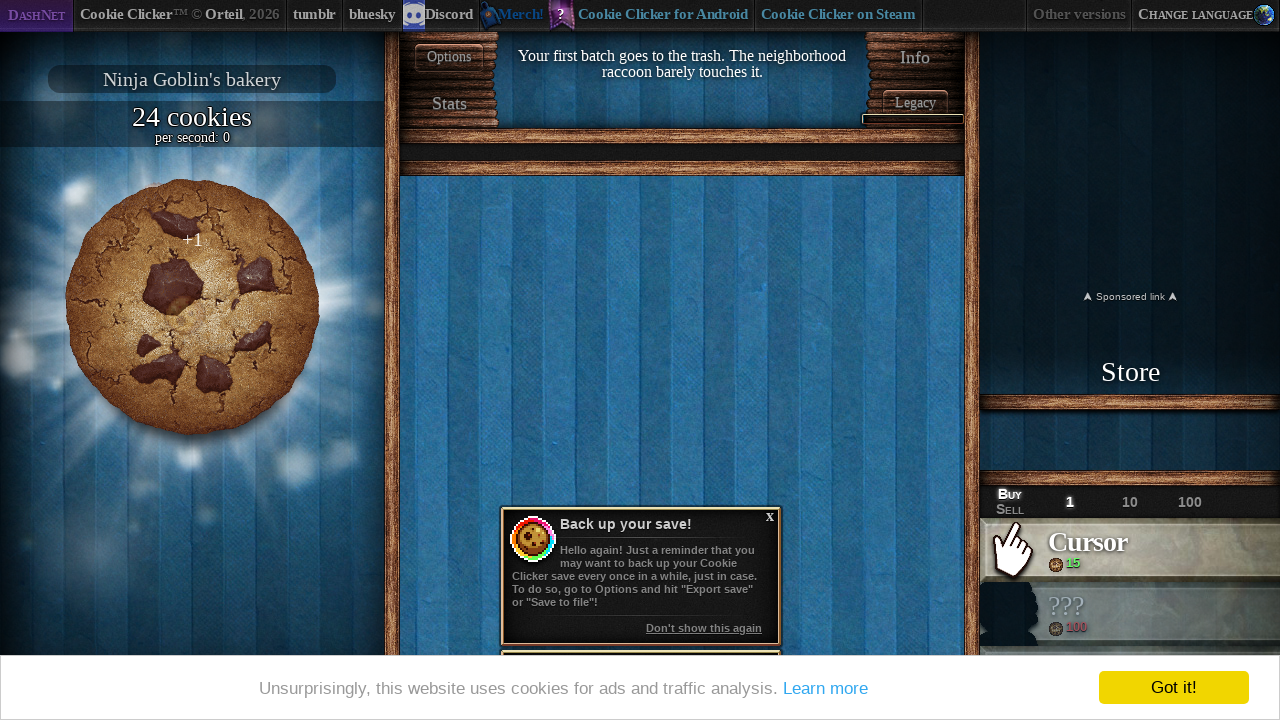

Clicked big cookie (click 25 of 50) at (192, 307) on #bigCookie
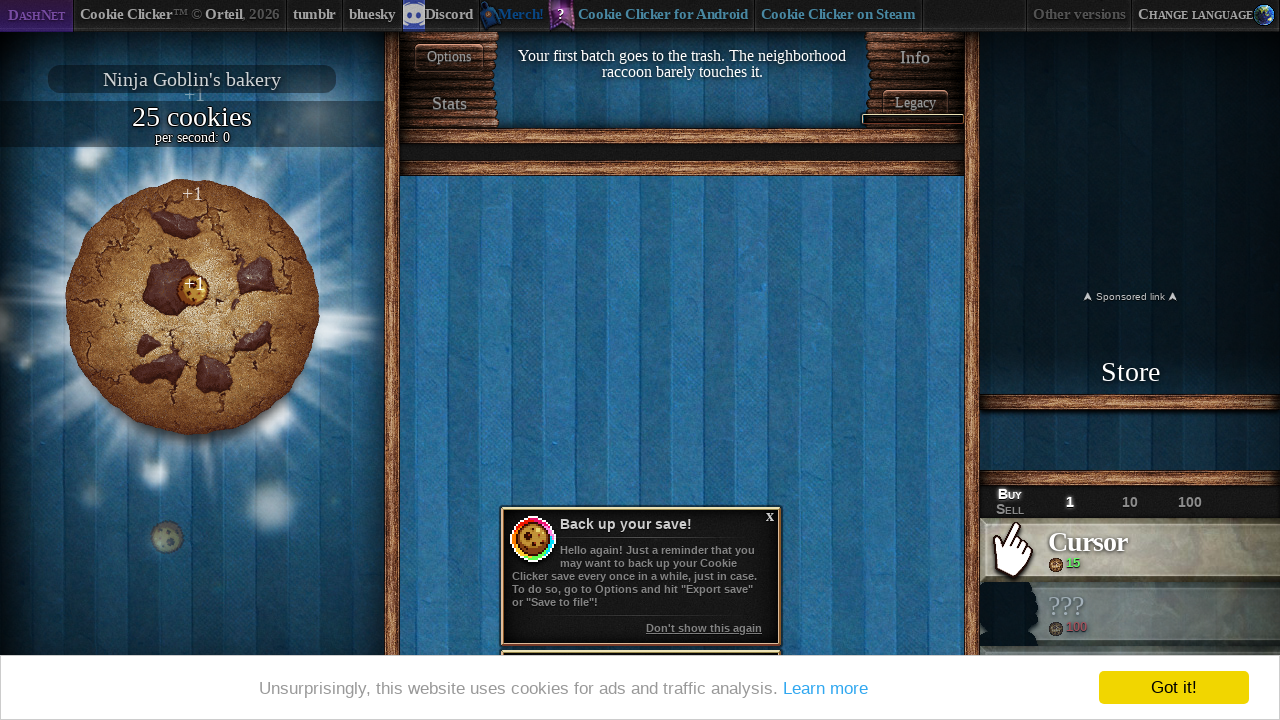

Waited 100ms between cookie clicks
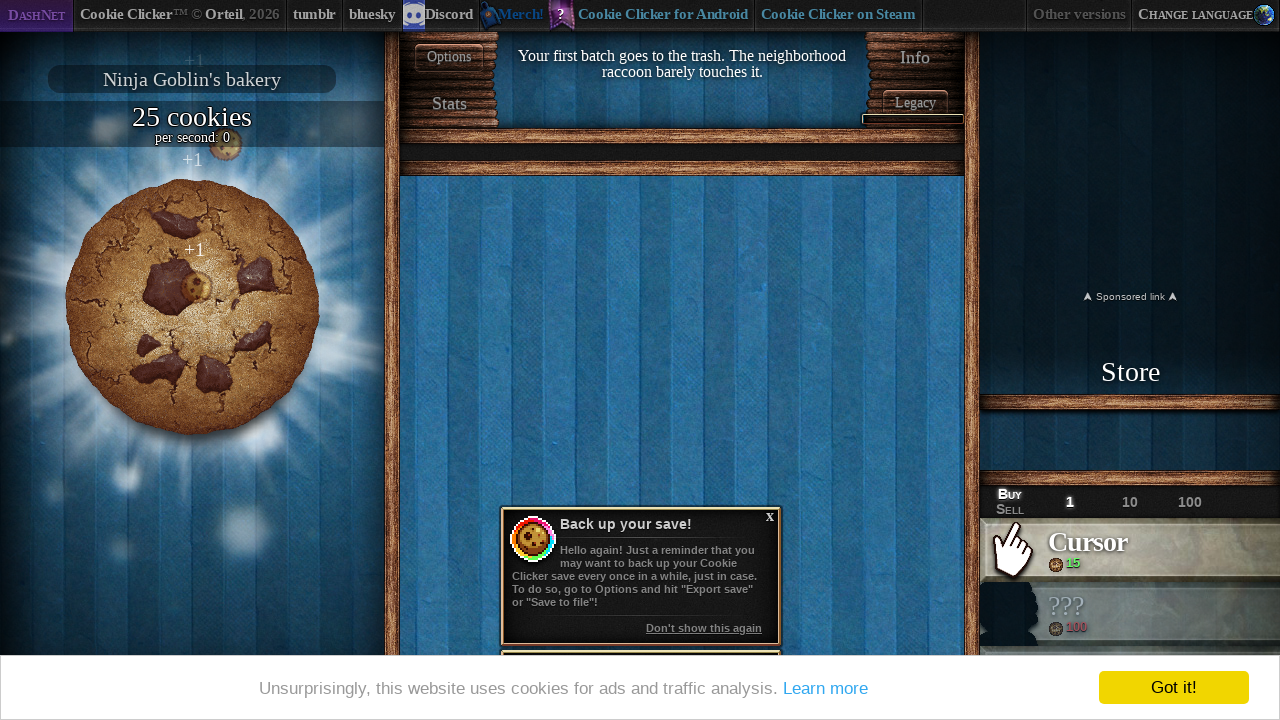

Clicked big cookie (click 26 of 50) at (192, 307) on #bigCookie
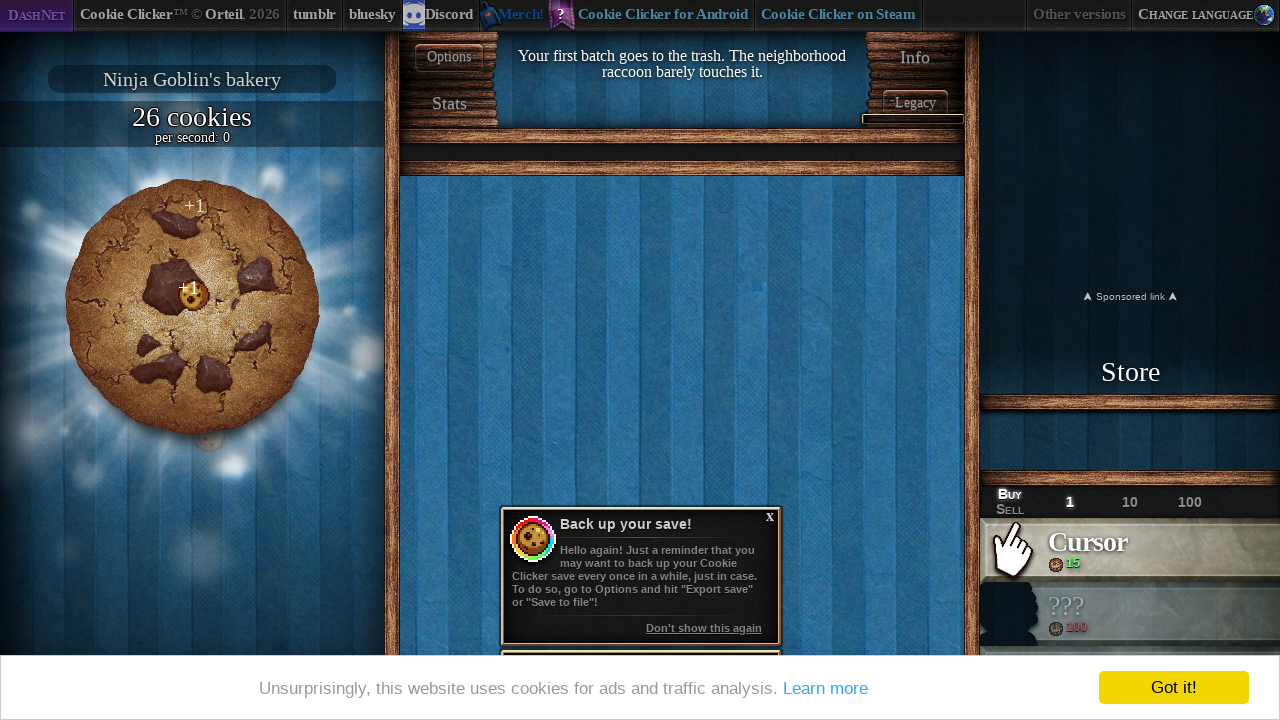

Waited 100ms between cookie clicks
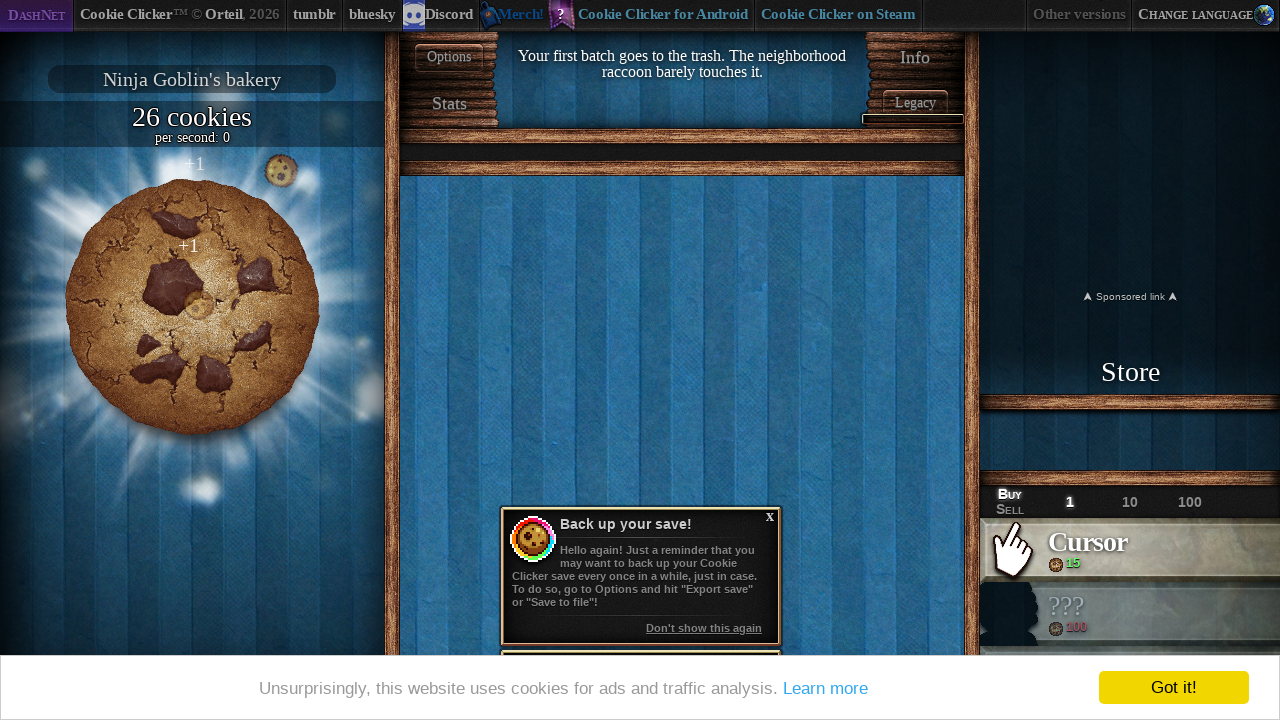

Clicked big cookie (click 27 of 50) at (192, 307) on #bigCookie
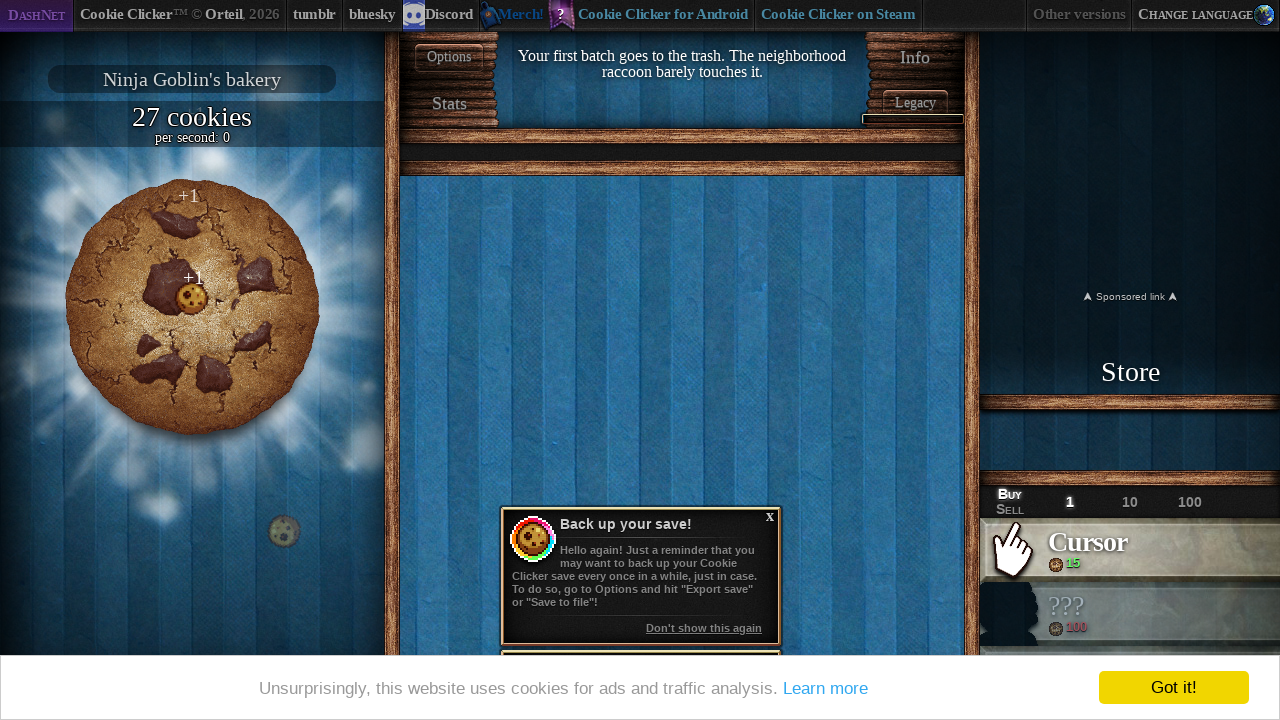

Waited 100ms between cookie clicks
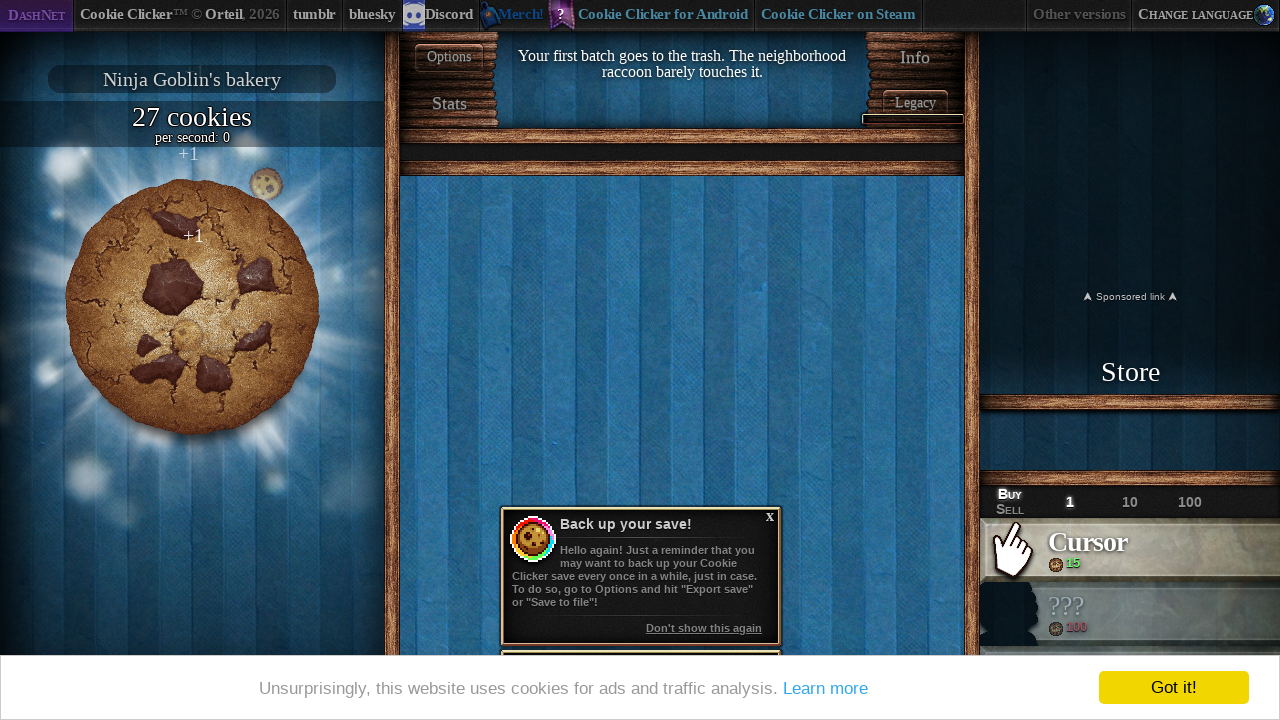

Clicked big cookie (click 28 of 50) at (192, 307) on #bigCookie
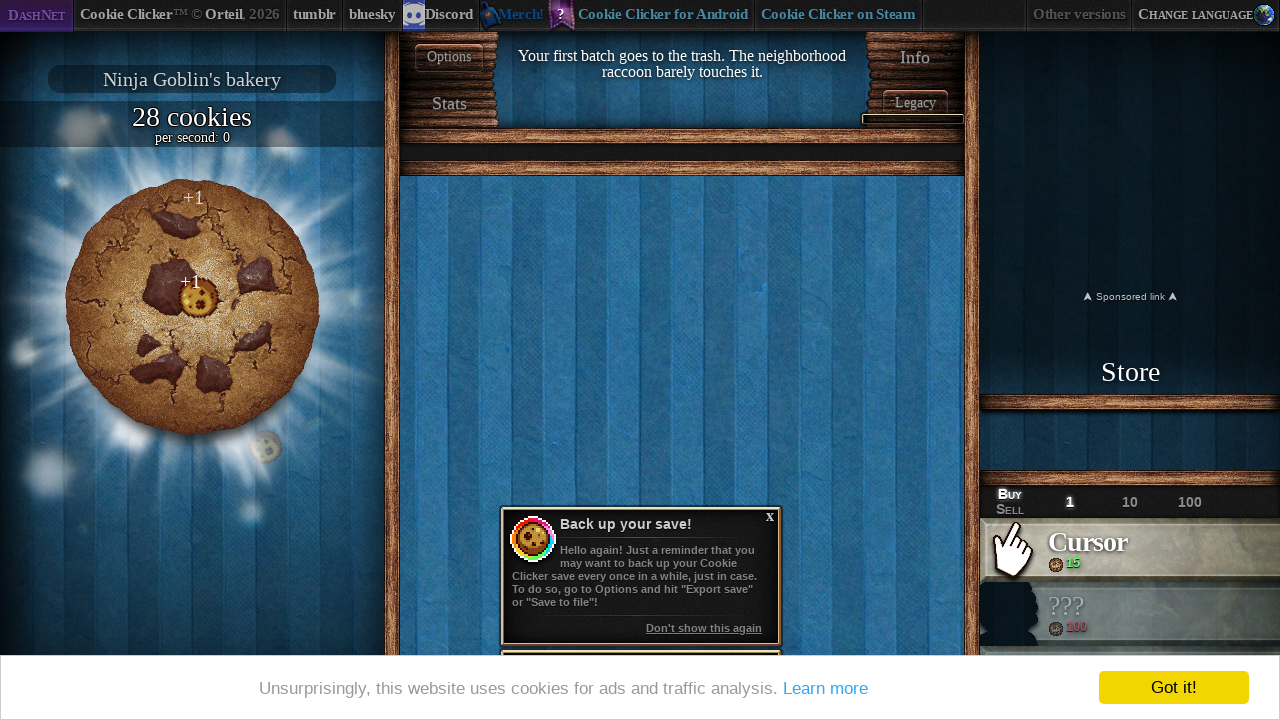

Waited 100ms between cookie clicks
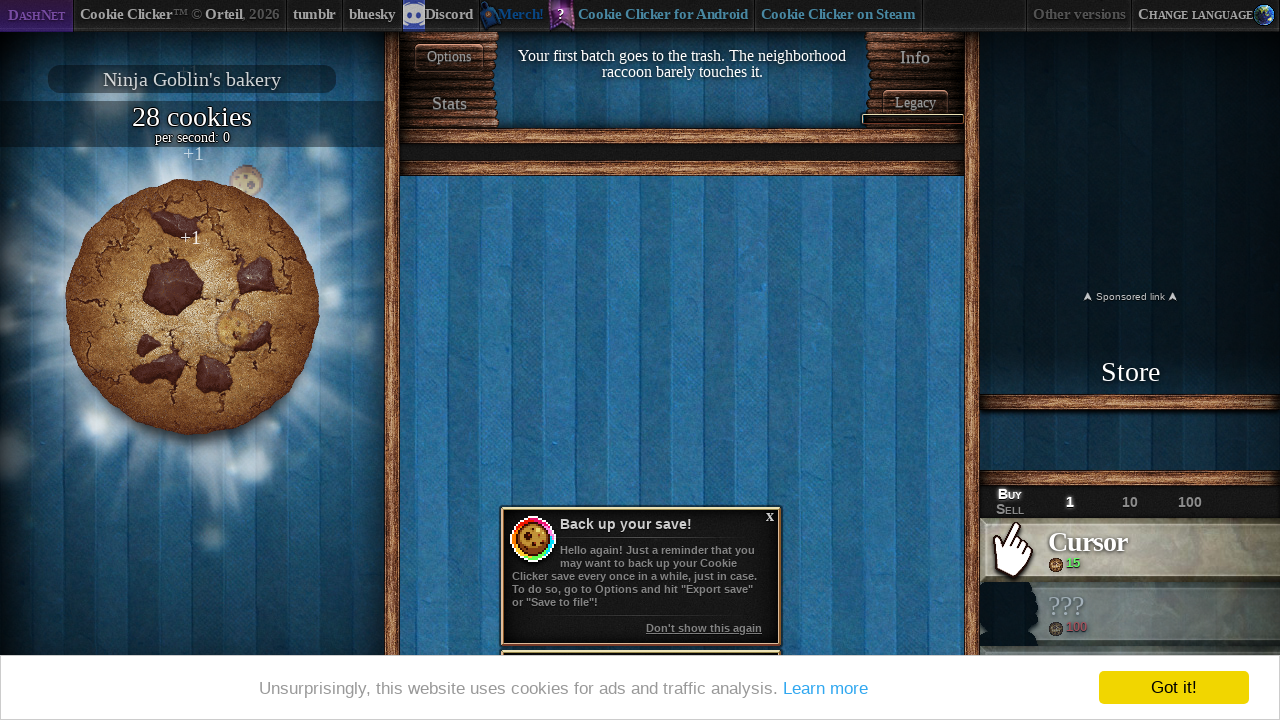

Clicked big cookie (click 29 of 50) at (192, 307) on #bigCookie
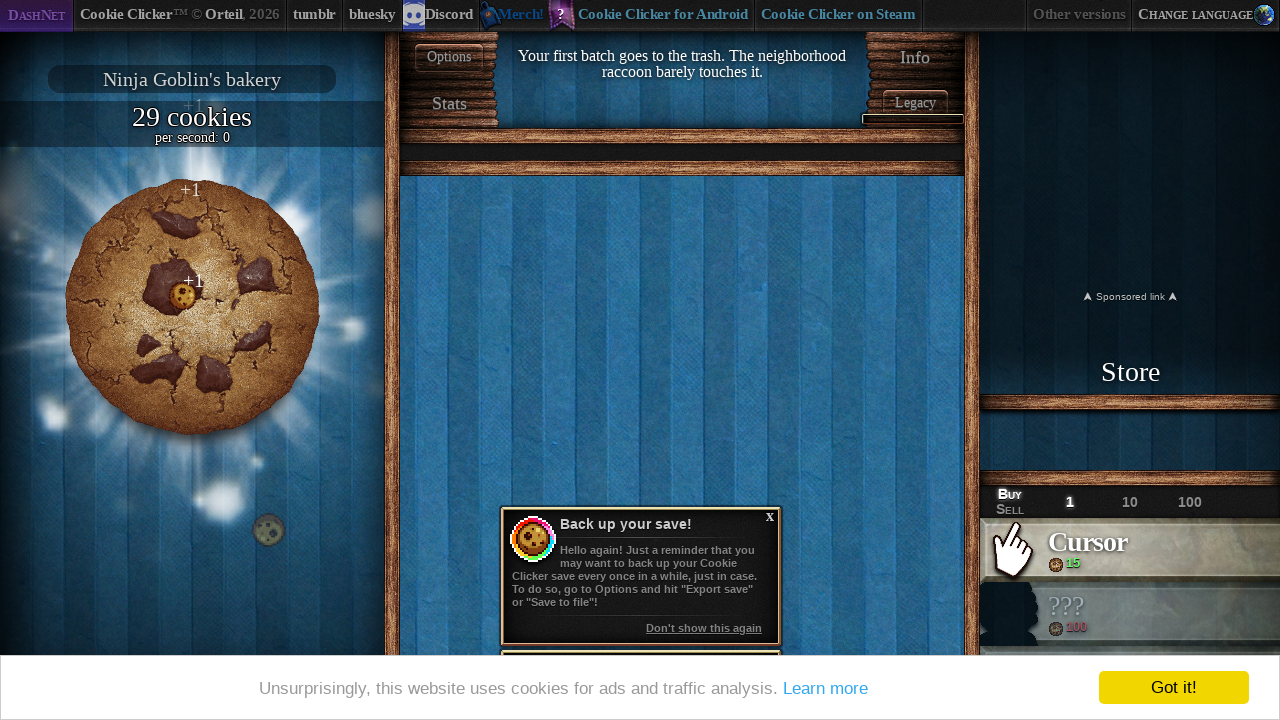

Waited 100ms between cookie clicks
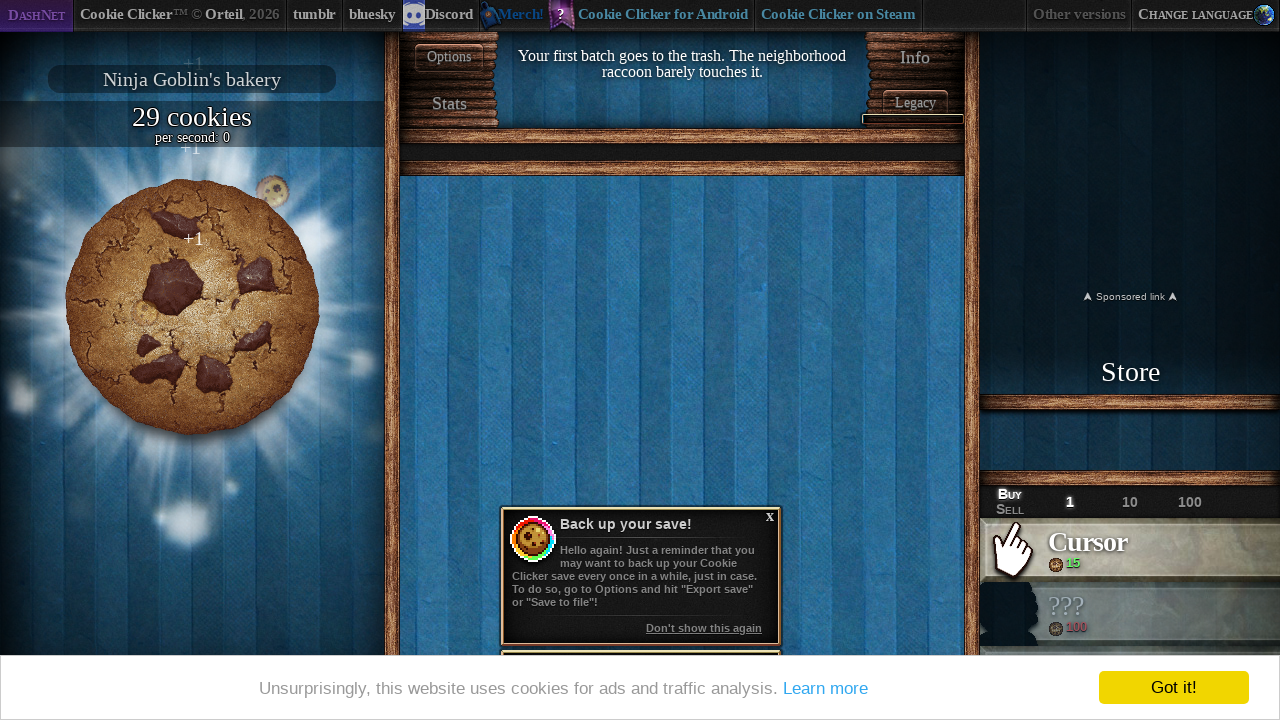

Clicked big cookie (click 30 of 50) at (192, 307) on #bigCookie
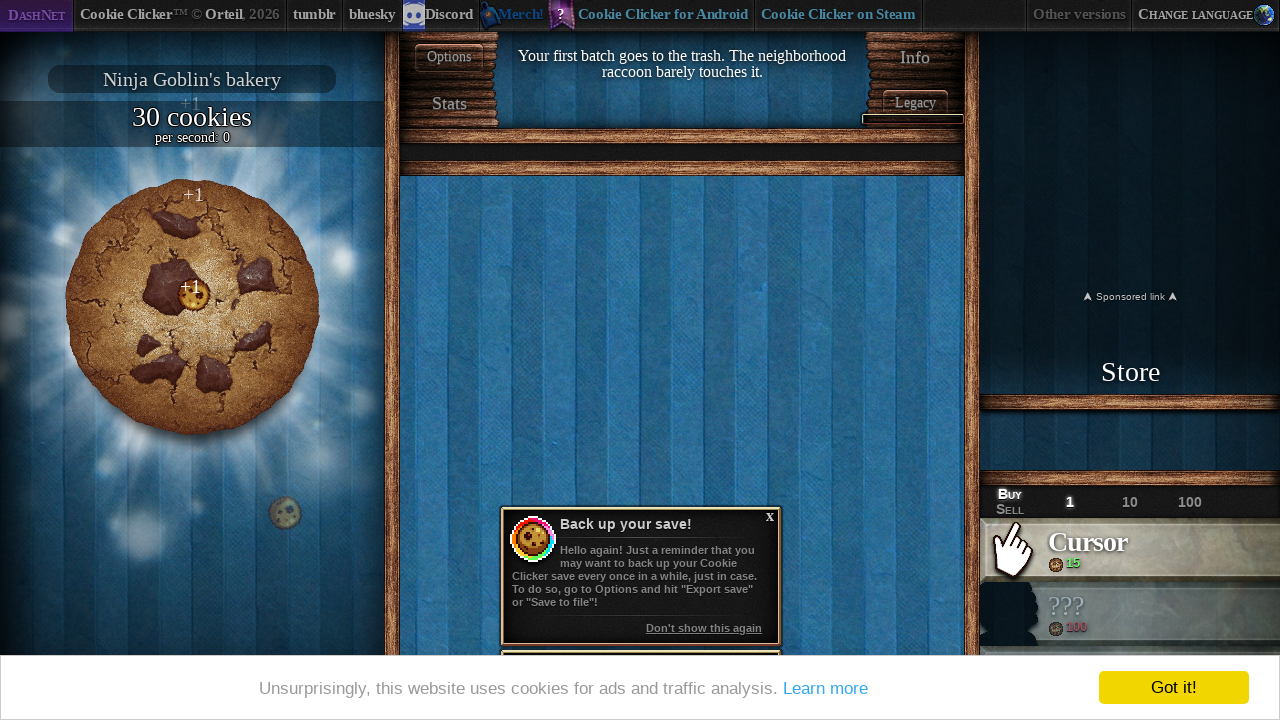

Waited 100ms between cookie clicks
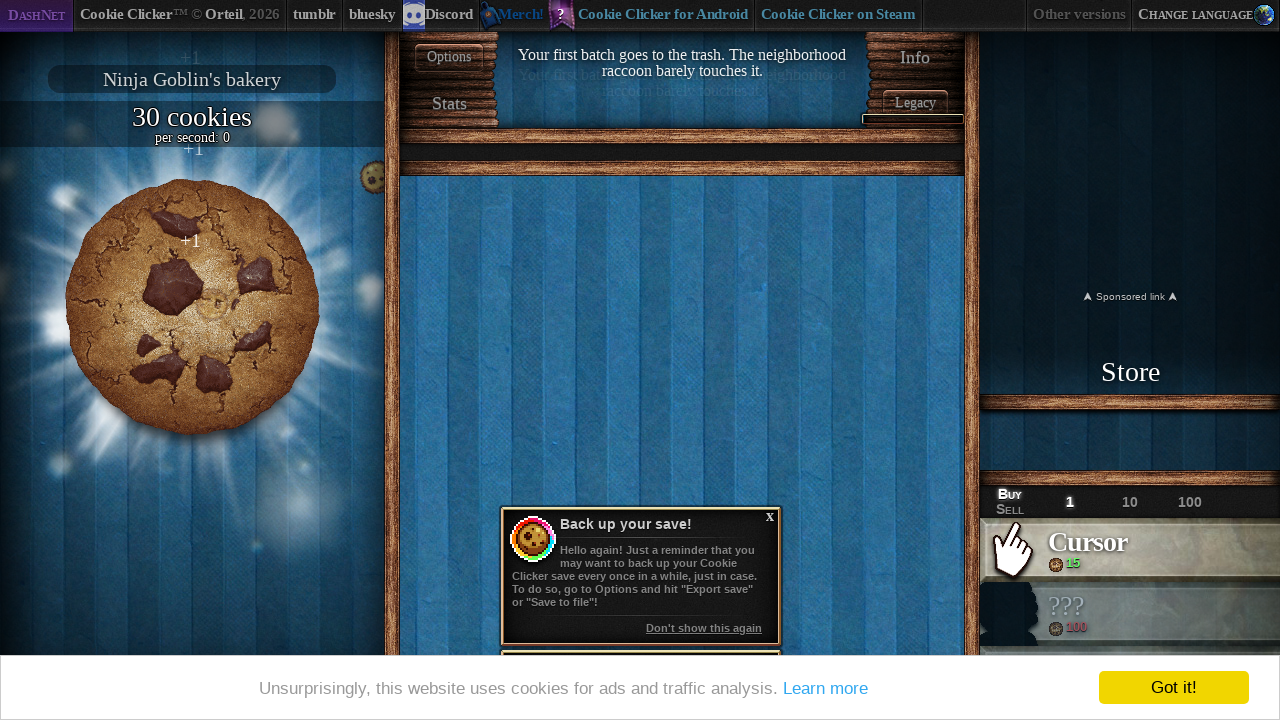

Clicked big cookie (click 31 of 50) at (192, 307) on #bigCookie
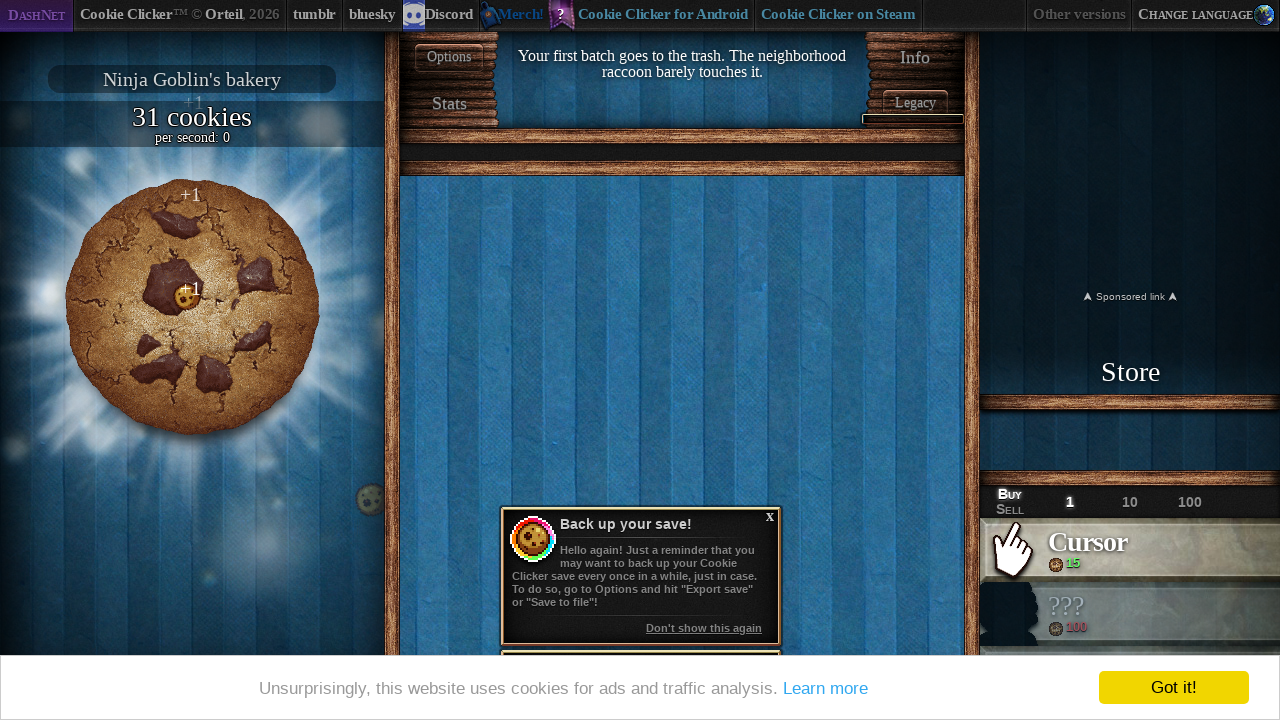

Waited 100ms between cookie clicks
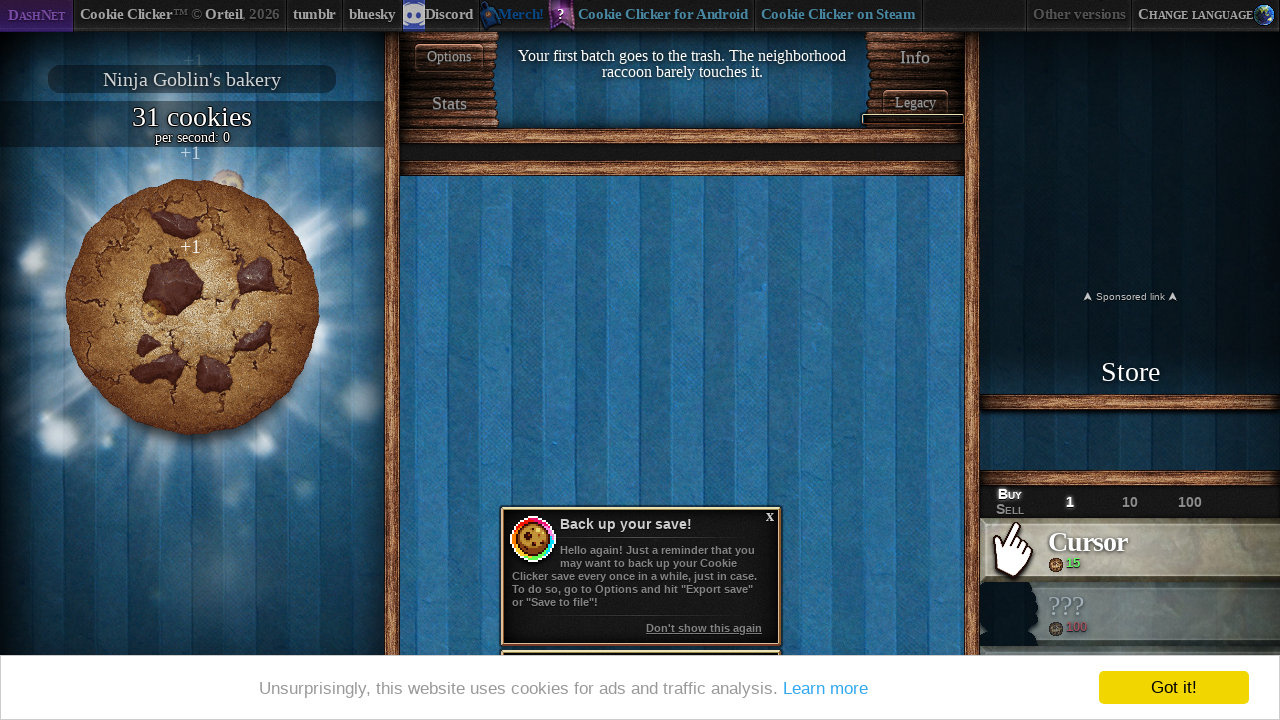

Clicked big cookie (click 32 of 50) at (192, 307) on #bigCookie
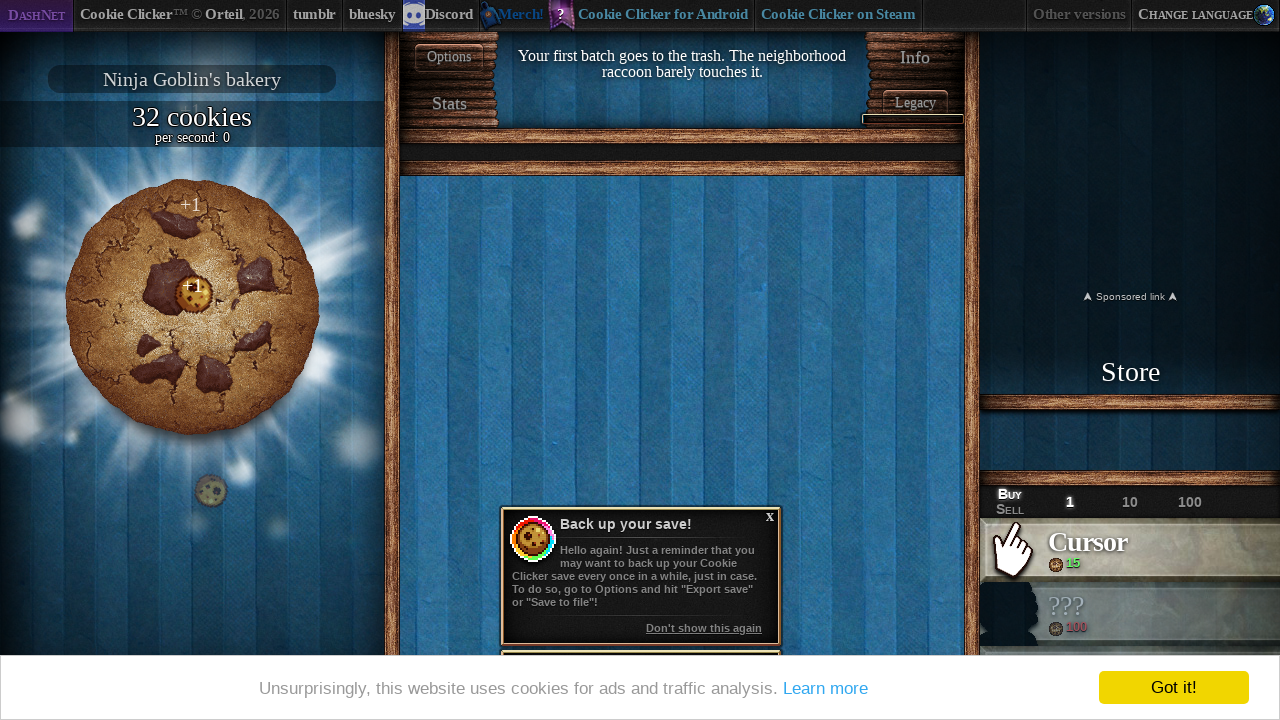

Waited 100ms between cookie clicks
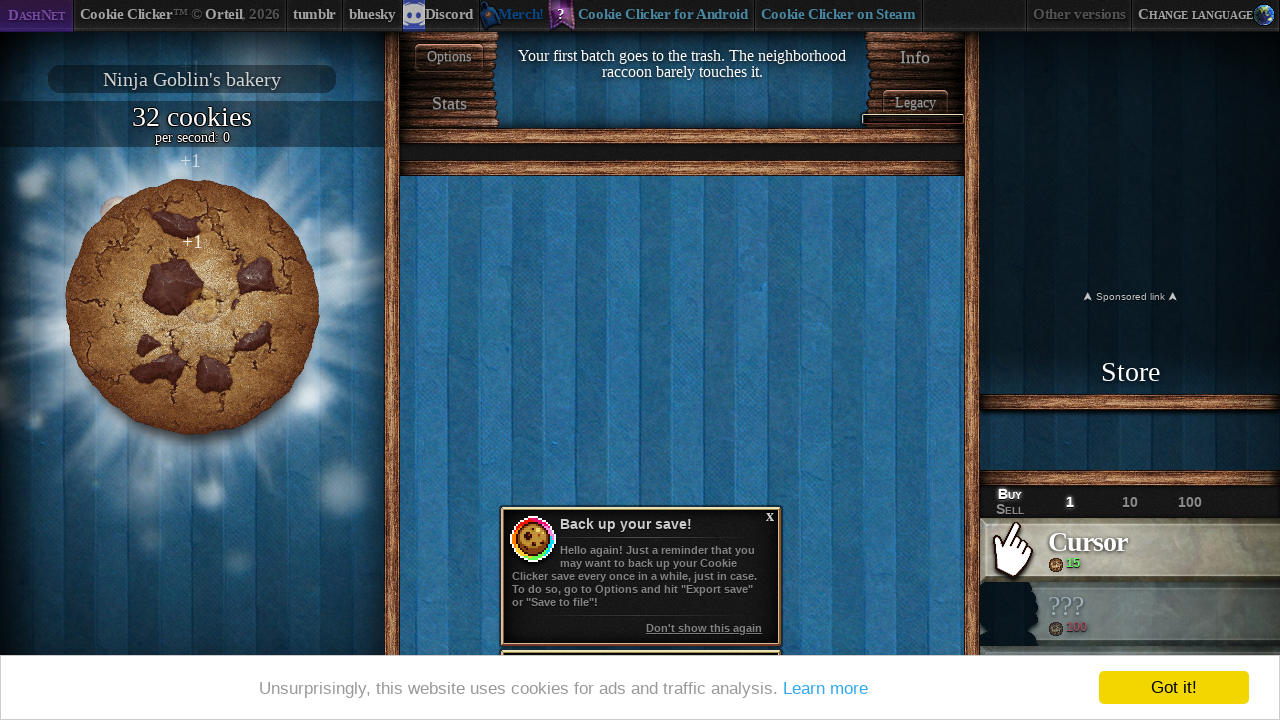

Clicked big cookie (click 33 of 50) at (192, 307) on #bigCookie
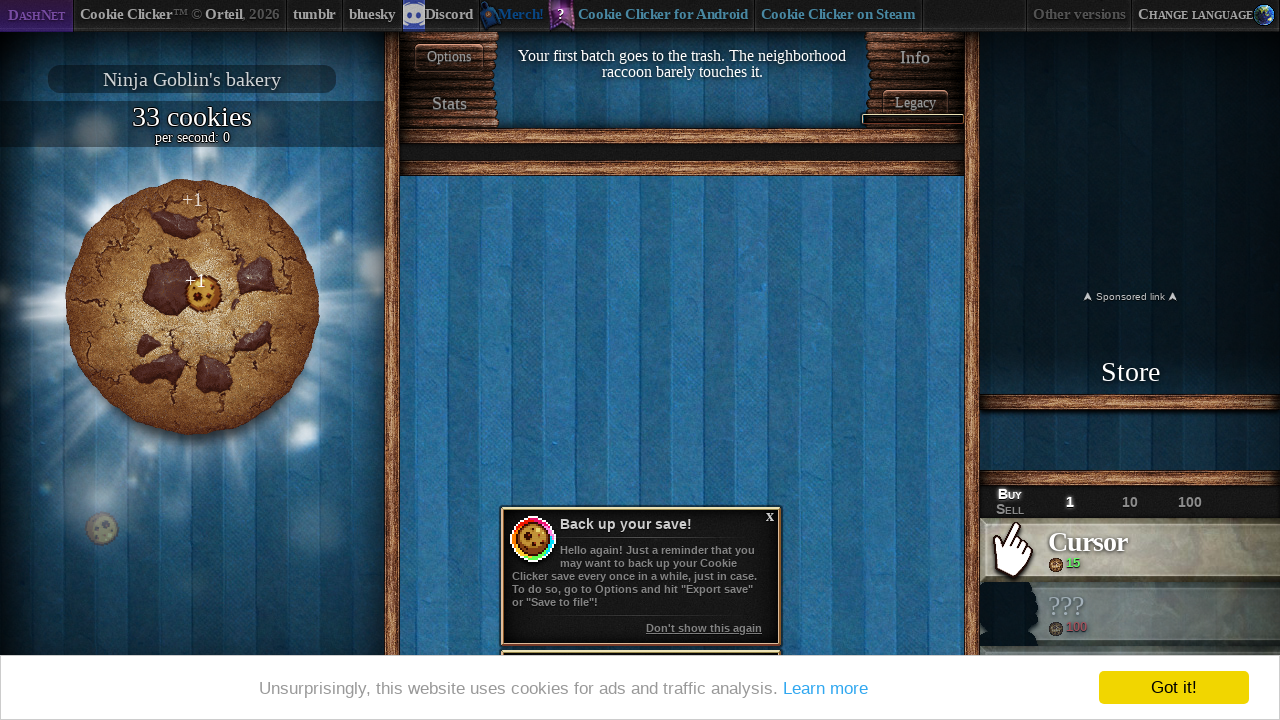

Waited 100ms between cookie clicks
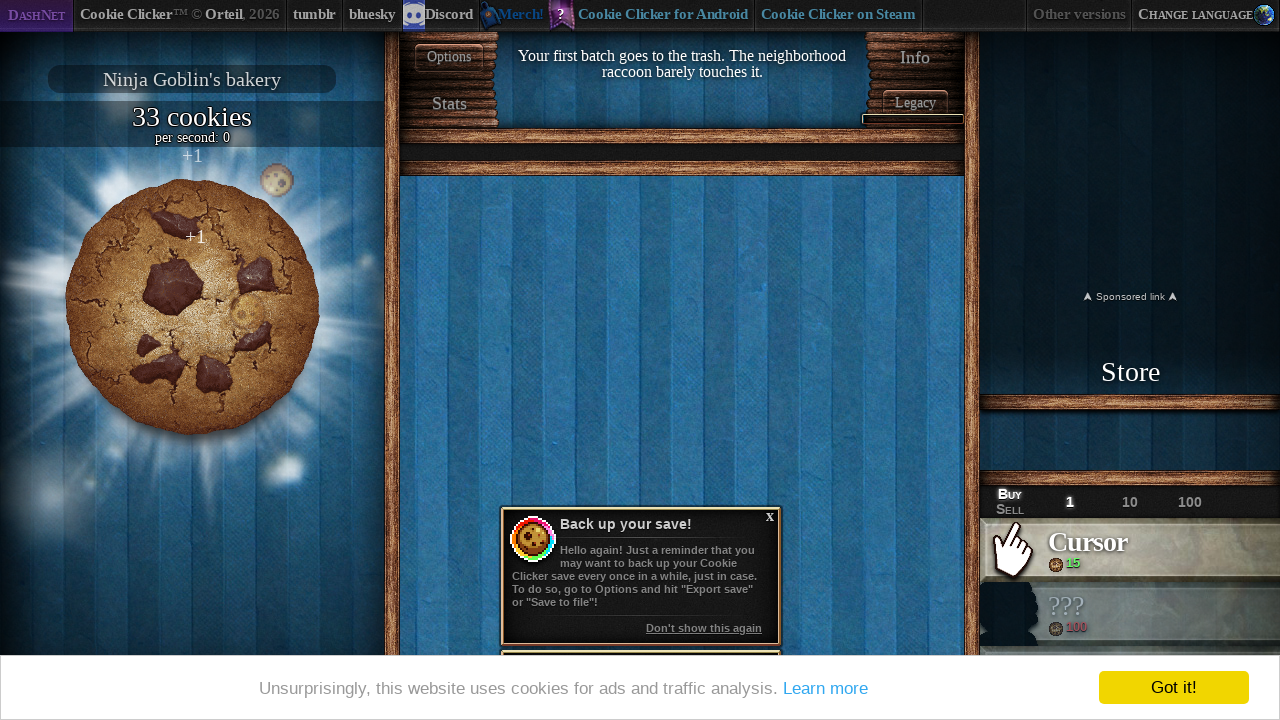

Clicked big cookie (click 34 of 50) at (192, 307) on #bigCookie
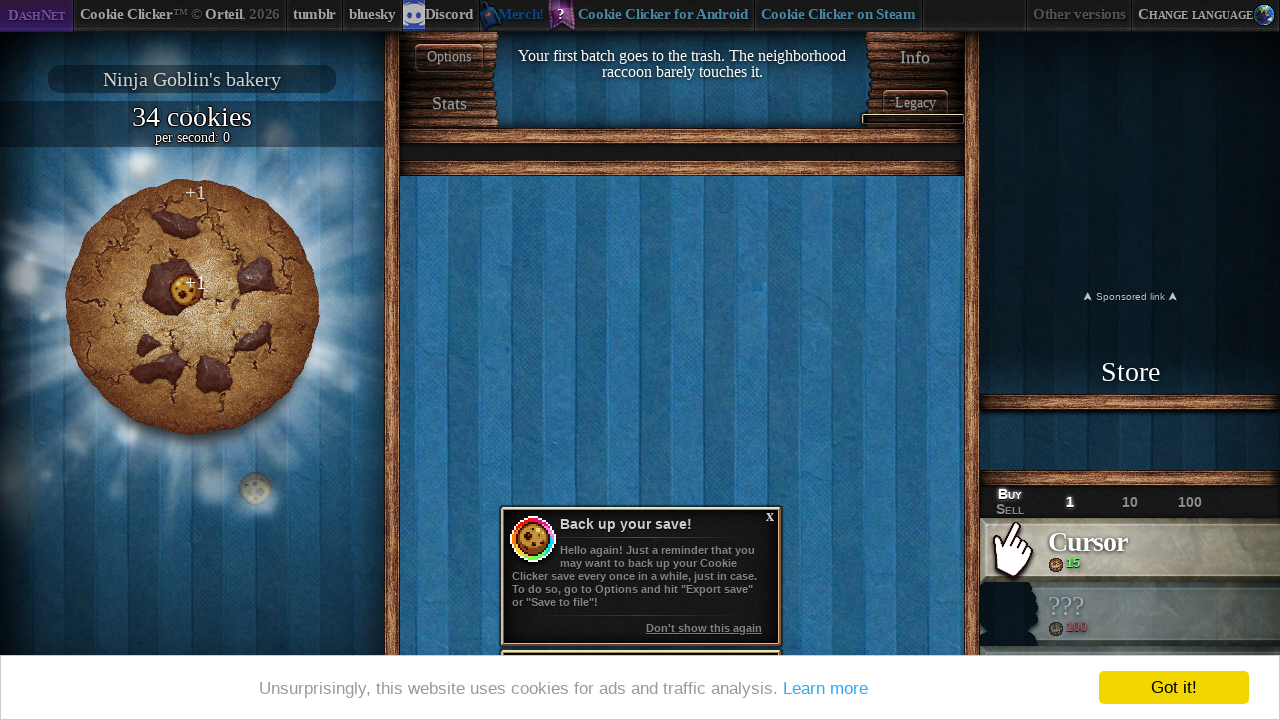

Waited 100ms between cookie clicks
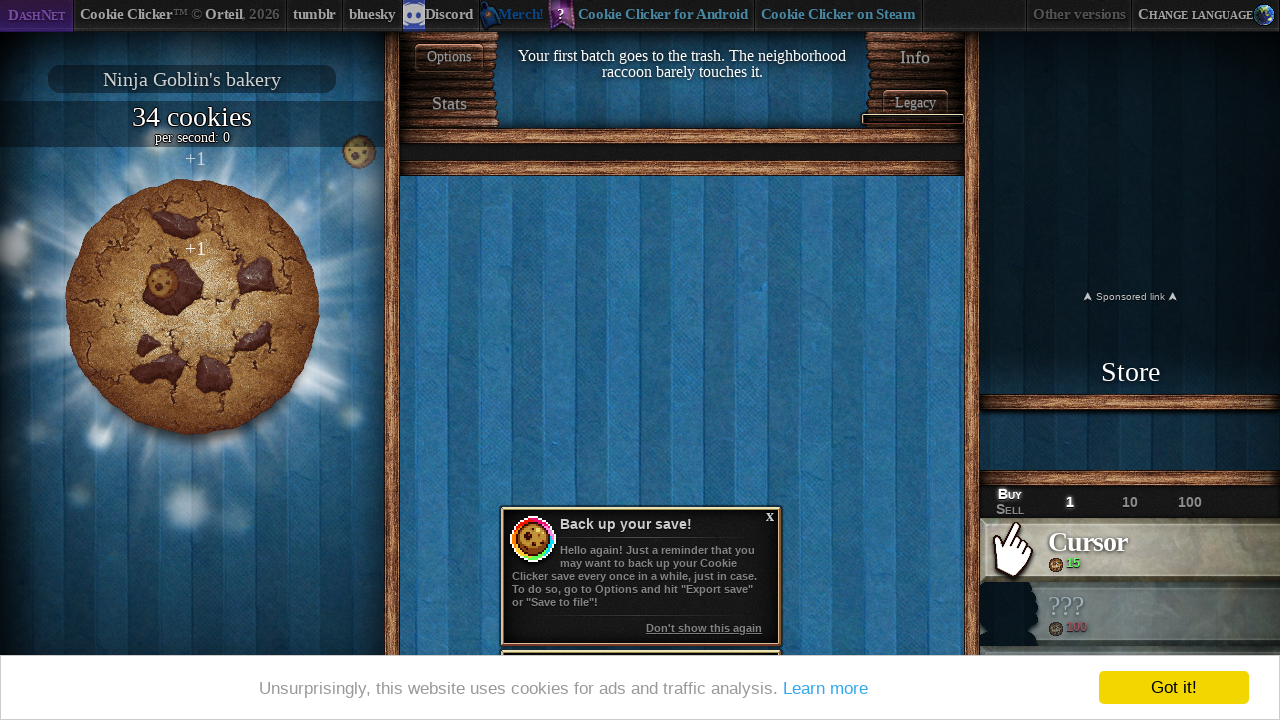

Clicked big cookie (click 35 of 50) at (192, 307) on #bigCookie
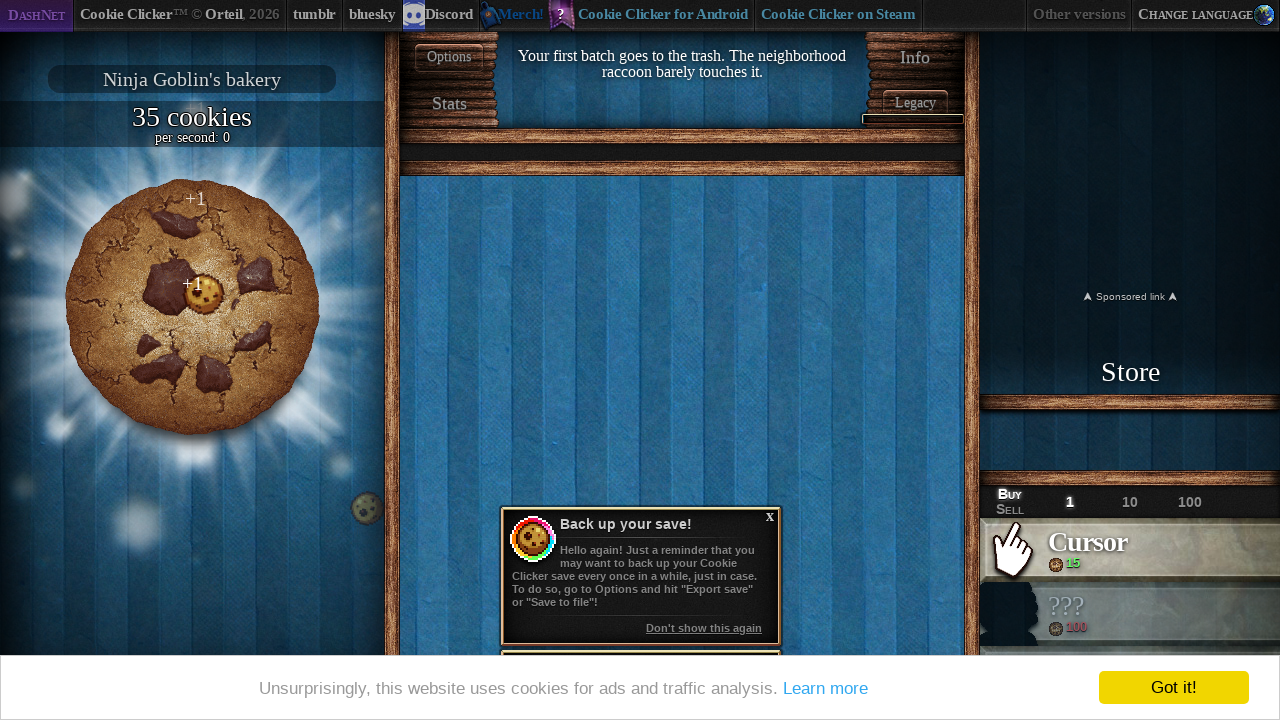

Waited 100ms between cookie clicks
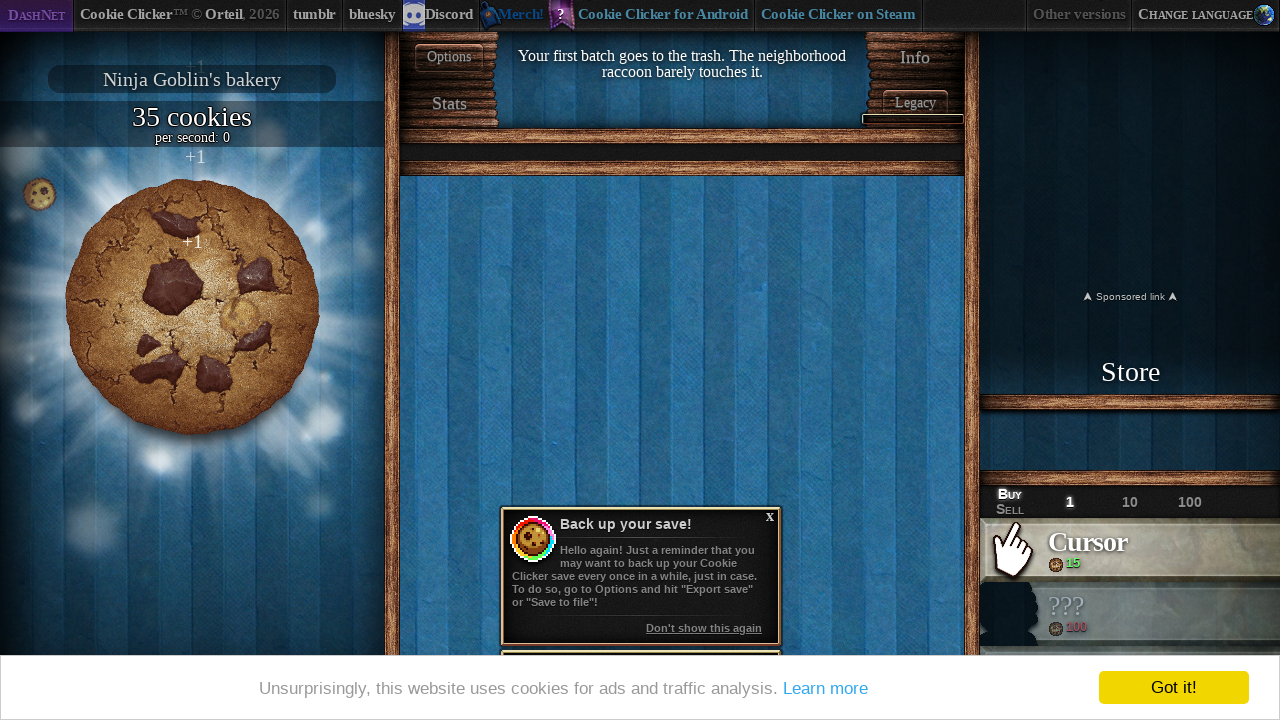

Clicked big cookie (click 36 of 50) at (192, 307) on #bigCookie
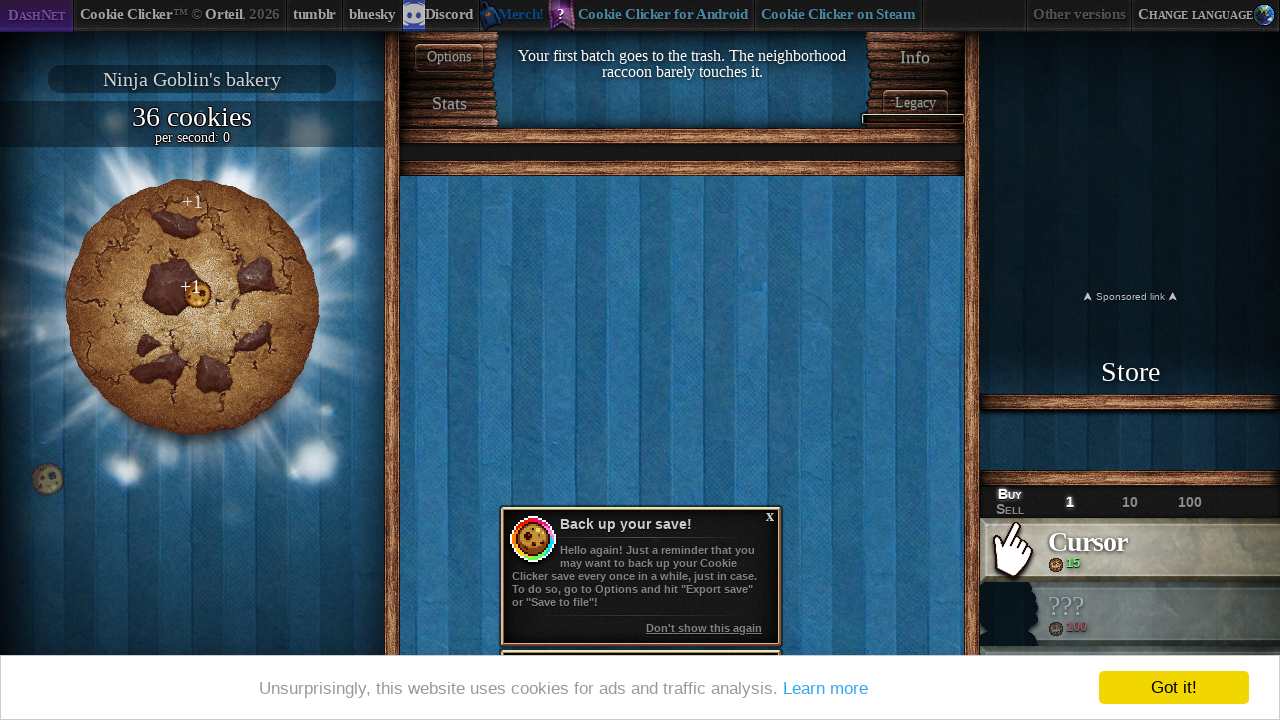

Waited 100ms between cookie clicks
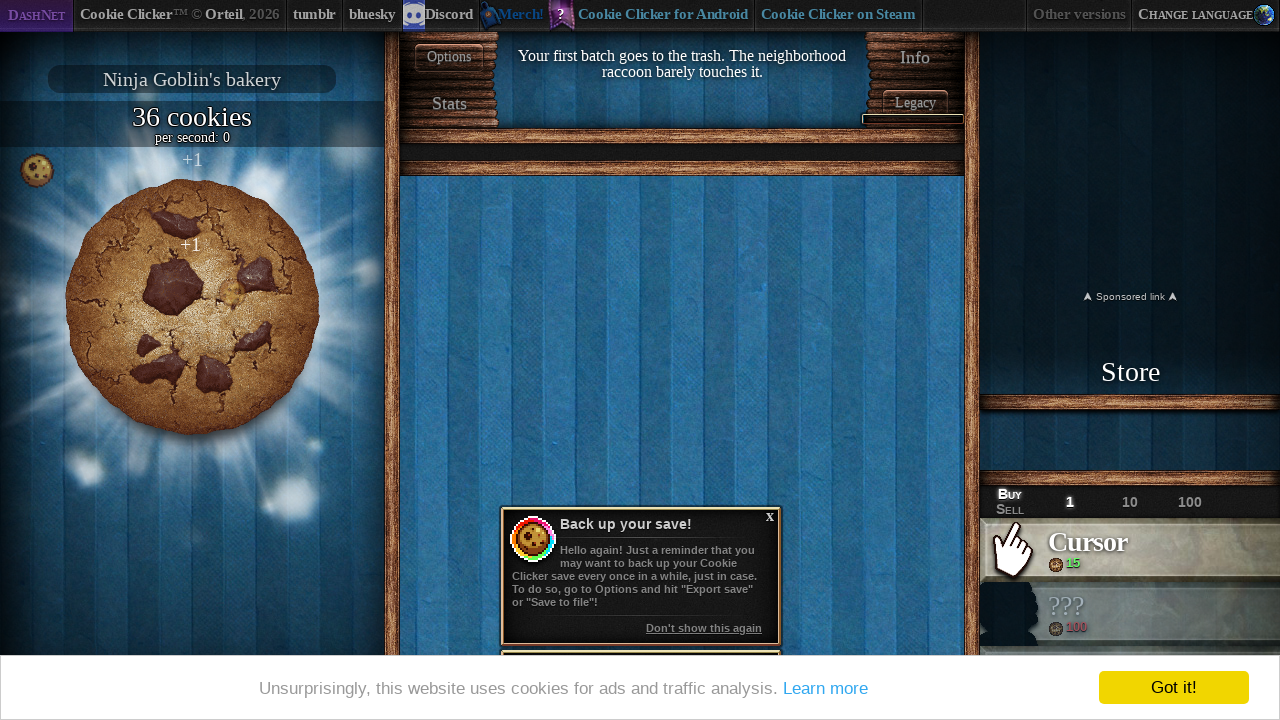

Clicked big cookie (click 37 of 50) at (192, 307) on #bigCookie
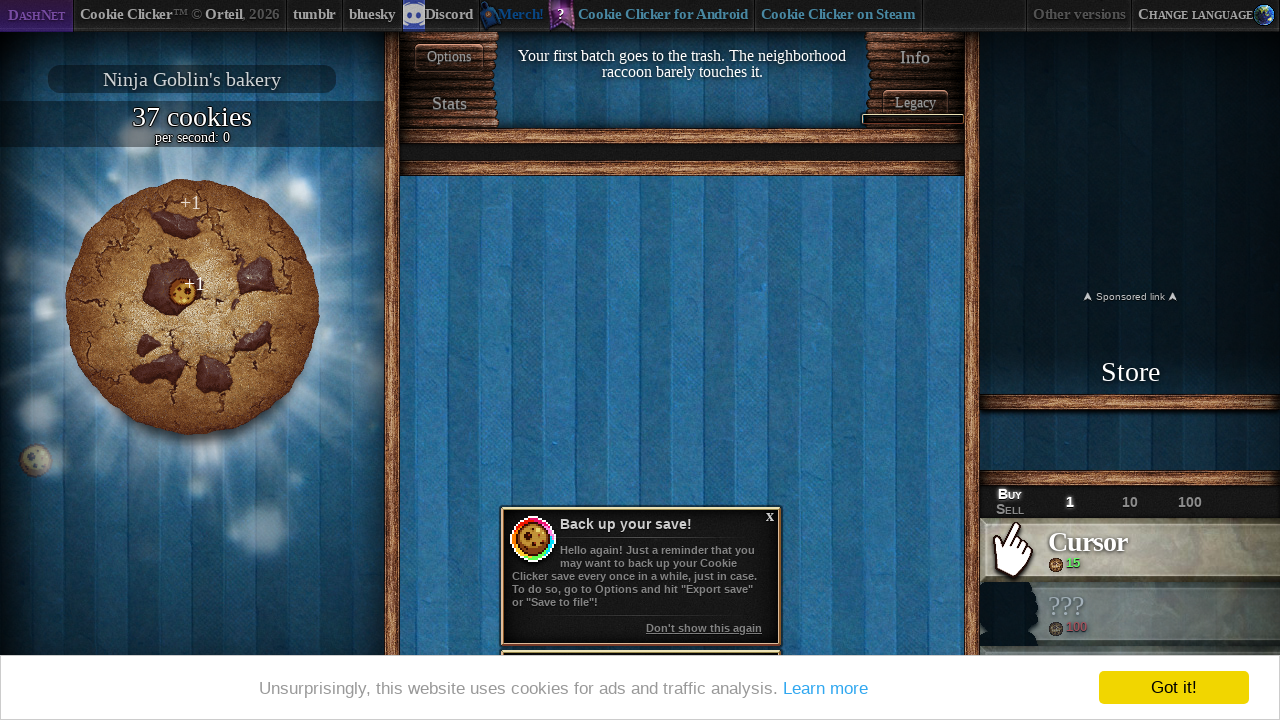

Waited 100ms between cookie clicks
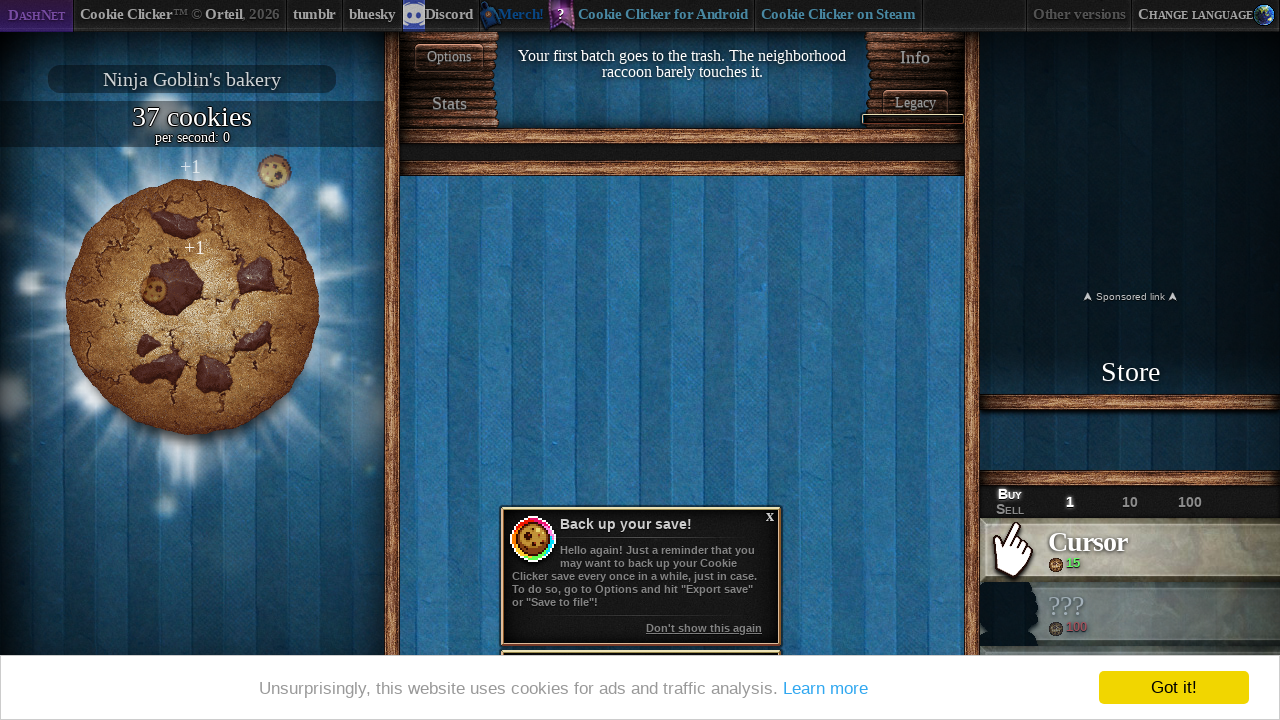

Clicked big cookie (click 38 of 50) at (192, 307) on #bigCookie
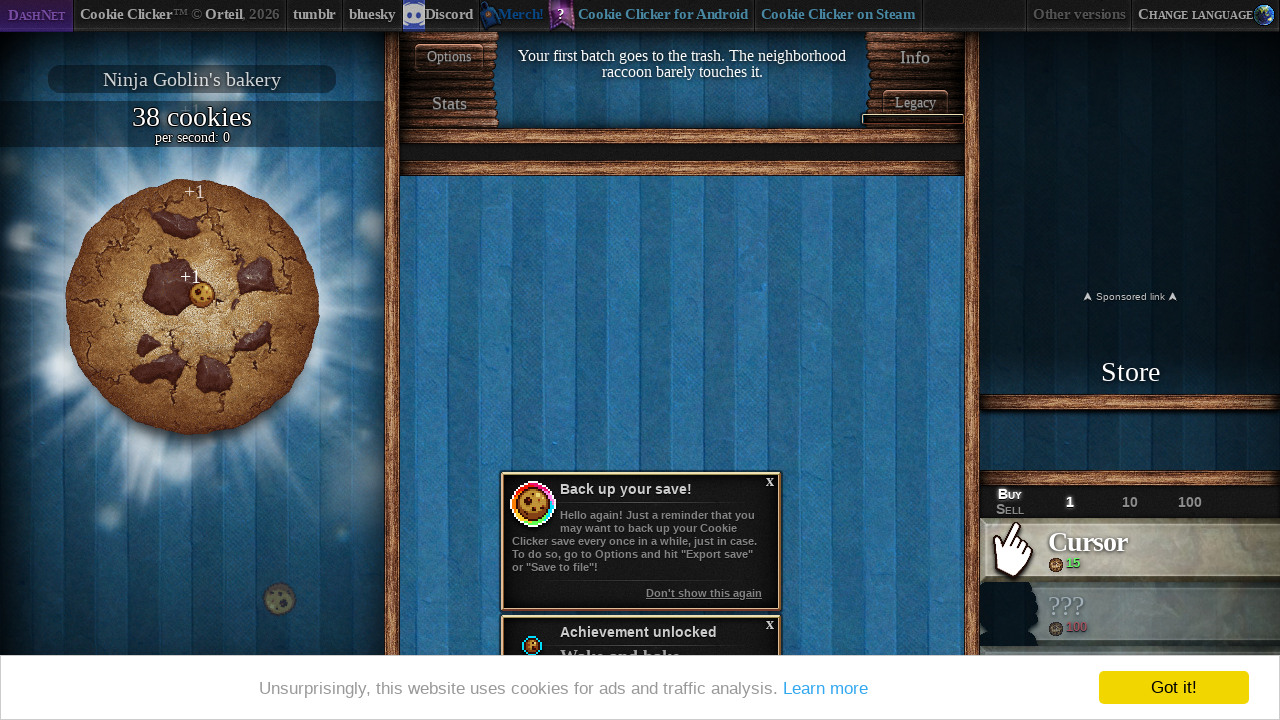

Waited 100ms between cookie clicks
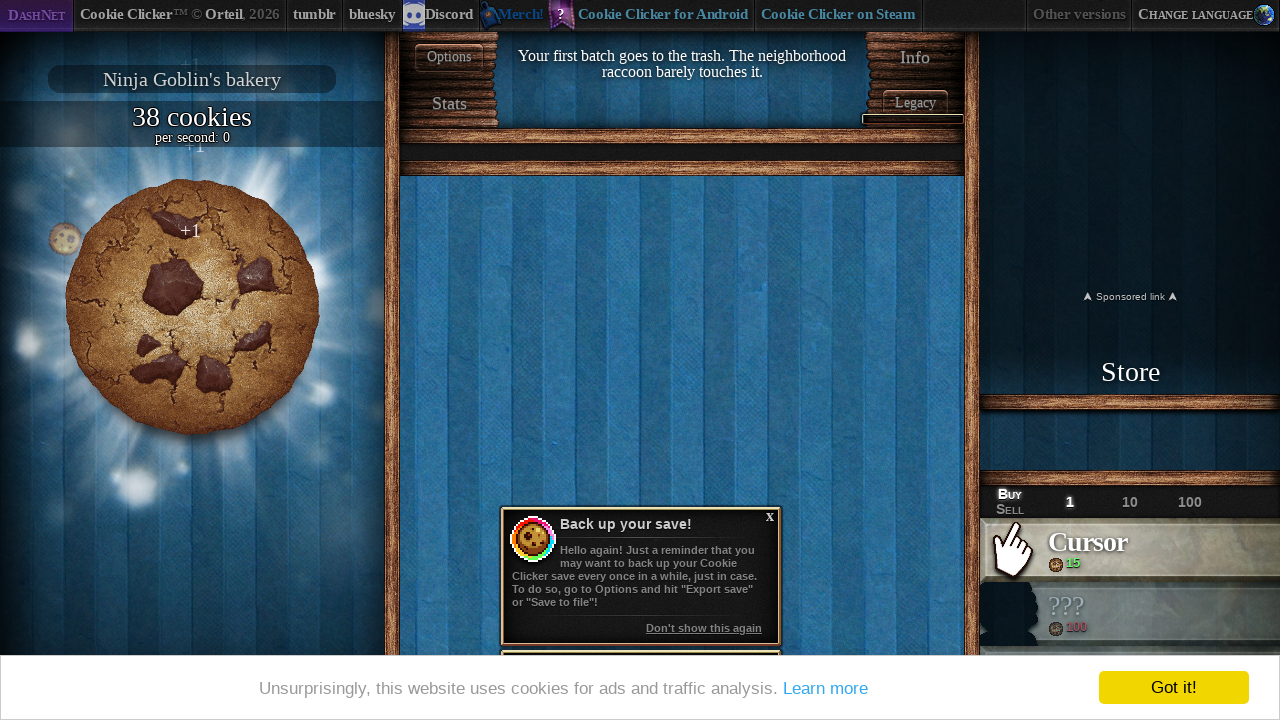

Clicked big cookie (click 39 of 50) at (192, 307) on #bigCookie
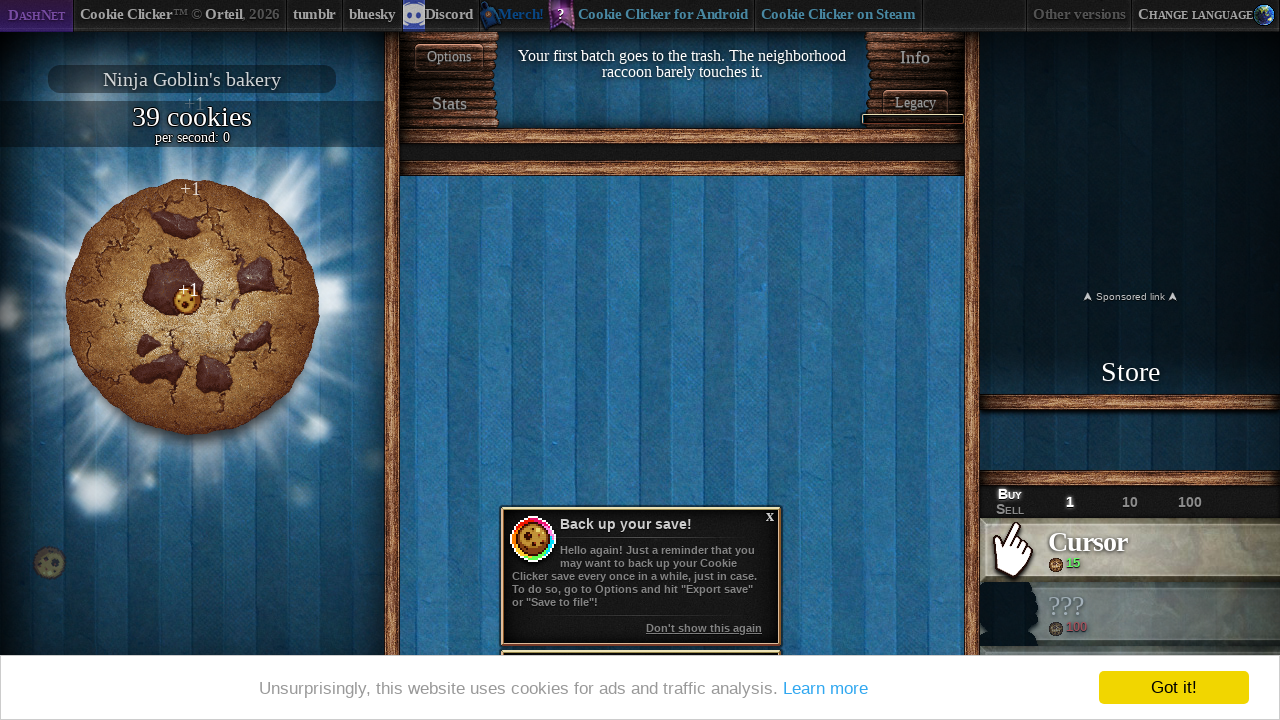

Waited 100ms between cookie clicks
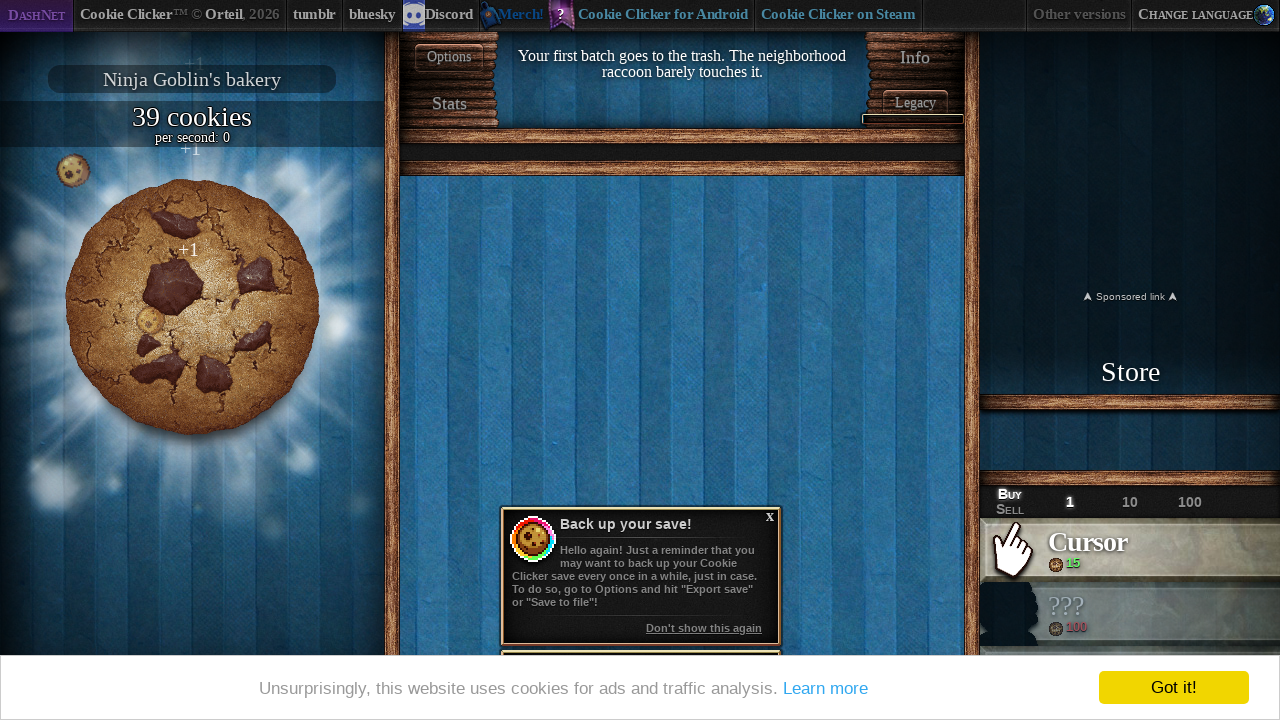

Clicked big cookie (click 40 of 50) at (192, 307) on #bigCookie
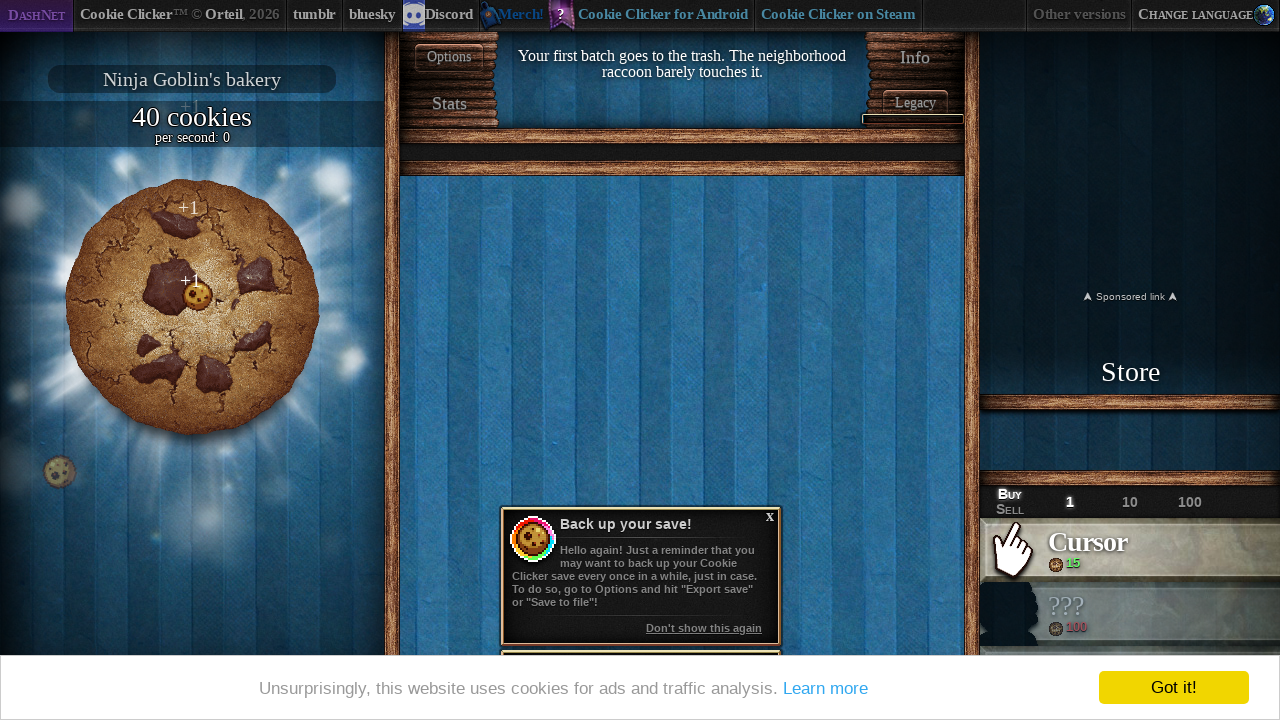

Waited 100ms between cookie clicks
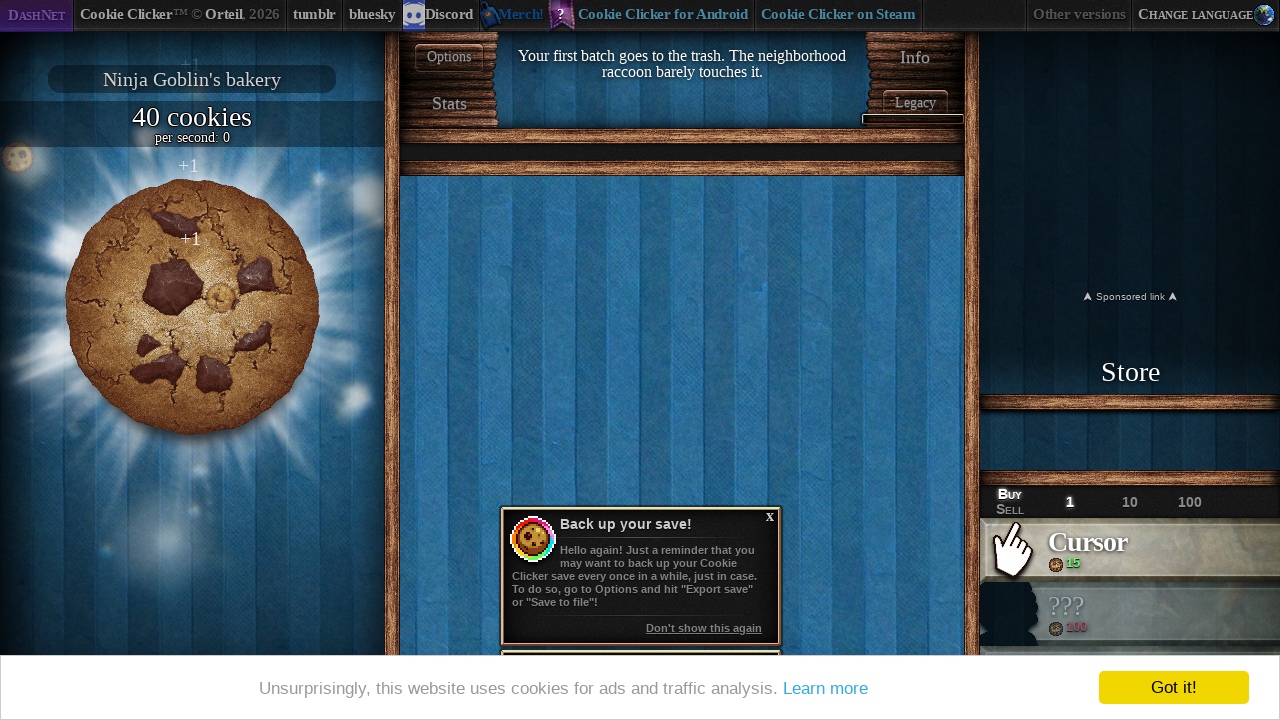

Clicked big cookie (click 41 of 50) at (192, 307) on #bigCookie
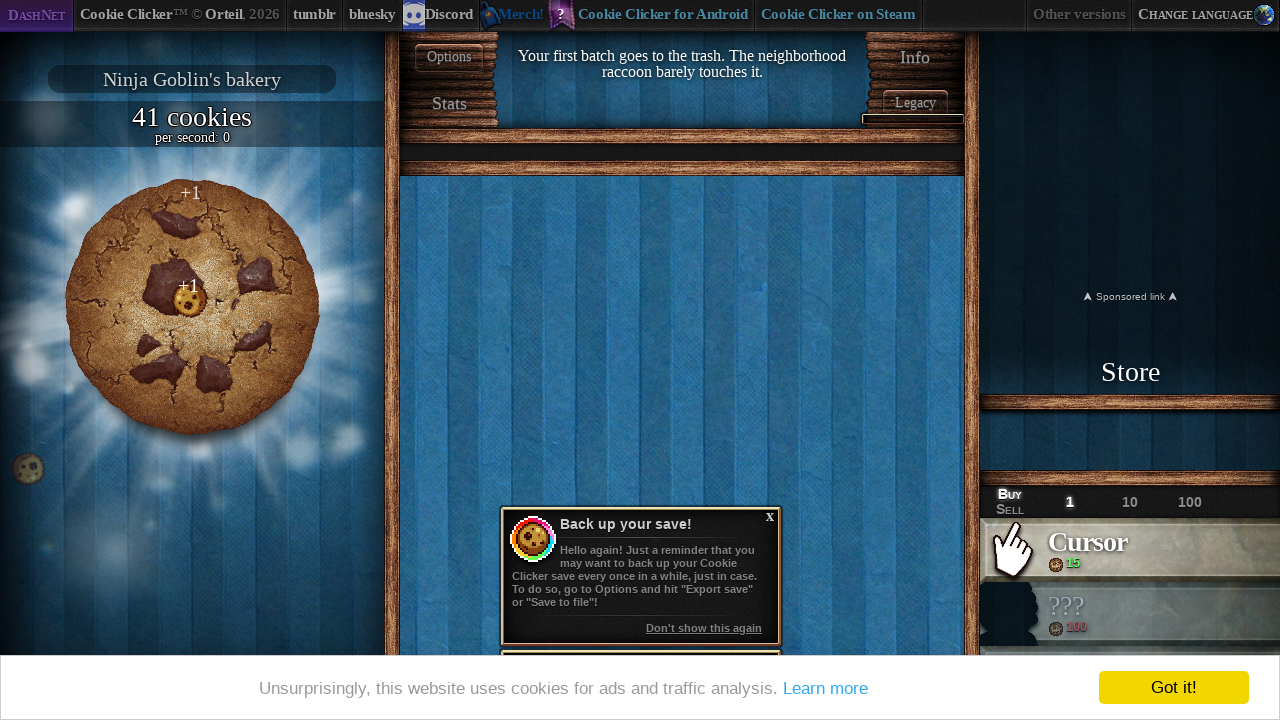

Waited 100ms between cookie clicks
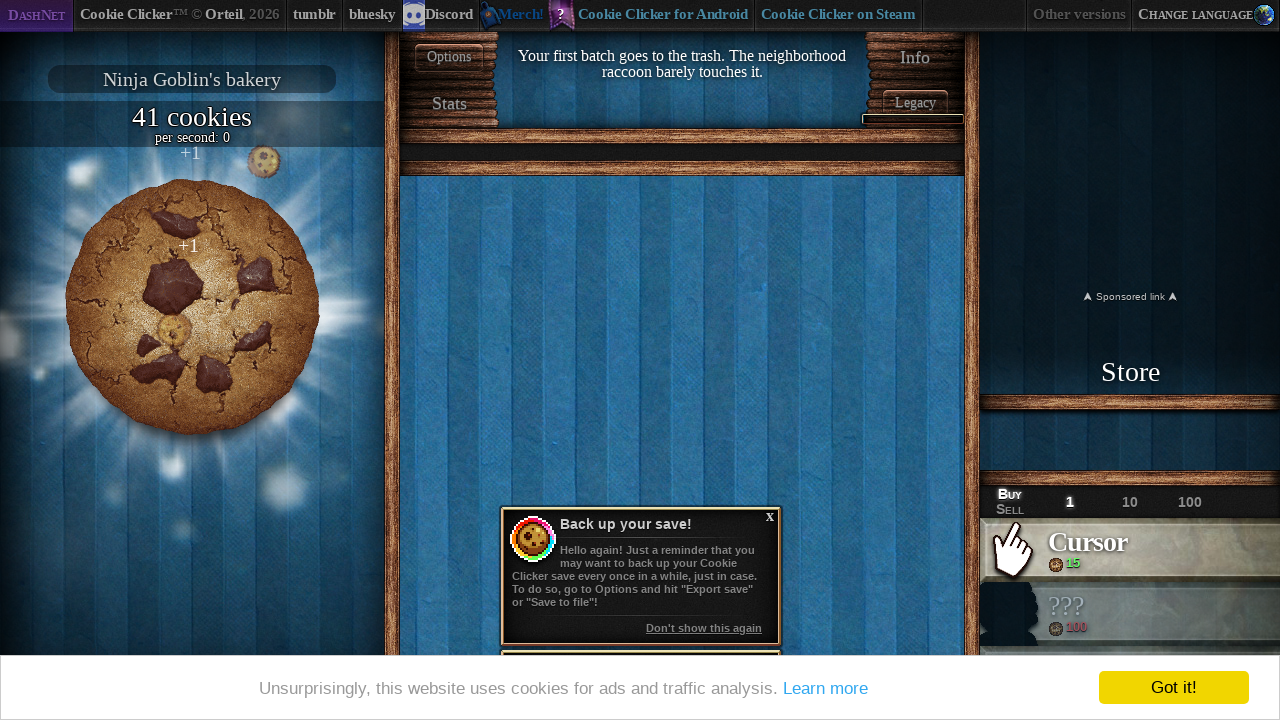

Clicked big cookie (click 42 of 50) at (192, 307) on #bigCookie
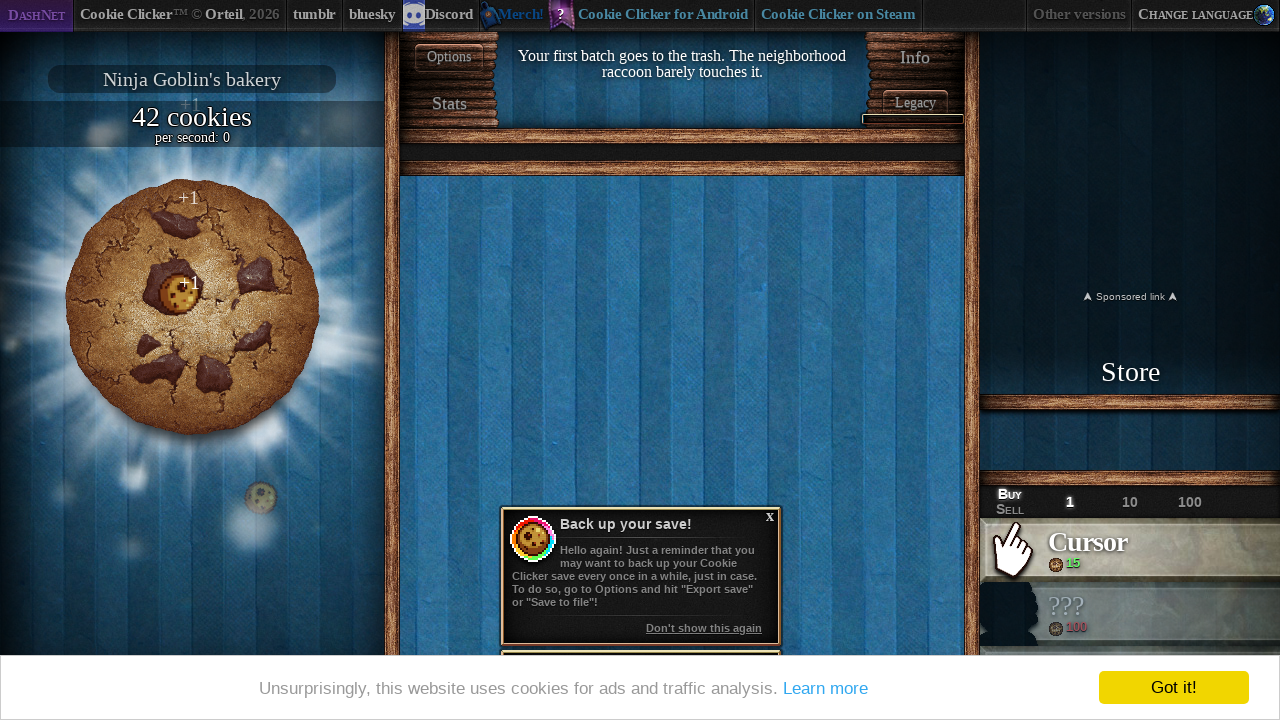

Waited 100ms between cookie clicks
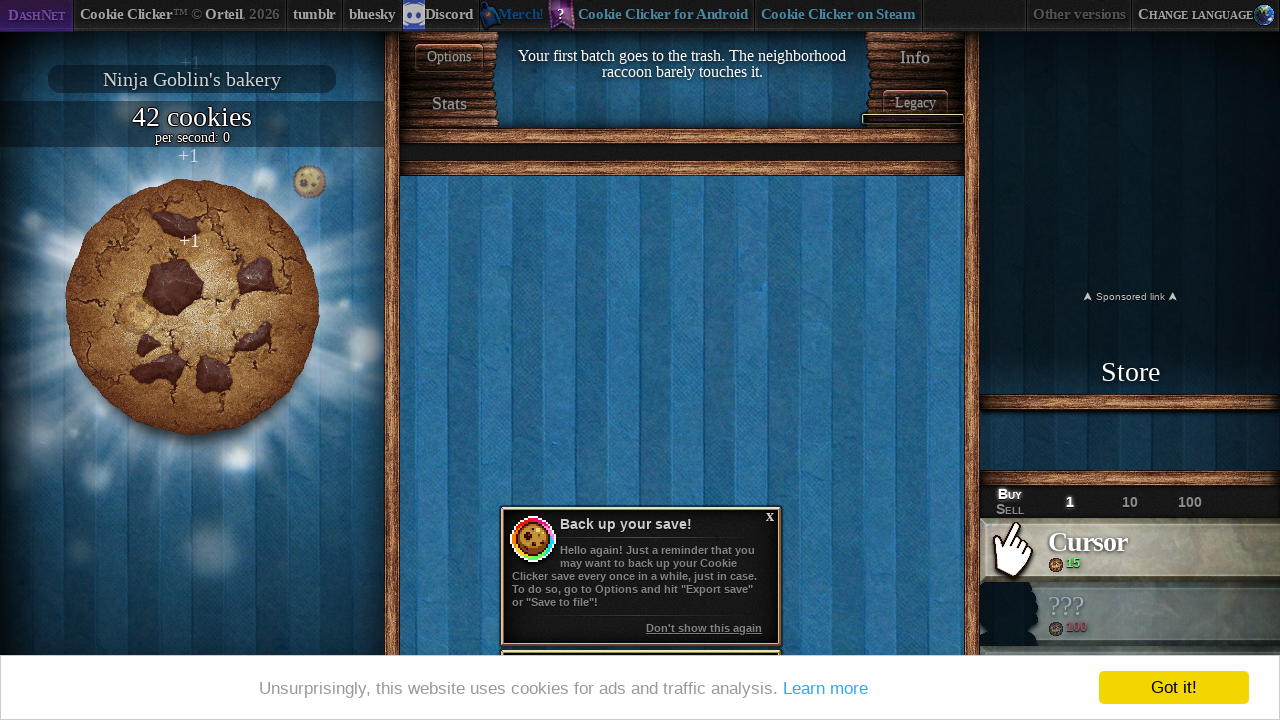

Clicked big cookie (click 43 of 50) at (192, 307) on #bigCookie
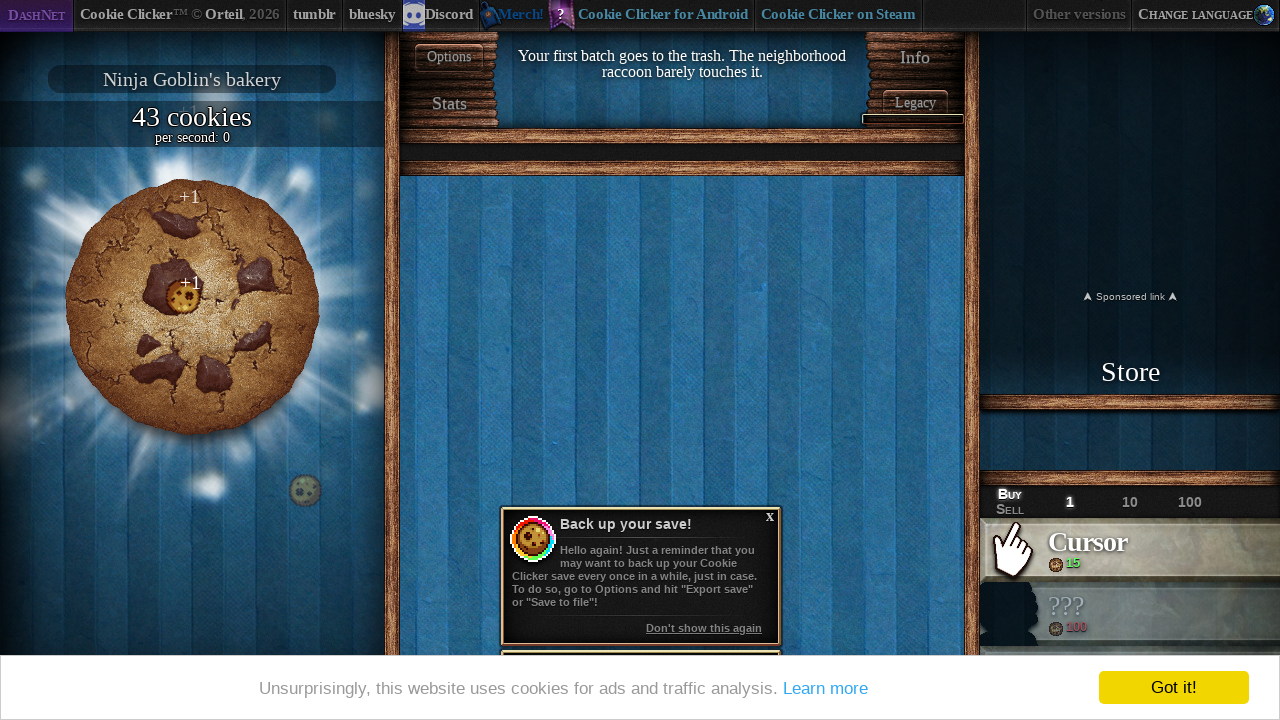

Waited 100ms between cookie clicks
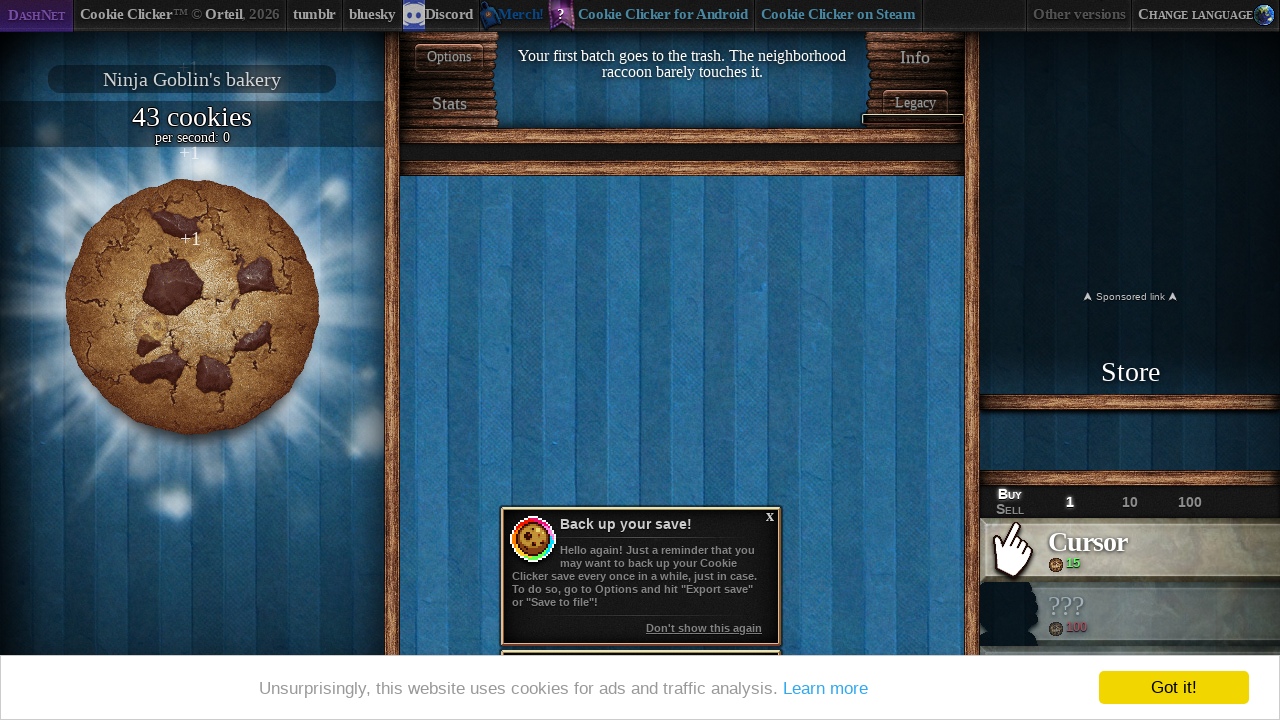

Clicked big cookie (click 44 of 50) at (192, 307) on #bigCookie
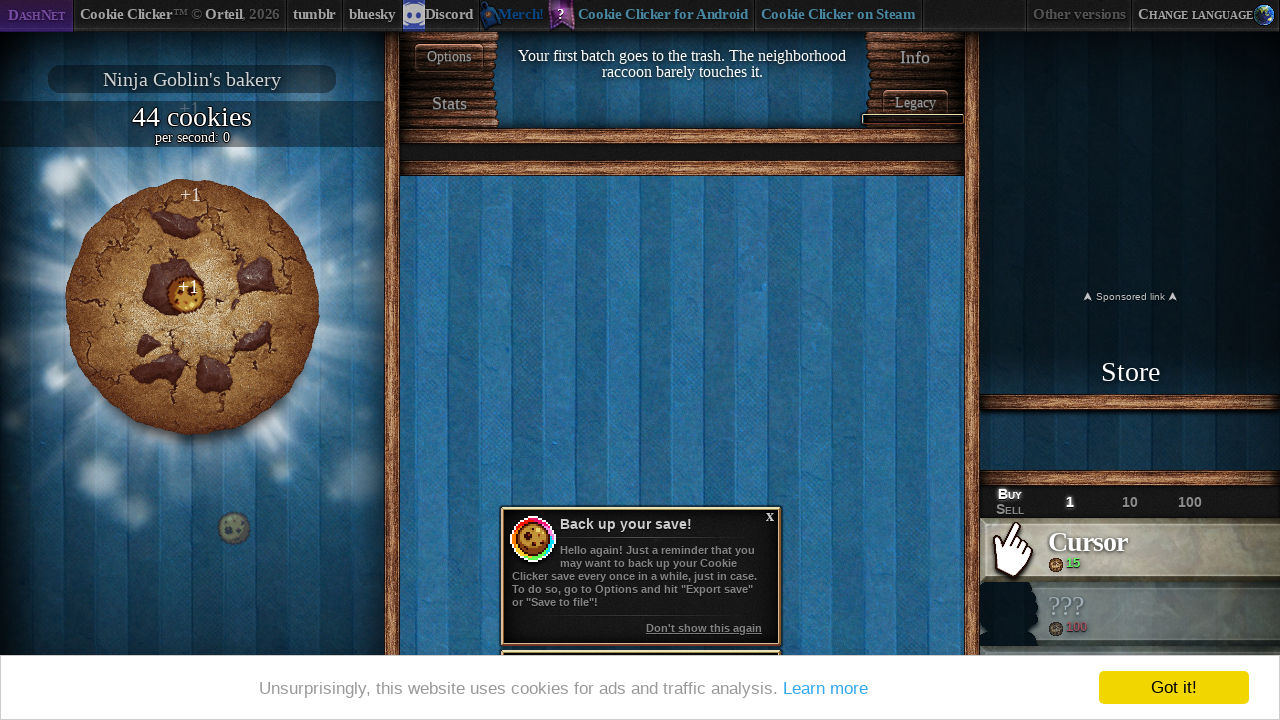

Waited 100ms between cookie clicks
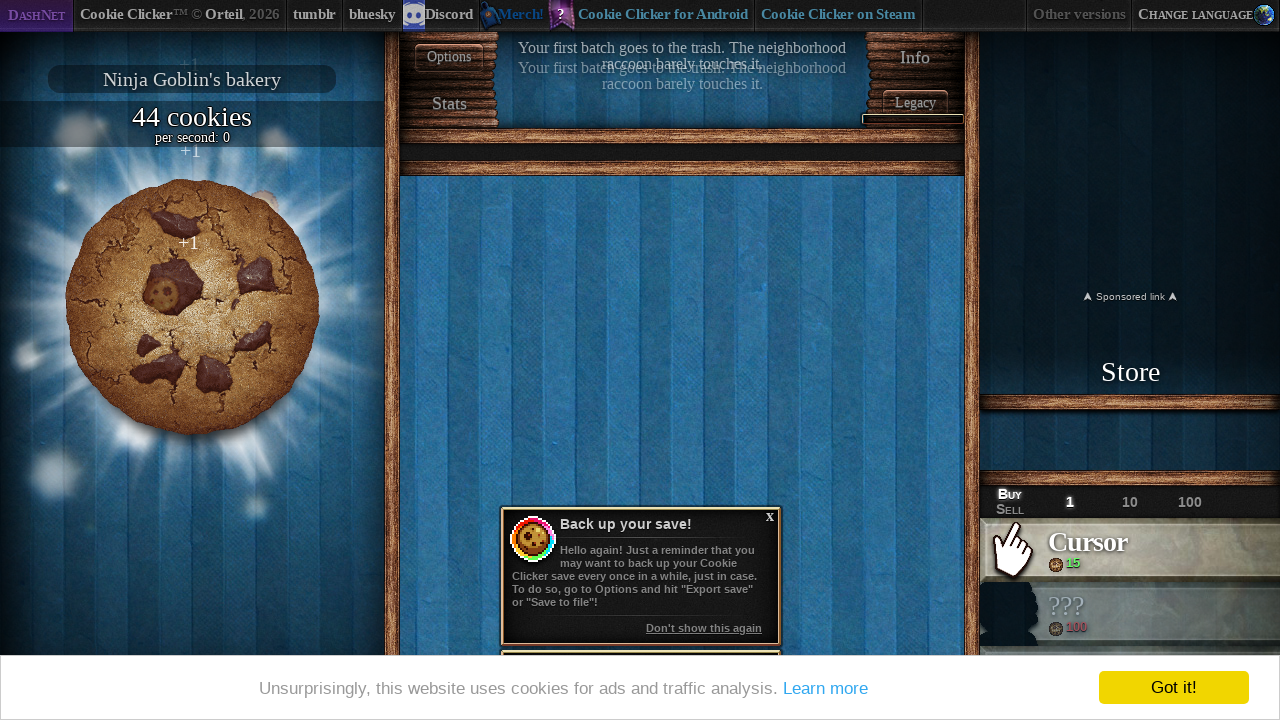

Clicked big cookie (click 45 of 50) at (192, 307) on #bigCookie
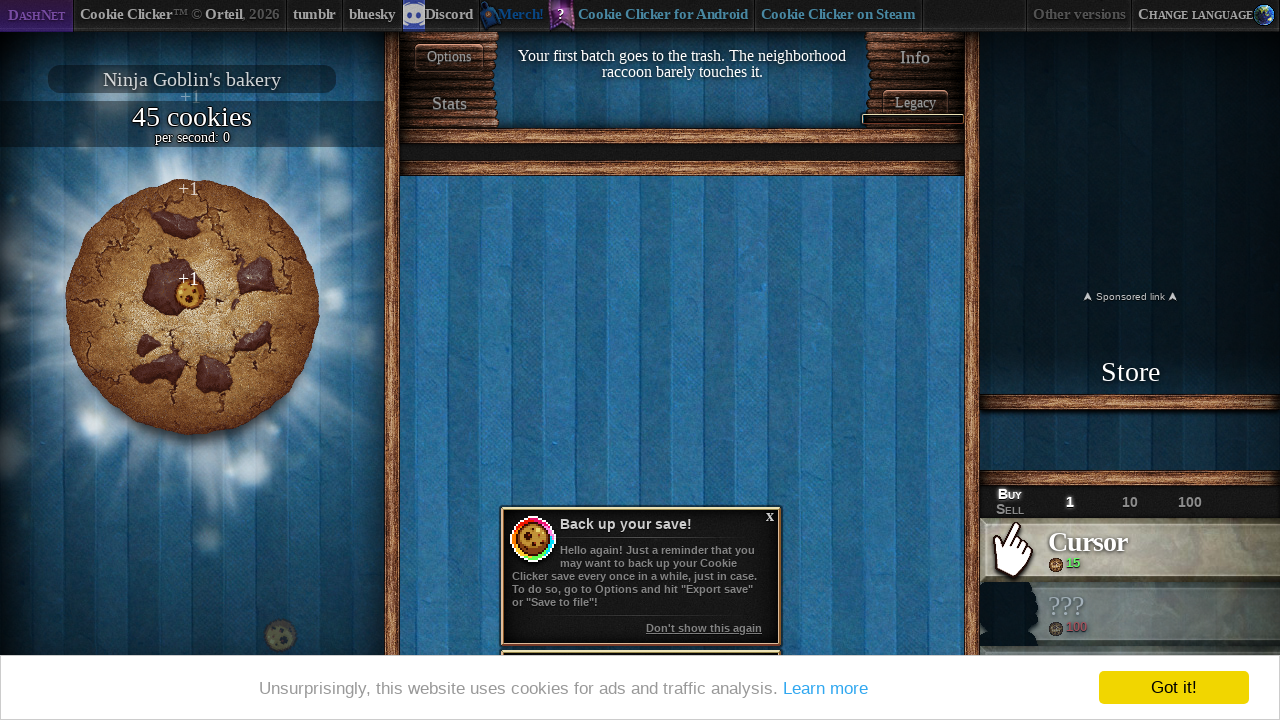

Waited 100ms between cookie clicks
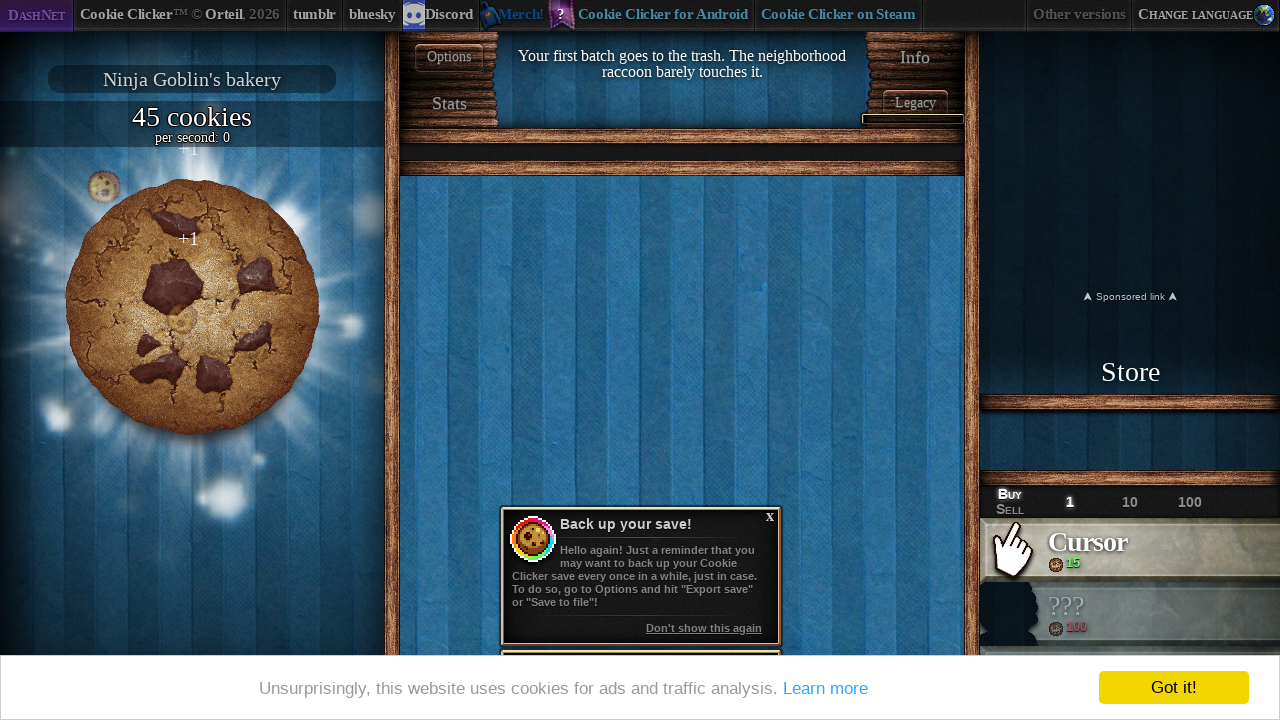

Clicked big cookie (click 46 of 50) at (192, 307) on #bigCookie
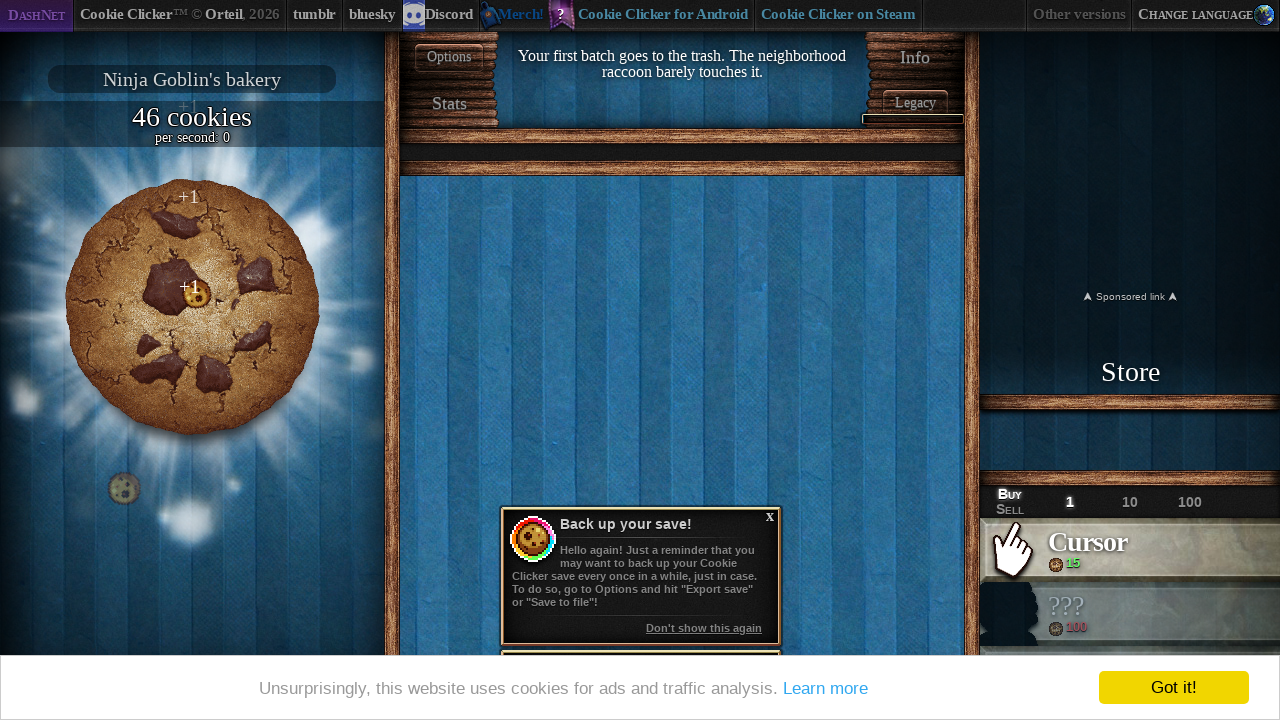

Waited 100ms between cookie clicks
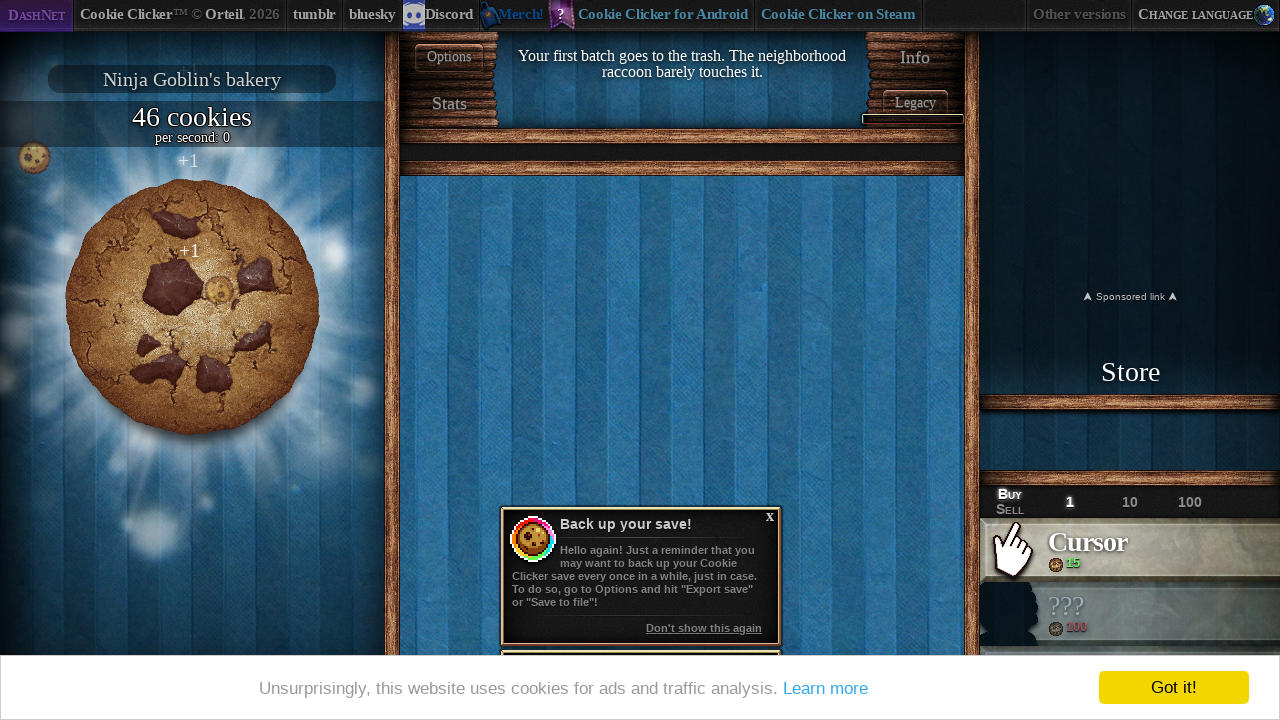

Clicked big cookie (click 47 of 50) at (192, 307) on #bigCookie
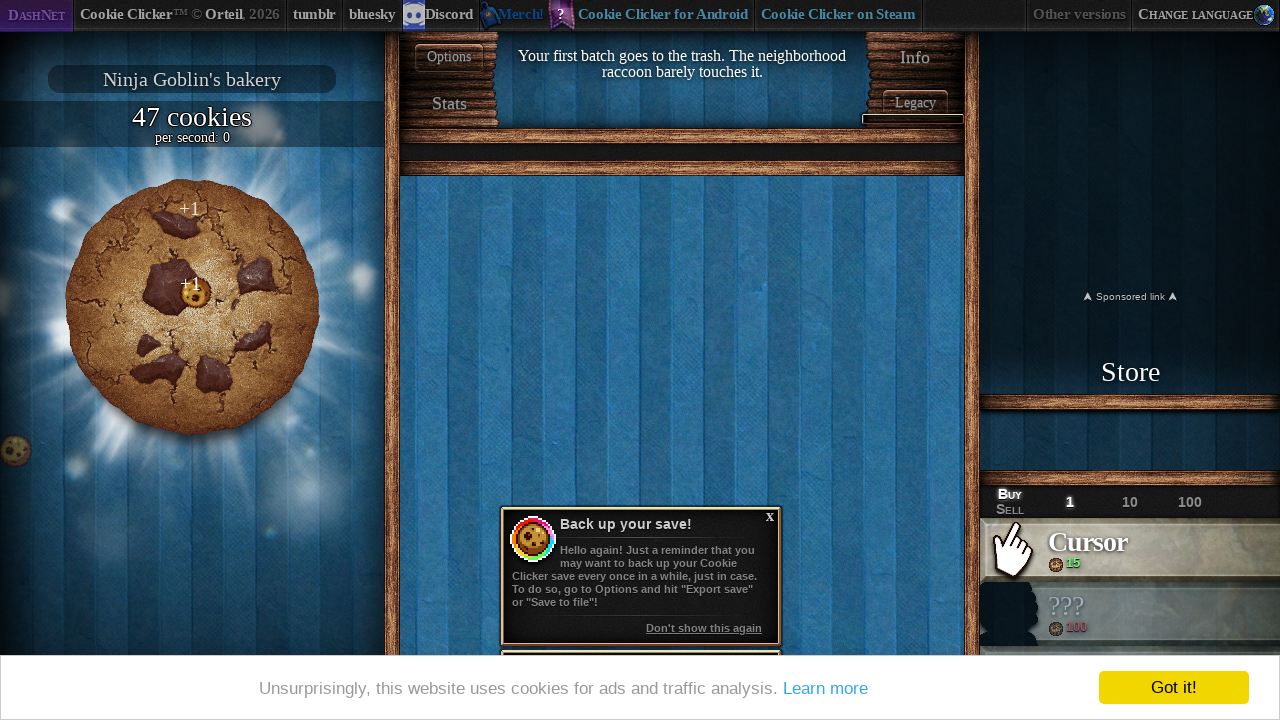

Waited 100ms between cookie clicks
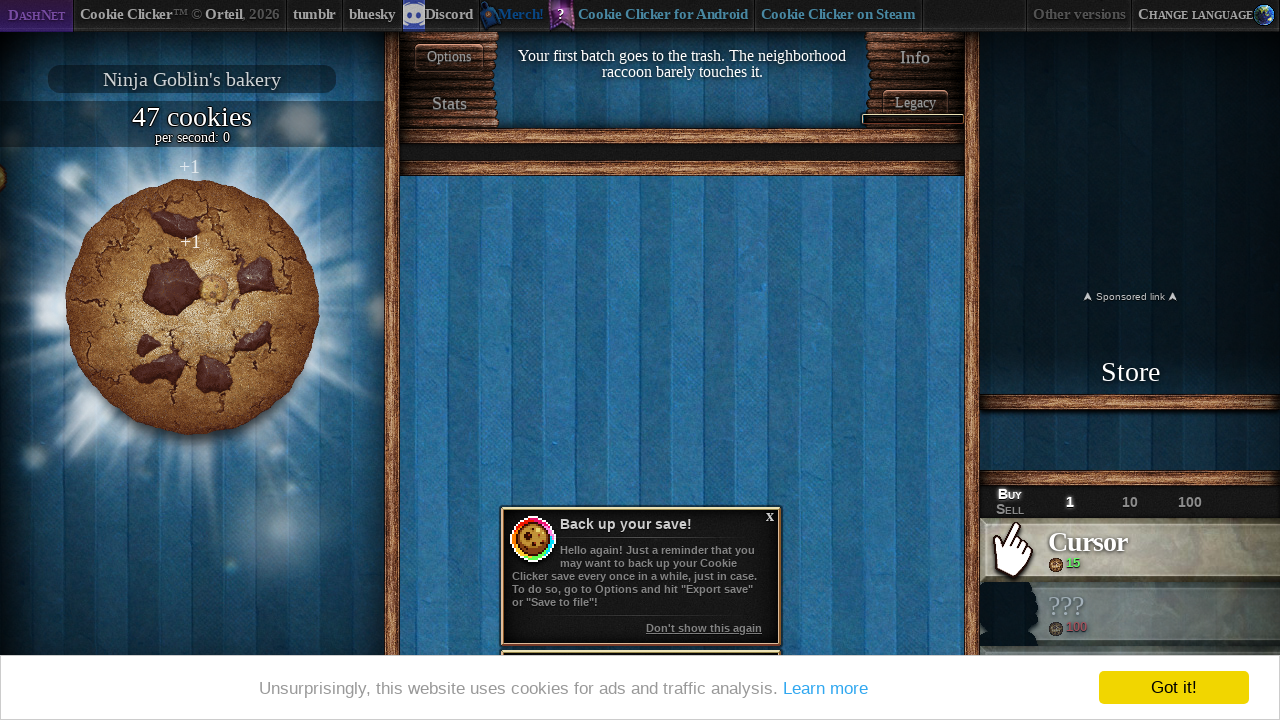

Clicked big cookie (click 48 of 50) at (192, 307) on #bigCookie
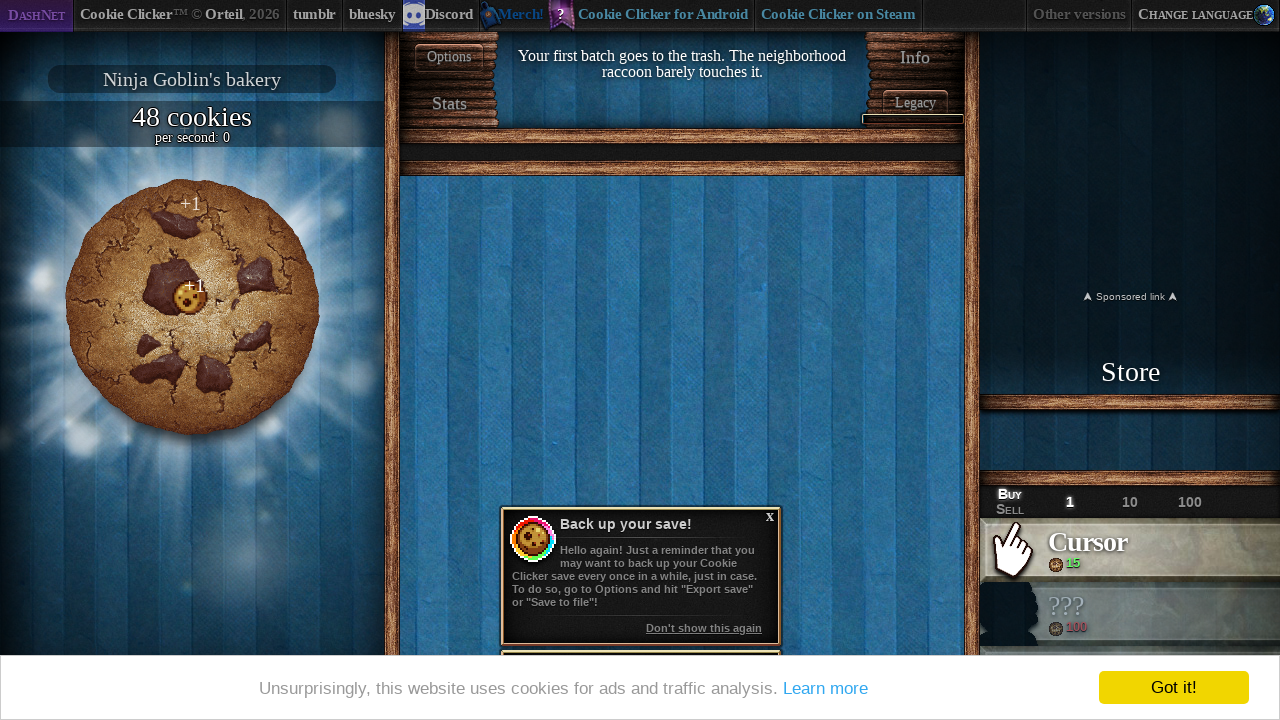

Waited 100ms between cookie clicks
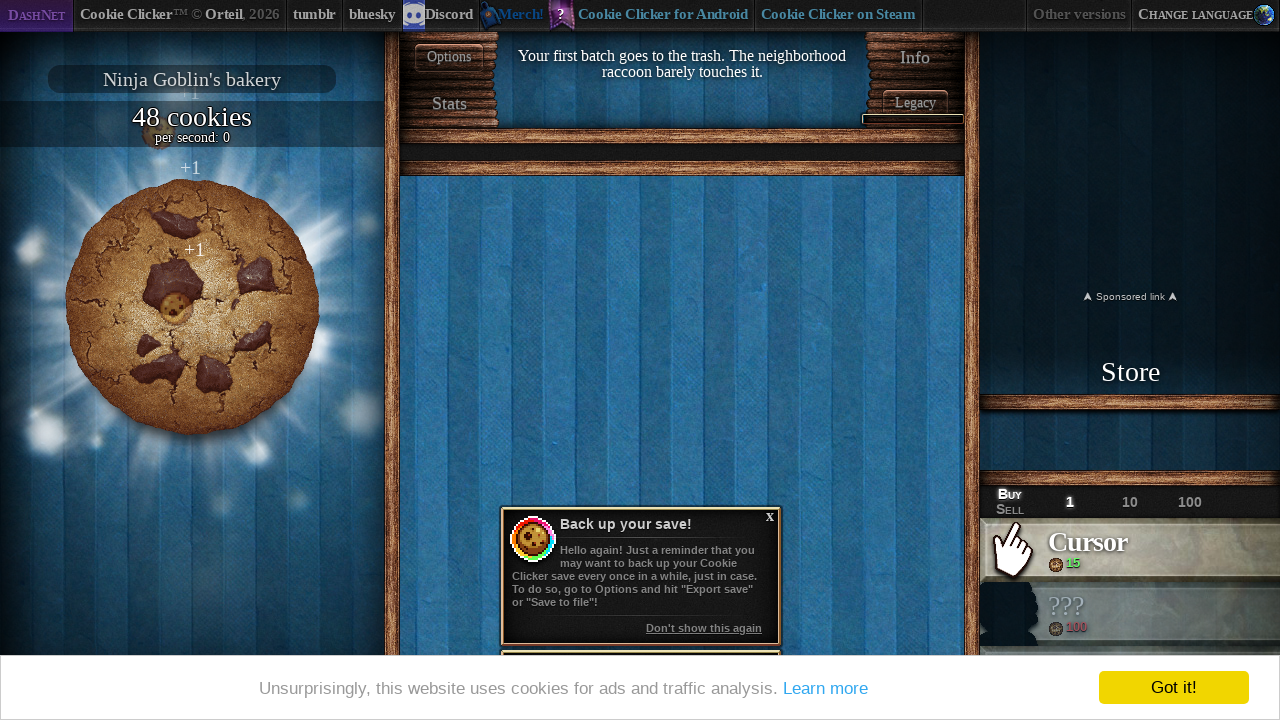

Clicked big cookie (click 49 of 50) at (192, 307) on #bigCookie
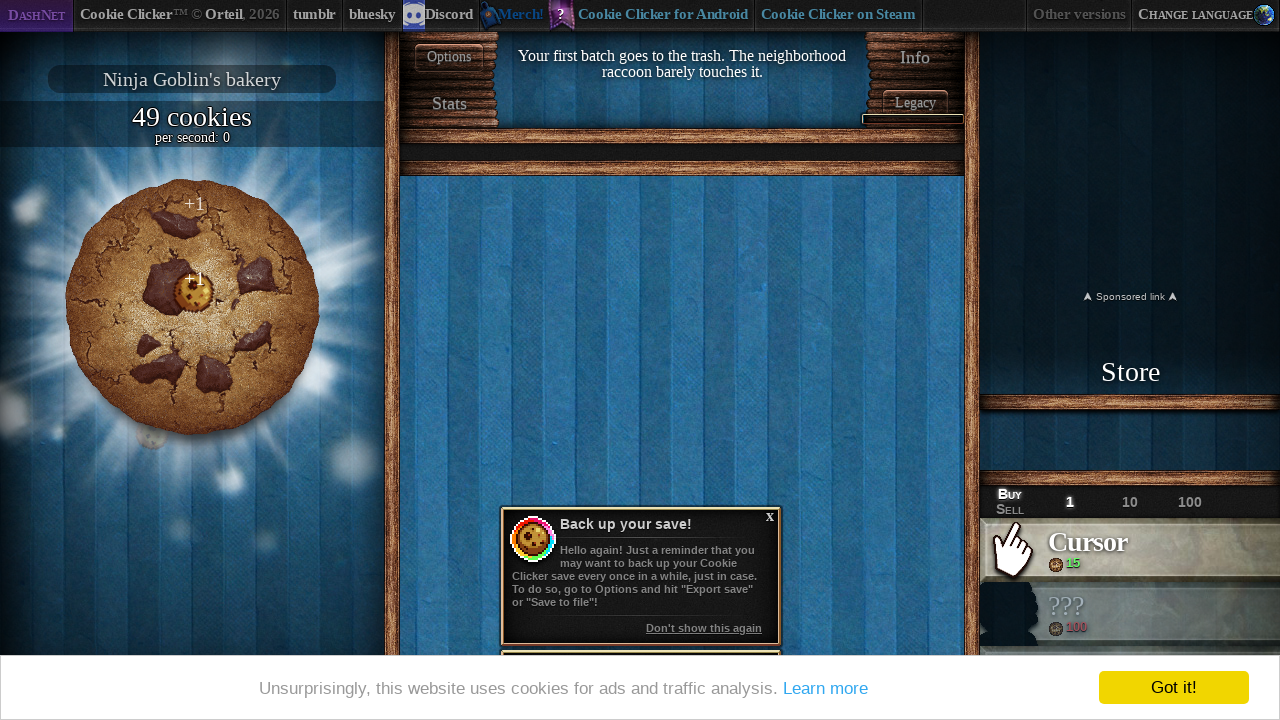

Waited 100ms between cookie clicks
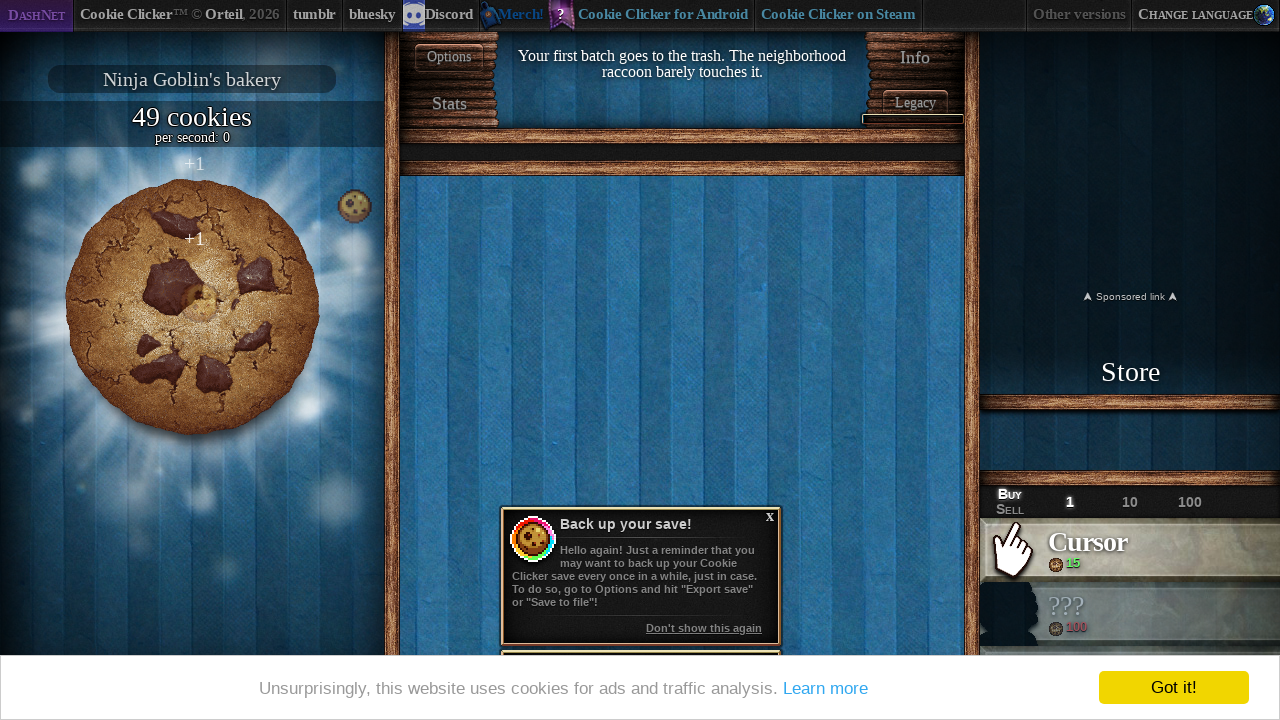

Clicked big cookie (click 50 of 50) at (192, 307) on #bigCookie
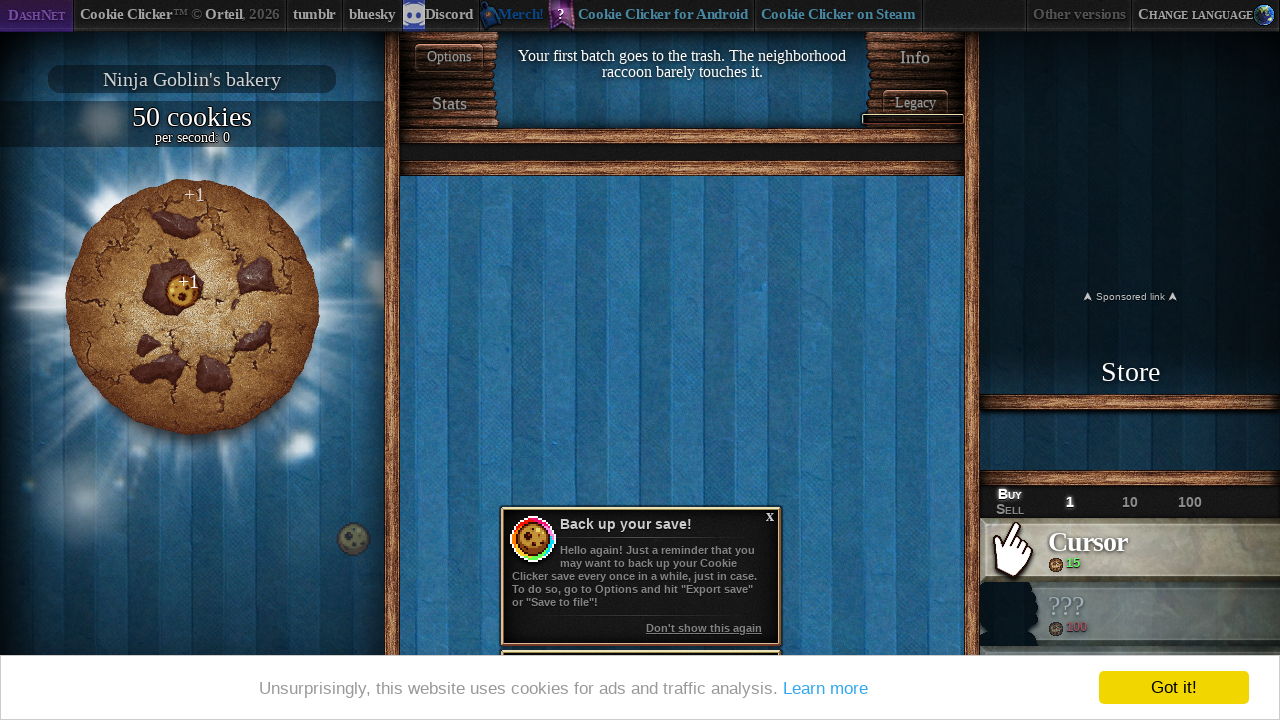

Waited 100ms between cookie clicks
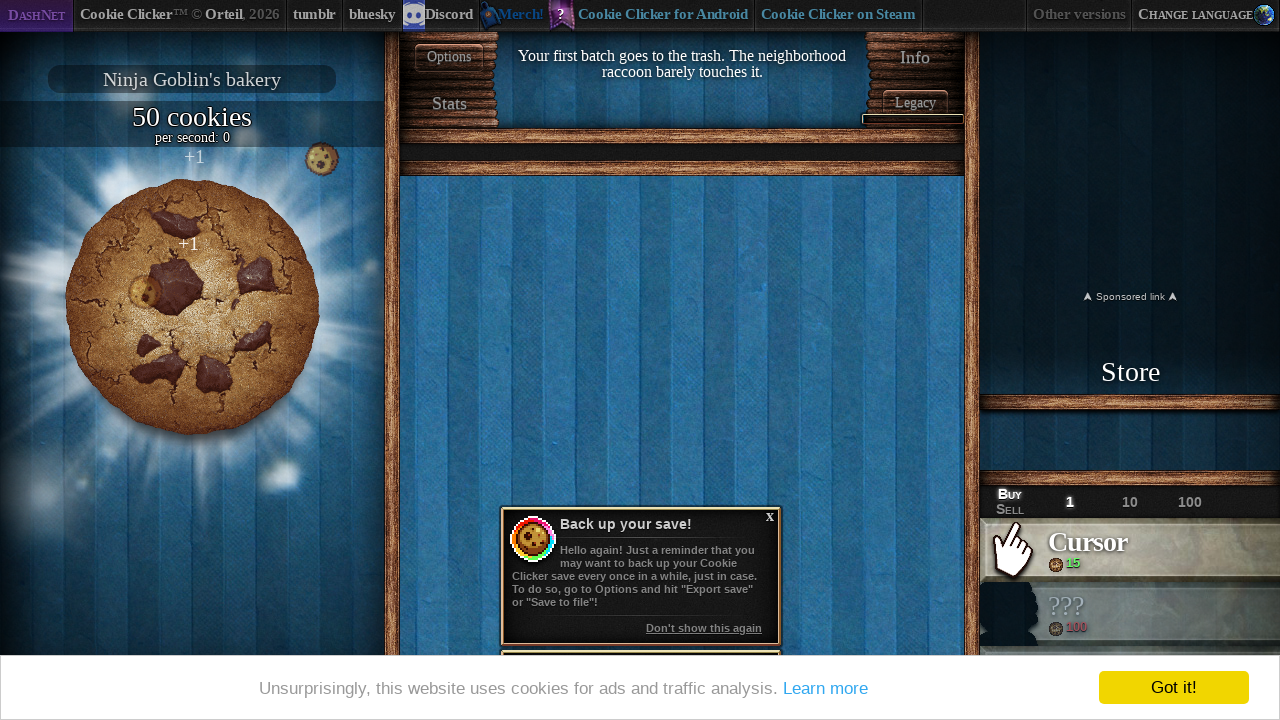

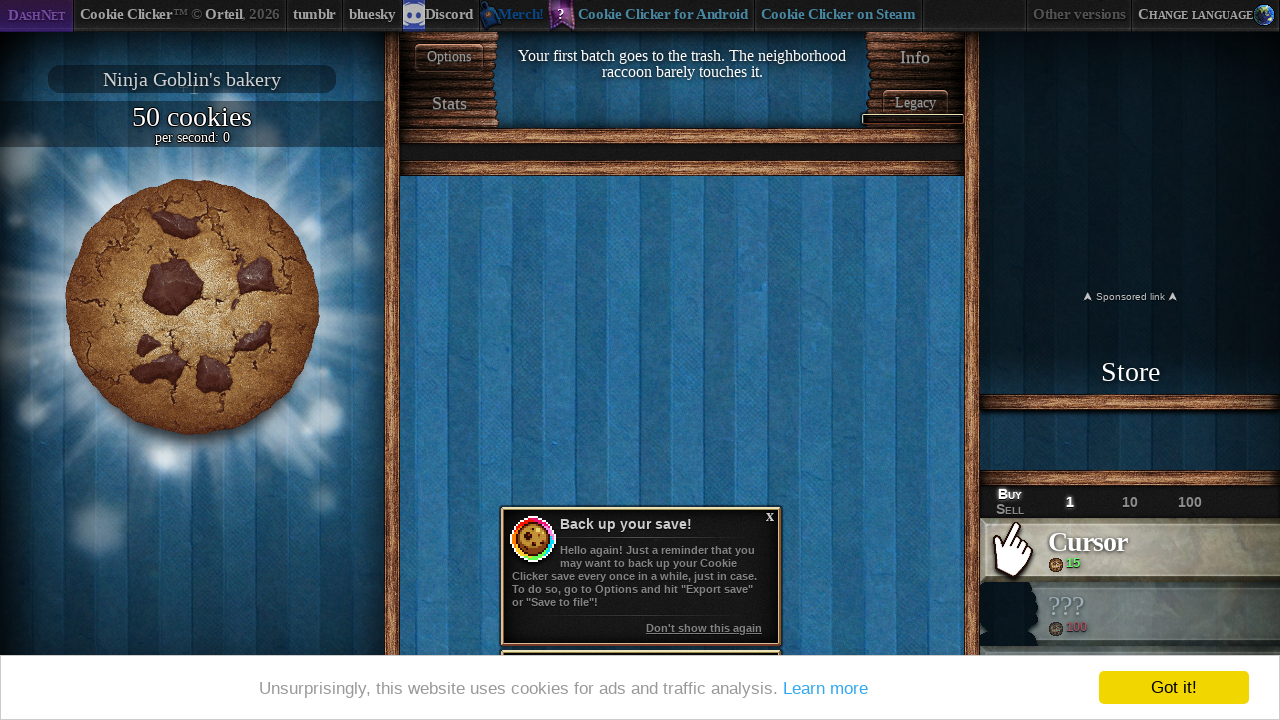